Tests deleting elements by first creating 70 delete buttons, then clicking 50 of them to delete, and validating the correct number remain.

Starting URL: http://the-internet.herokuapp.com/add_remove_elements/

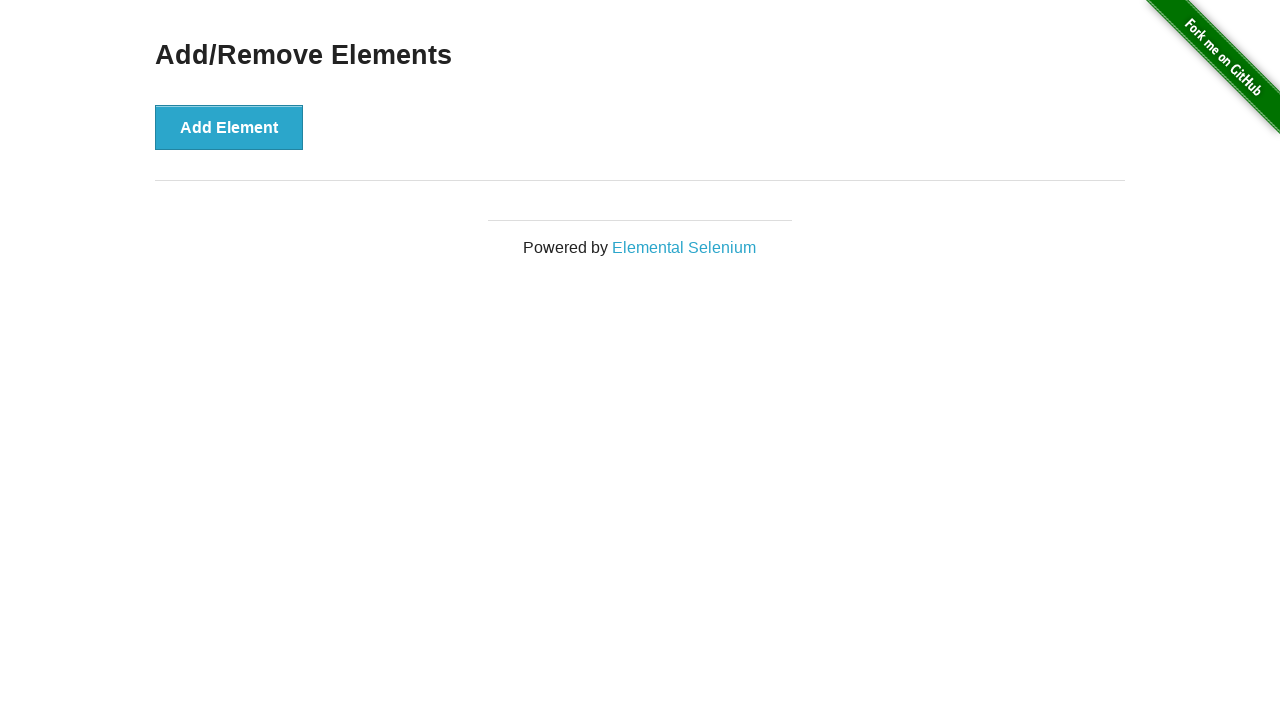

Navigated to Add/Remove Elements page
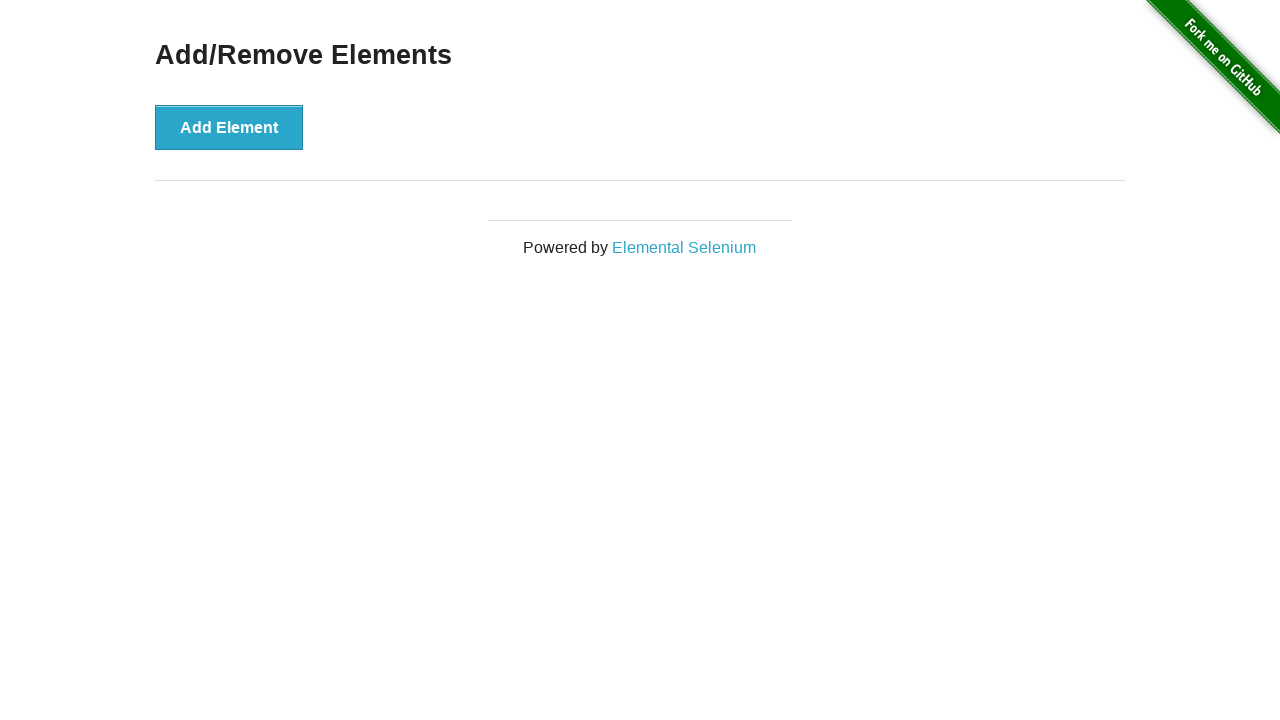

Created delete button 1 of 70 at (229, 127) on xpath=//*[@onclick='addElement()']
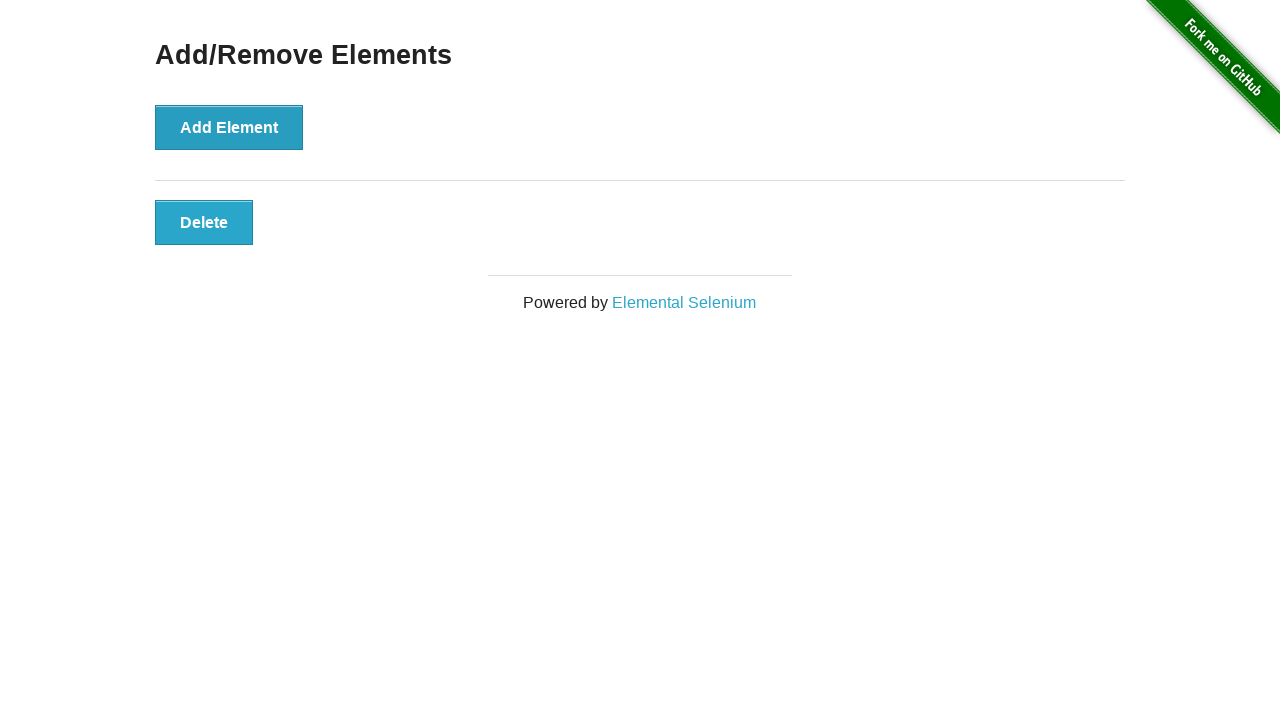

Created delete button 2 of 70 at (229, 127) on xpath=//*[@onclick='addElement()']
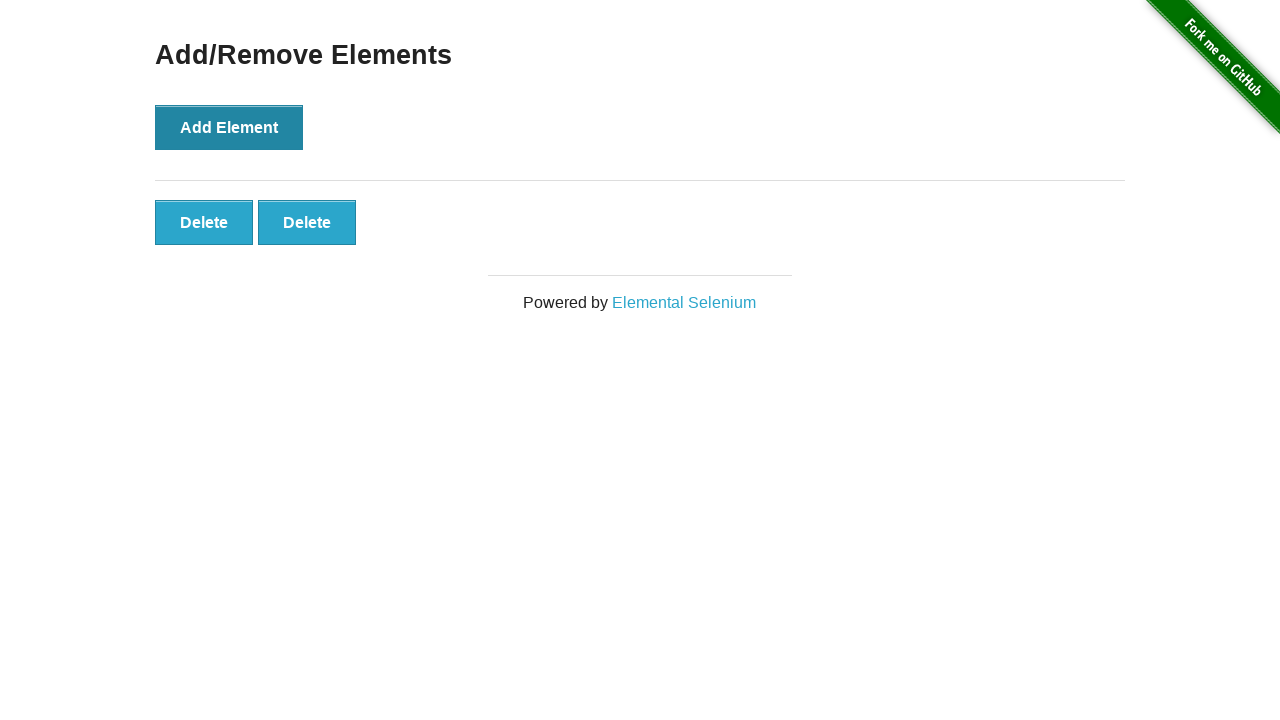

Created delete button 3 of 70 at (229, 127) on xpath=//*[@onclick='addElement()']
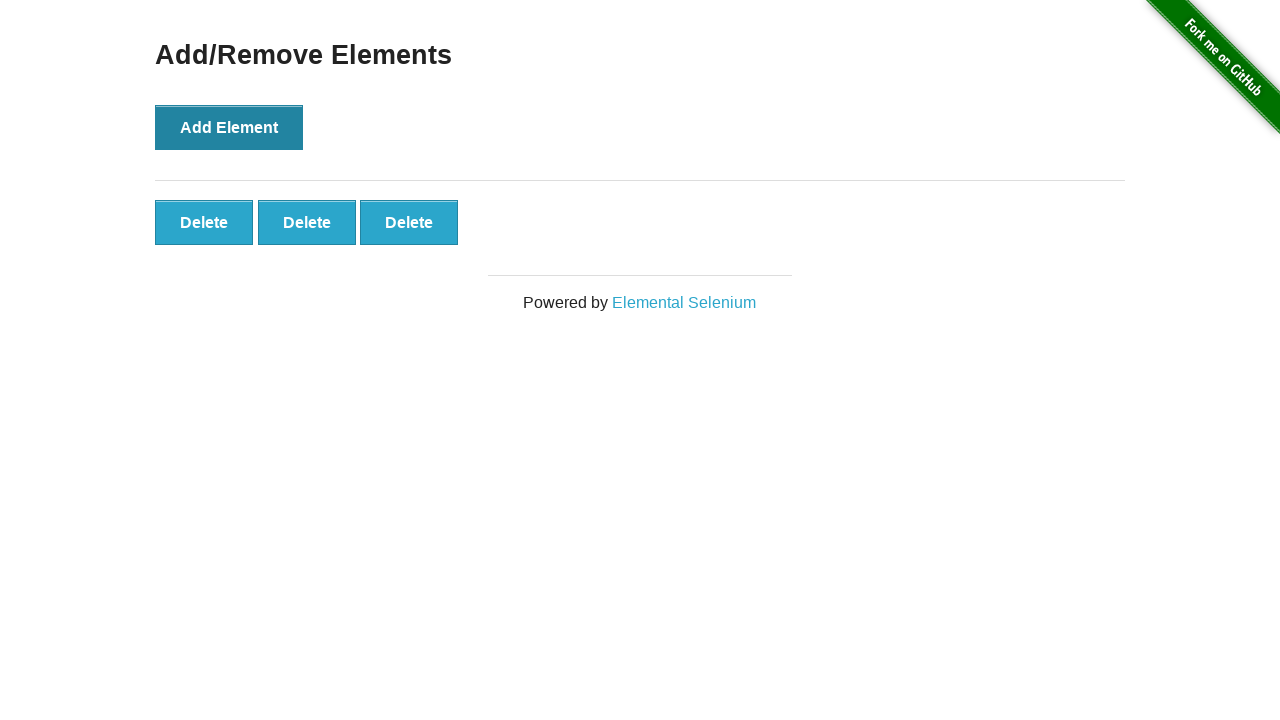

Created delete button 4 of 70 at (229, 127) on xpath=//*[@onclick='addElement()']
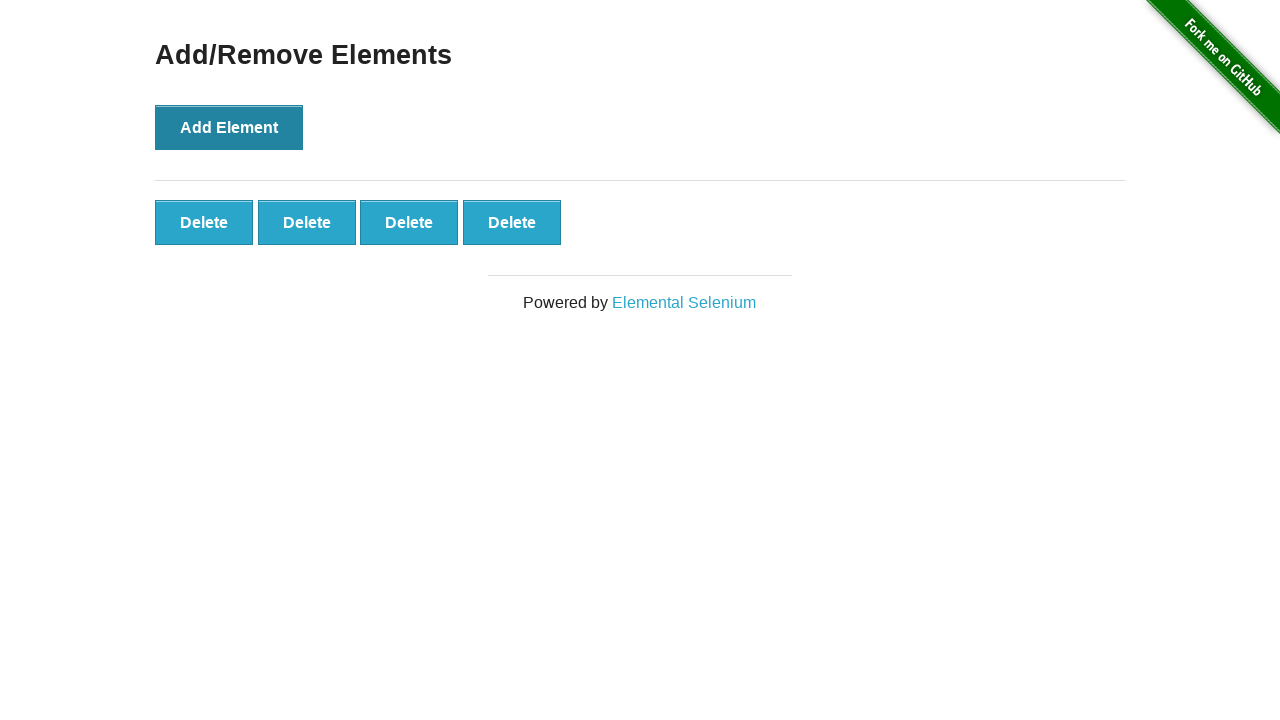

Created delete button 5 of 70 at (229, 127) on xpath=//*[@onclick='addElement()']
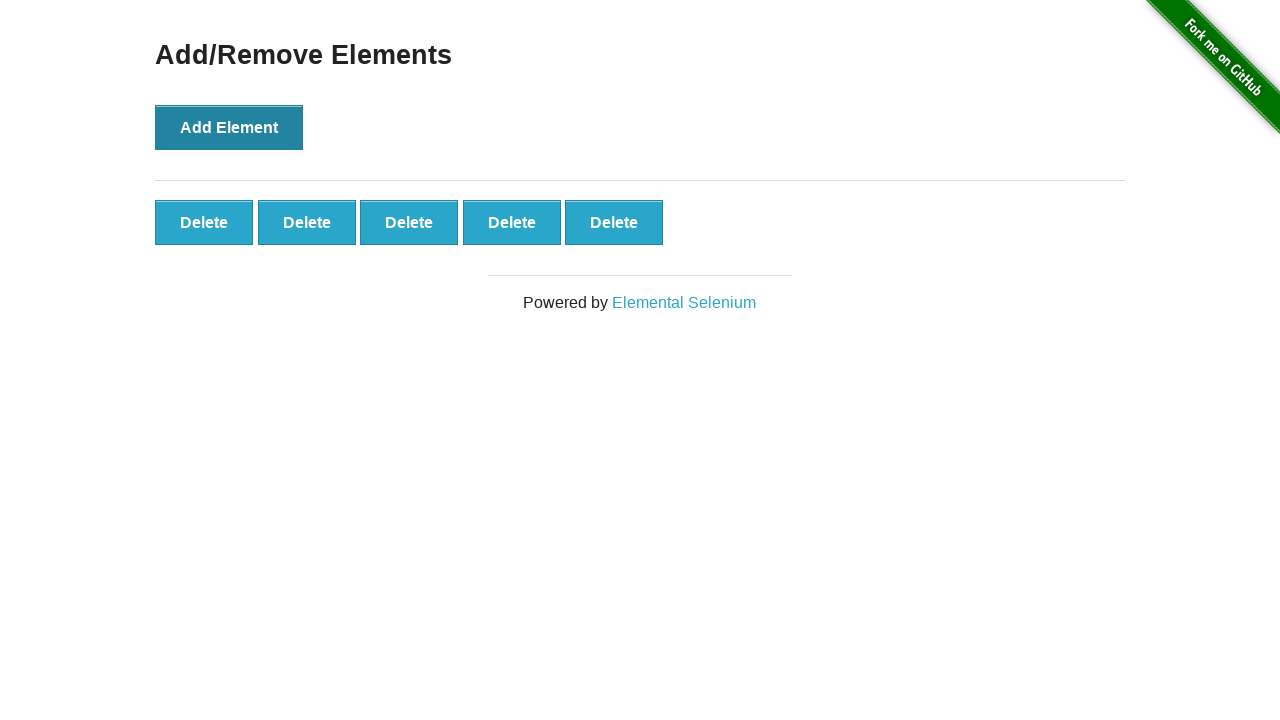

Created delete button 6 of 70 at (229, 127) on xpath=//*[@onclick='addElement()']
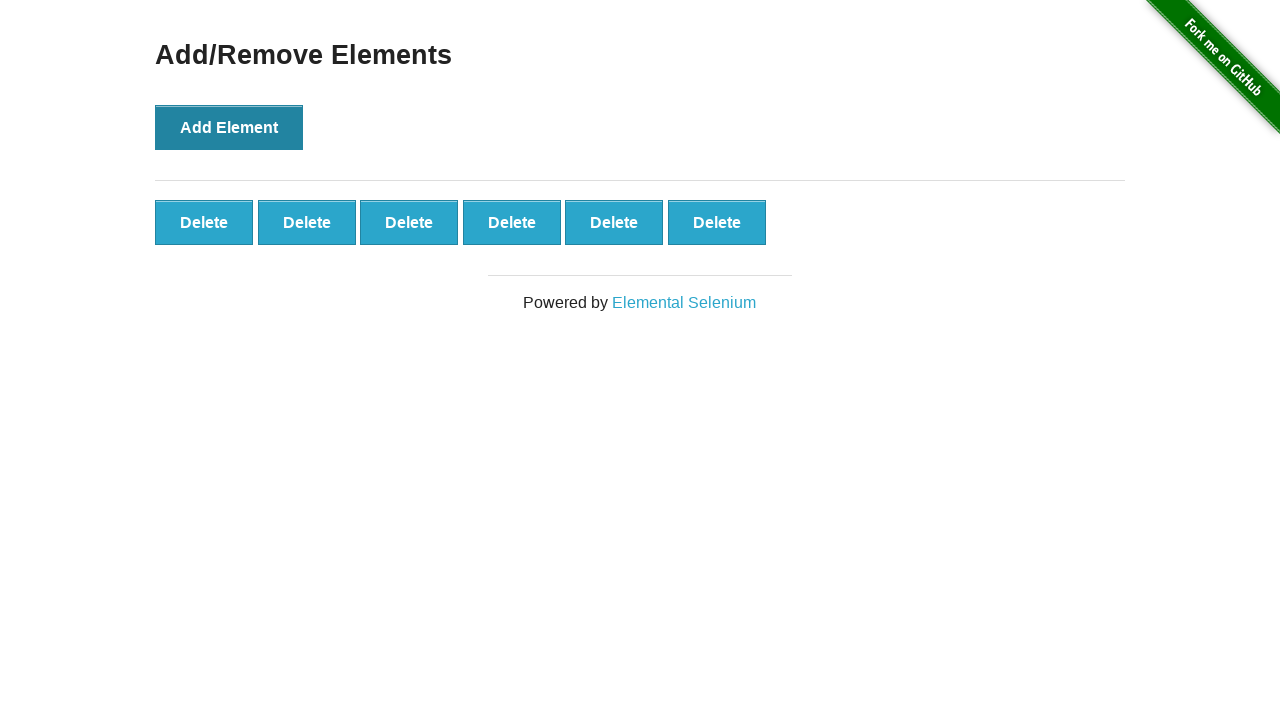

Created delete button 7 of 70 at (229, 127) on xpath=//*[@onclick='addElement()']
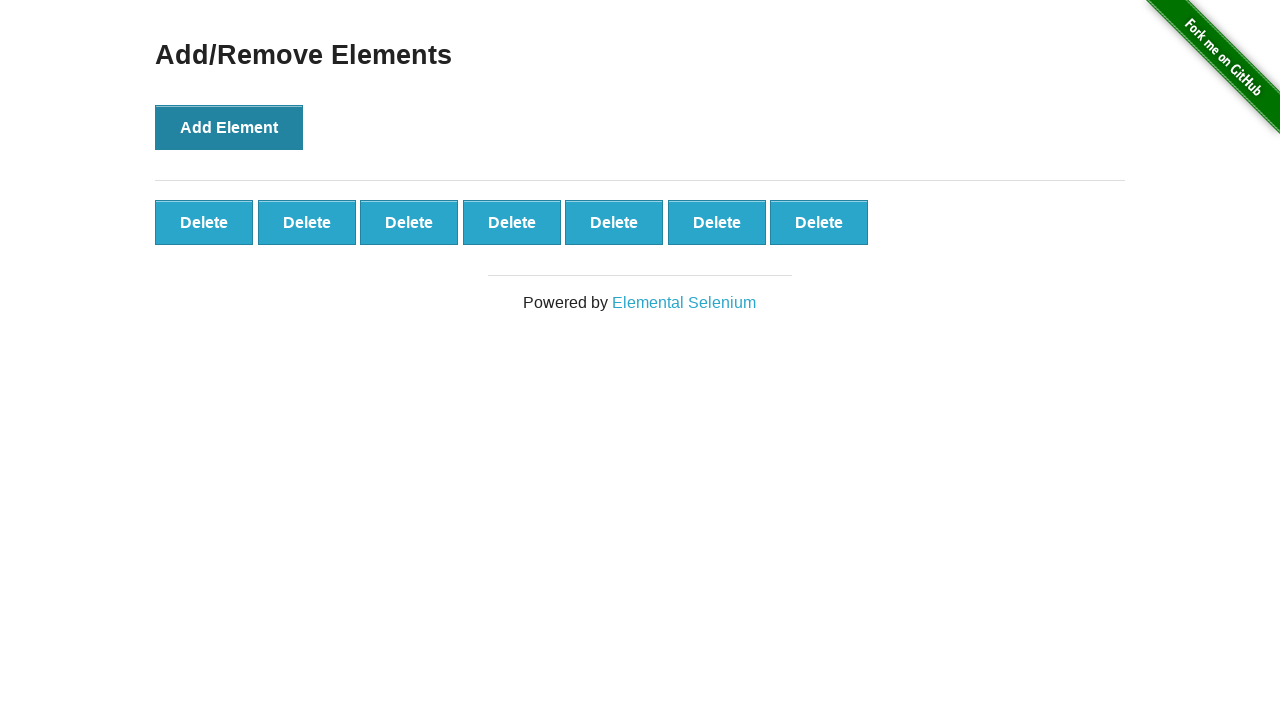

Created delete button 8 of 70 at (229, 127) on xpath=//*[@onclick='addElement()']
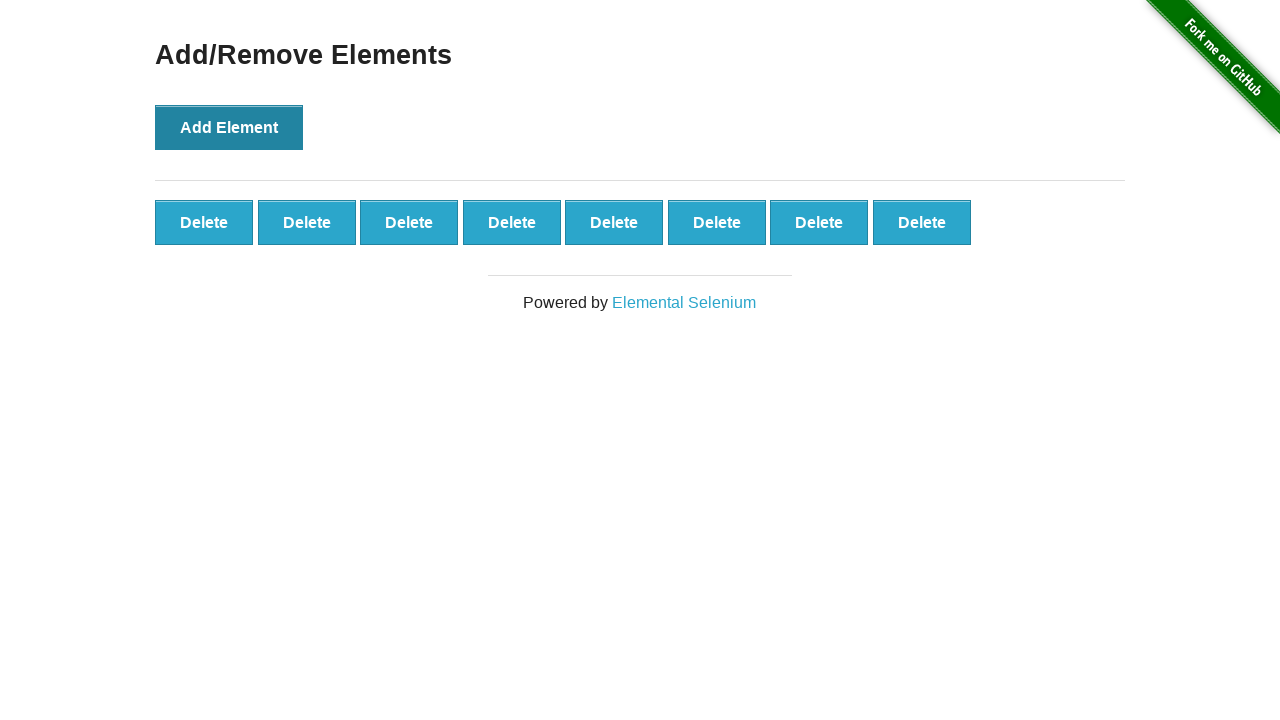

Created delete button 9 of 70 at (229, 127) on xpath=//*[@onclick='addElement()']
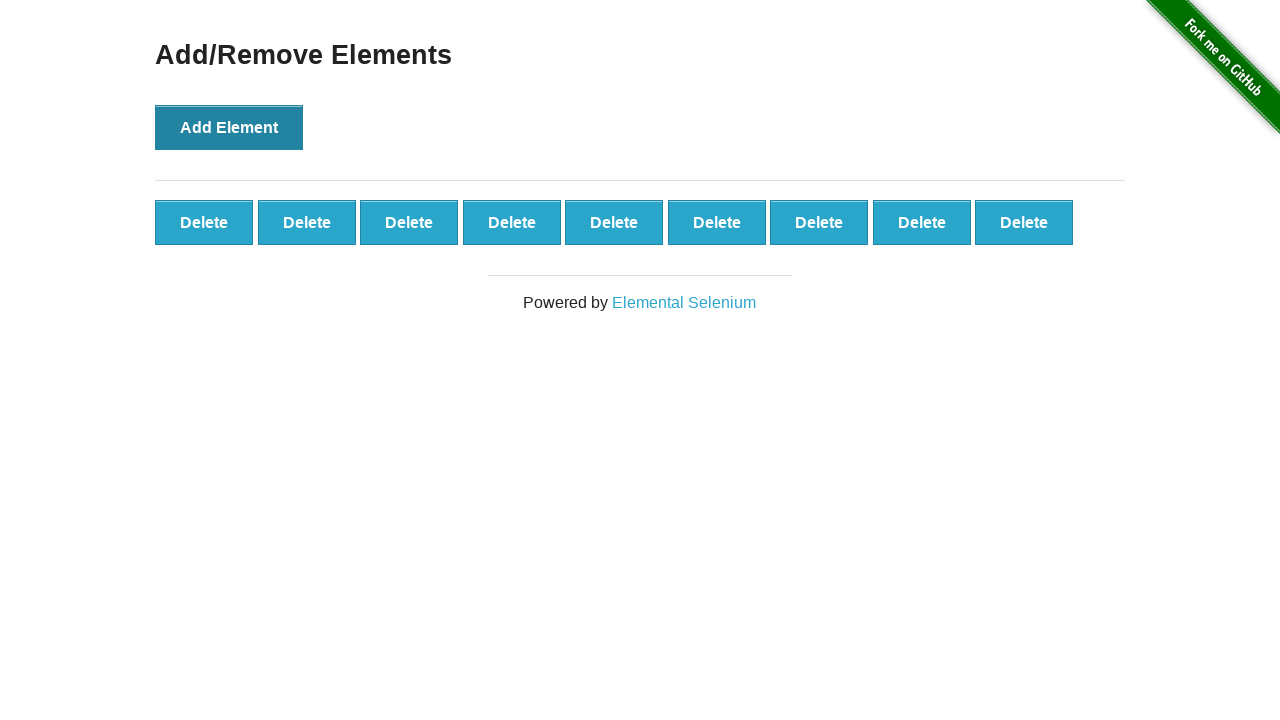

Created delete button 10 of 70 at (229, 127) on xpath=//*[@onclick='addElement()']
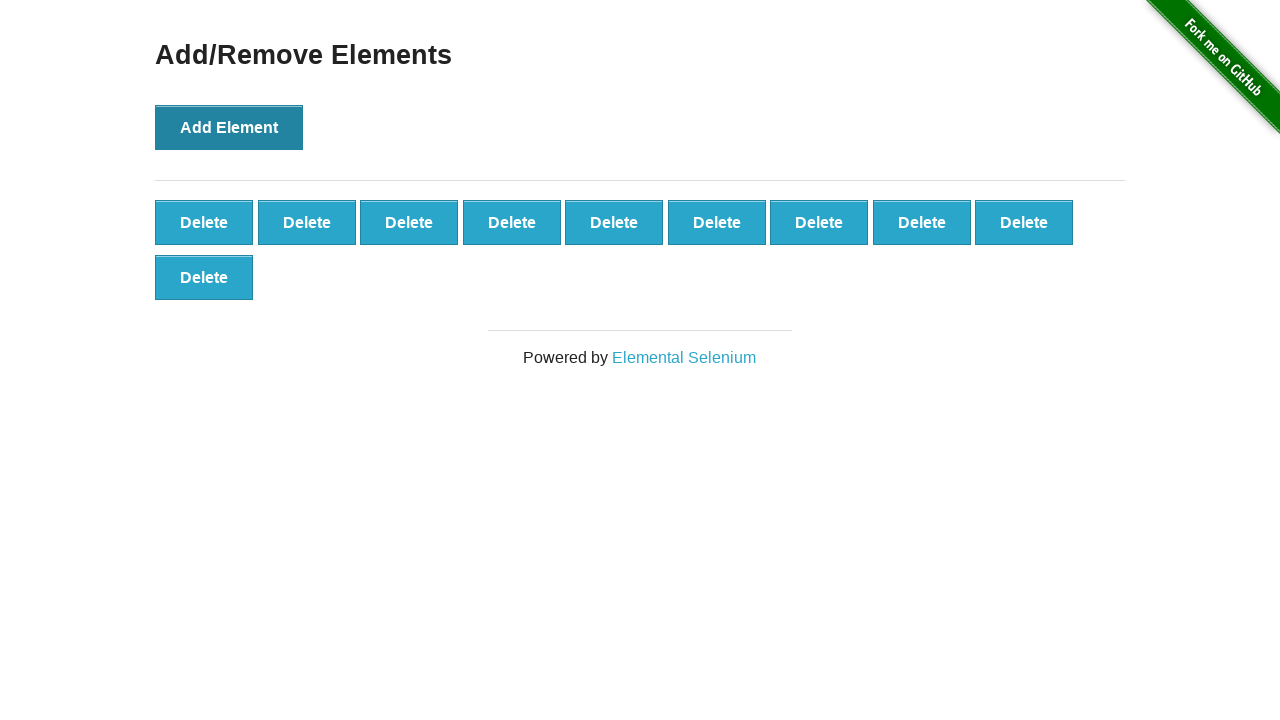

Created delete button 11 of 70 at (229, 127) on xpath=//*[@onclick='addElement()']
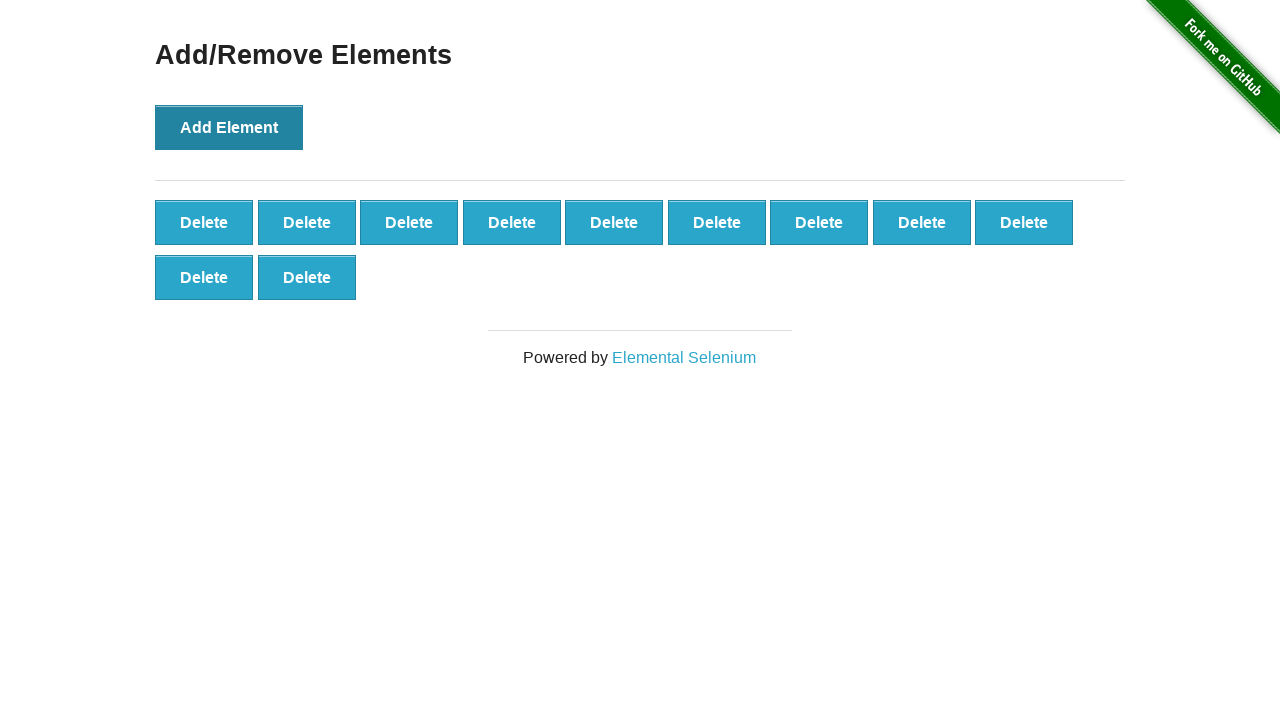

Created delete button 12 of 70 at (229, 127) on xpath=//*[@onclick='addElement()']
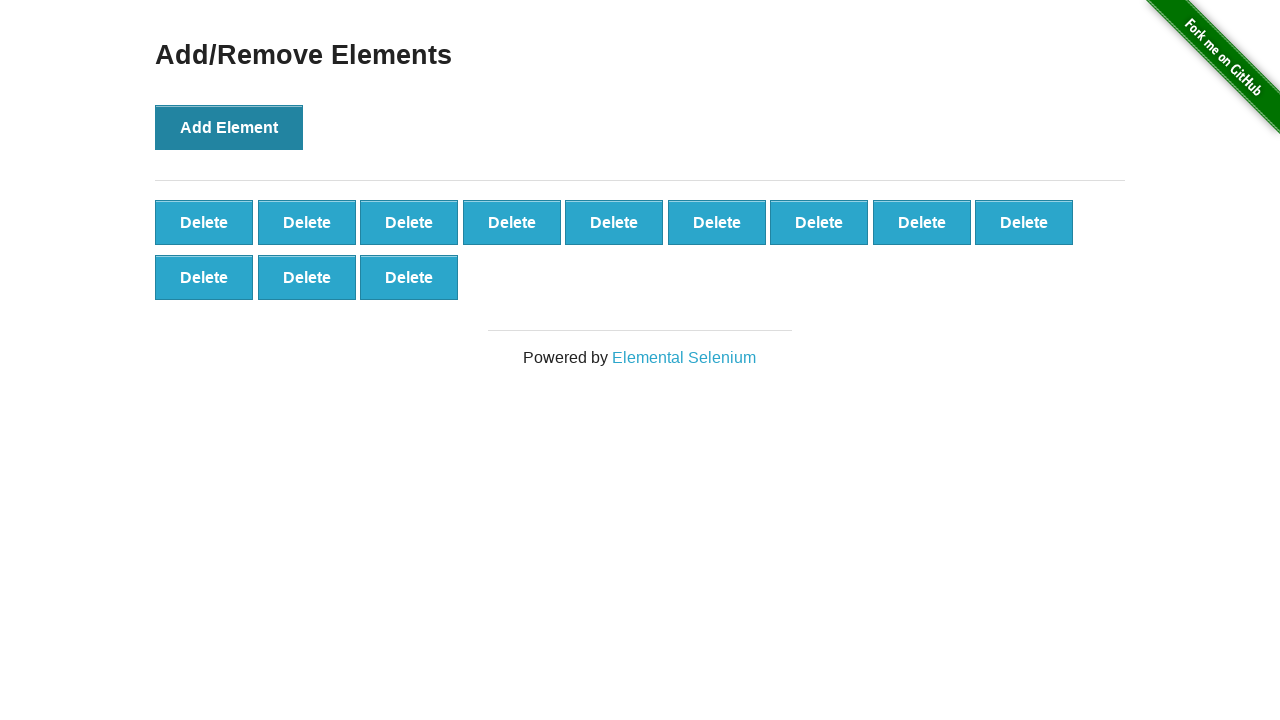

Created delete button 13 of 70 at (229, 127) on xpath=//*[@onclick='addElement()']
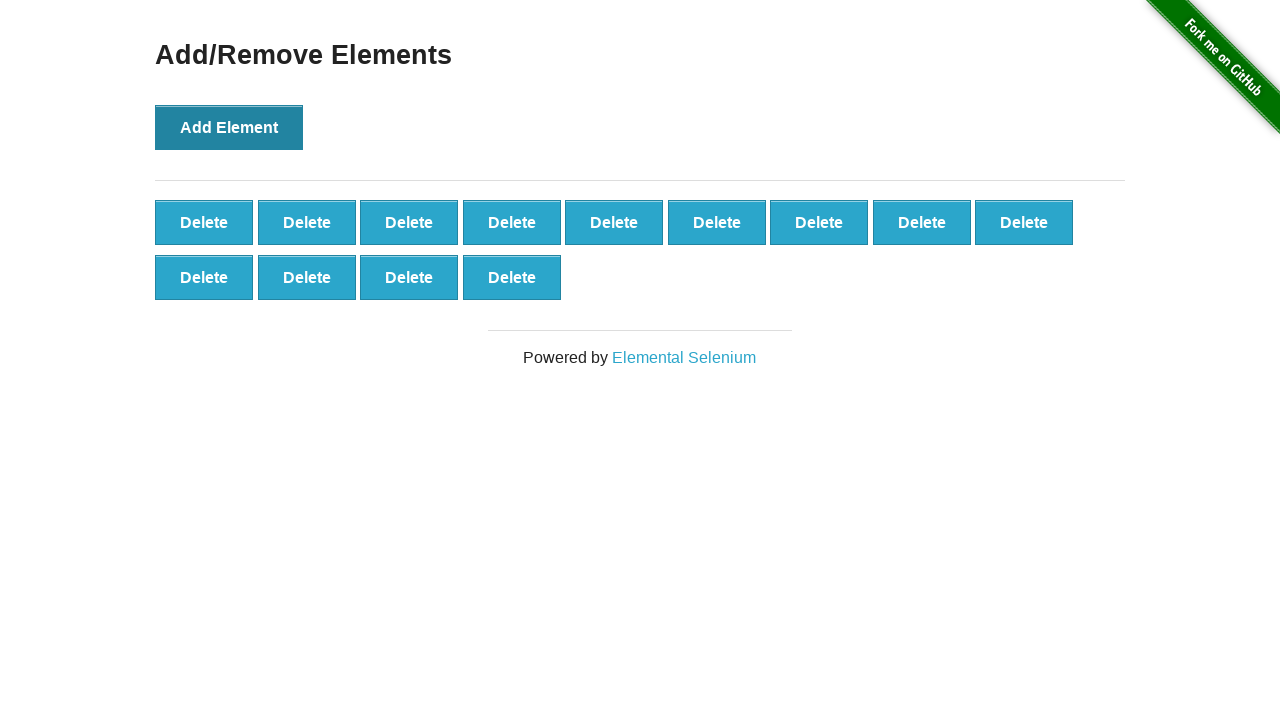

Created delete button 14 of 70 at (229, 127) on xpath=//*[@onclick='addElement()']
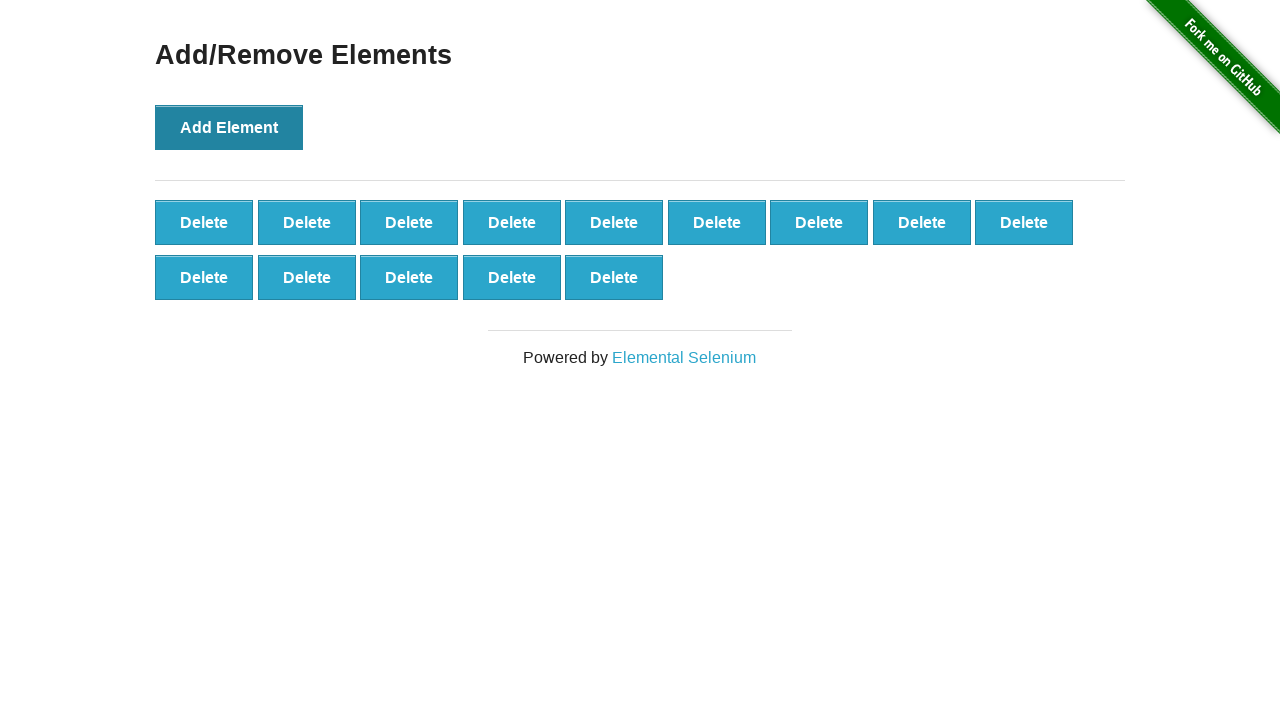

Created delete button 15 of 70 at (229, 127) on xpath=//*[@onclick='addElement()']
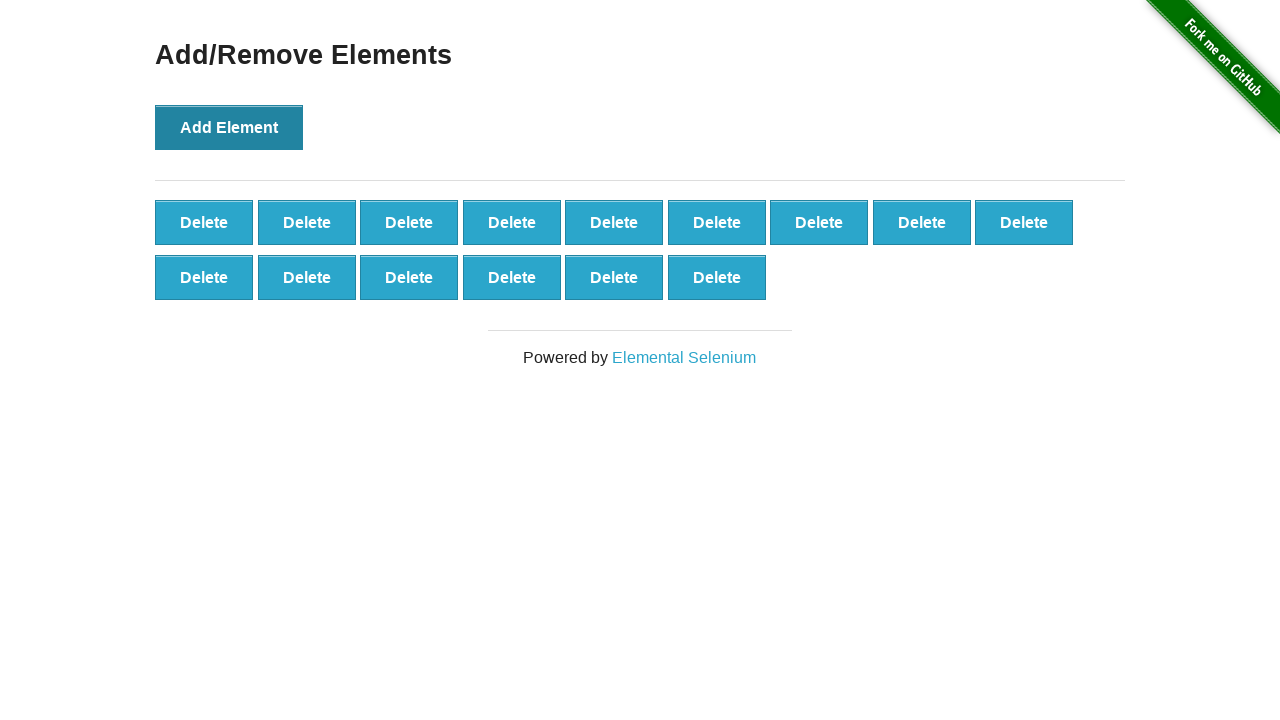

Created delete button 16 of 70 at (229, 127) on xpath=//*[@onclick='addElement()']
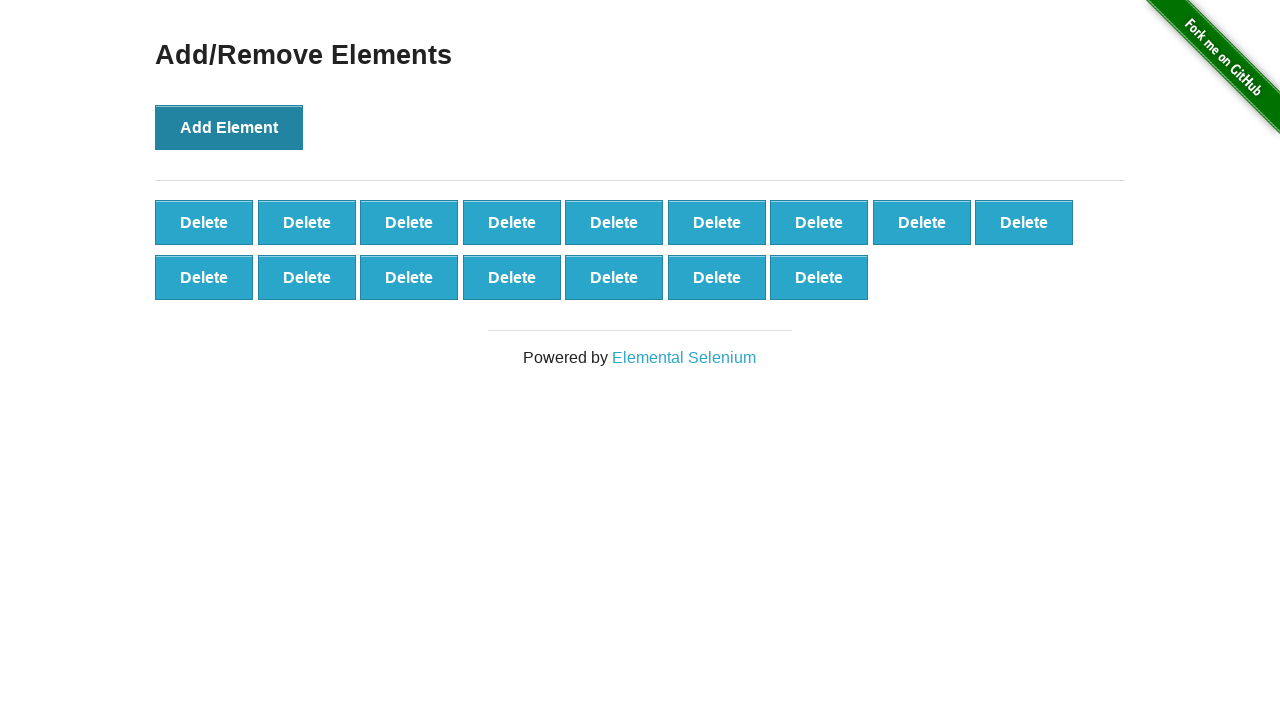

Created delete button 17 of 70 at (229, 127) on xpath=//*[@onclick='addElement()']
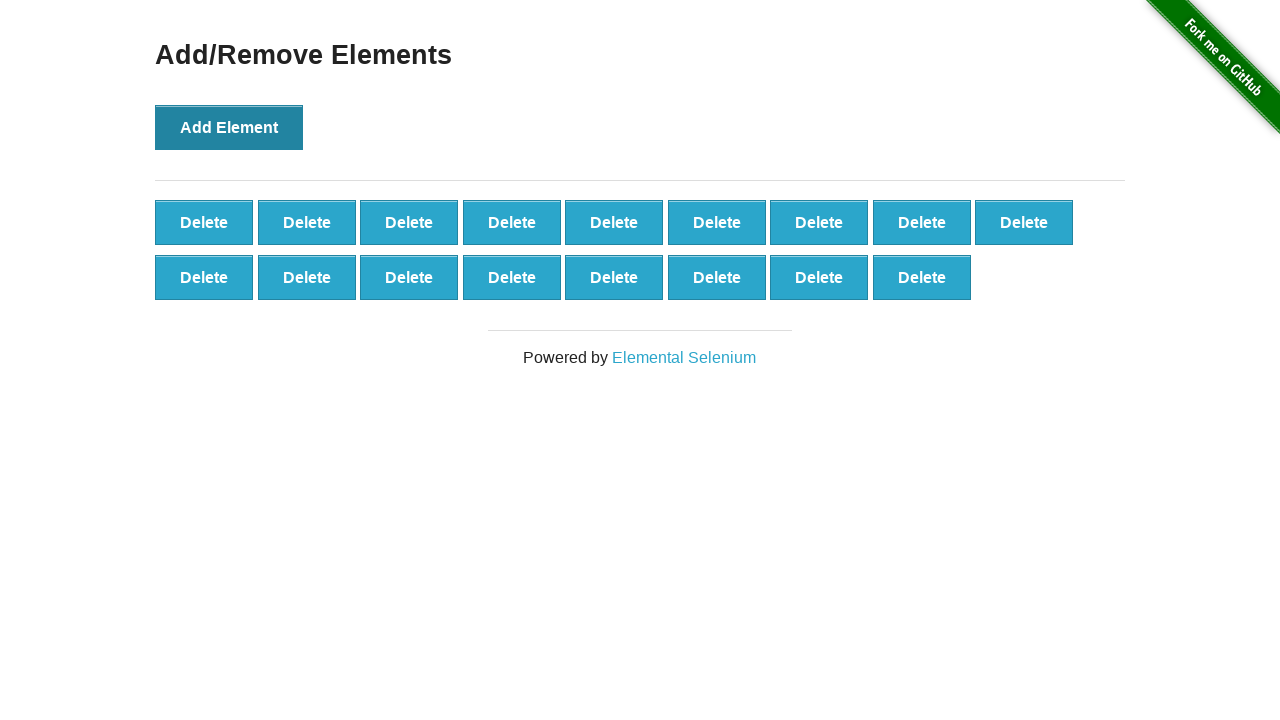

Created delete button 18 of 70 at (229, 127) on xpath=//*[@onclick='addElement()']
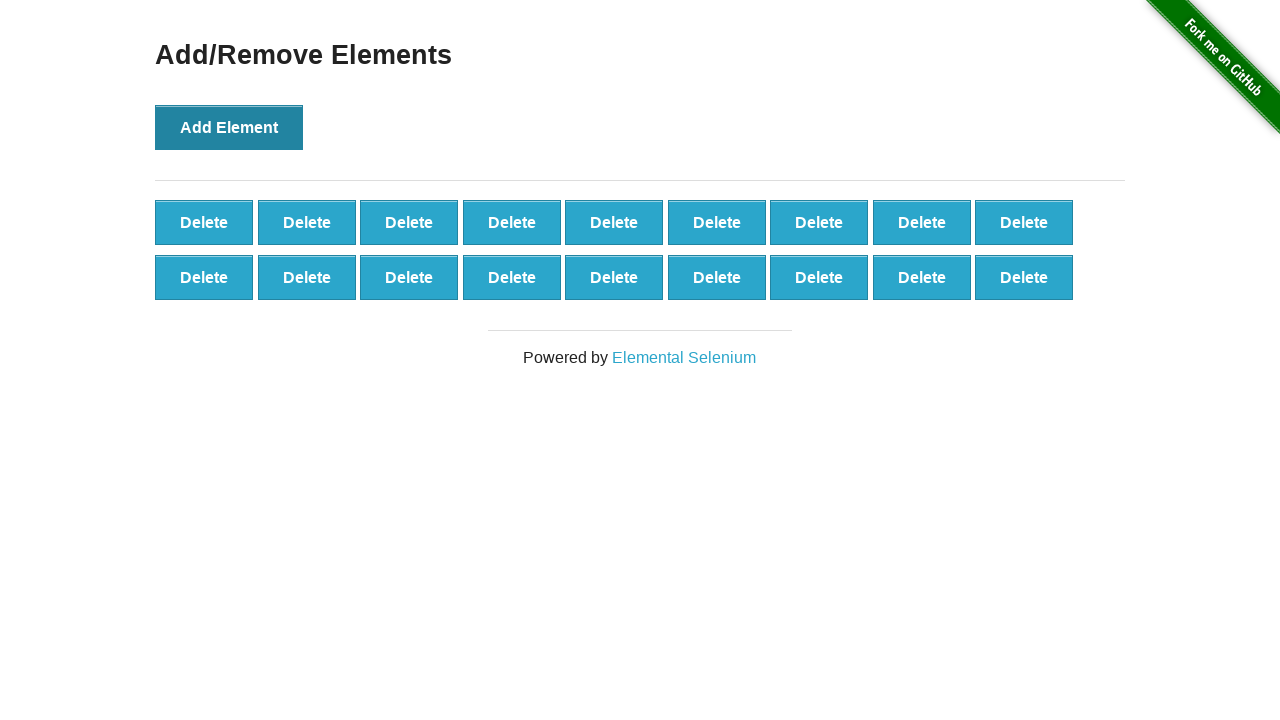

Created delete button 19 of 70 at (229, 127) on xpath=//*[@onclick='addElement()']
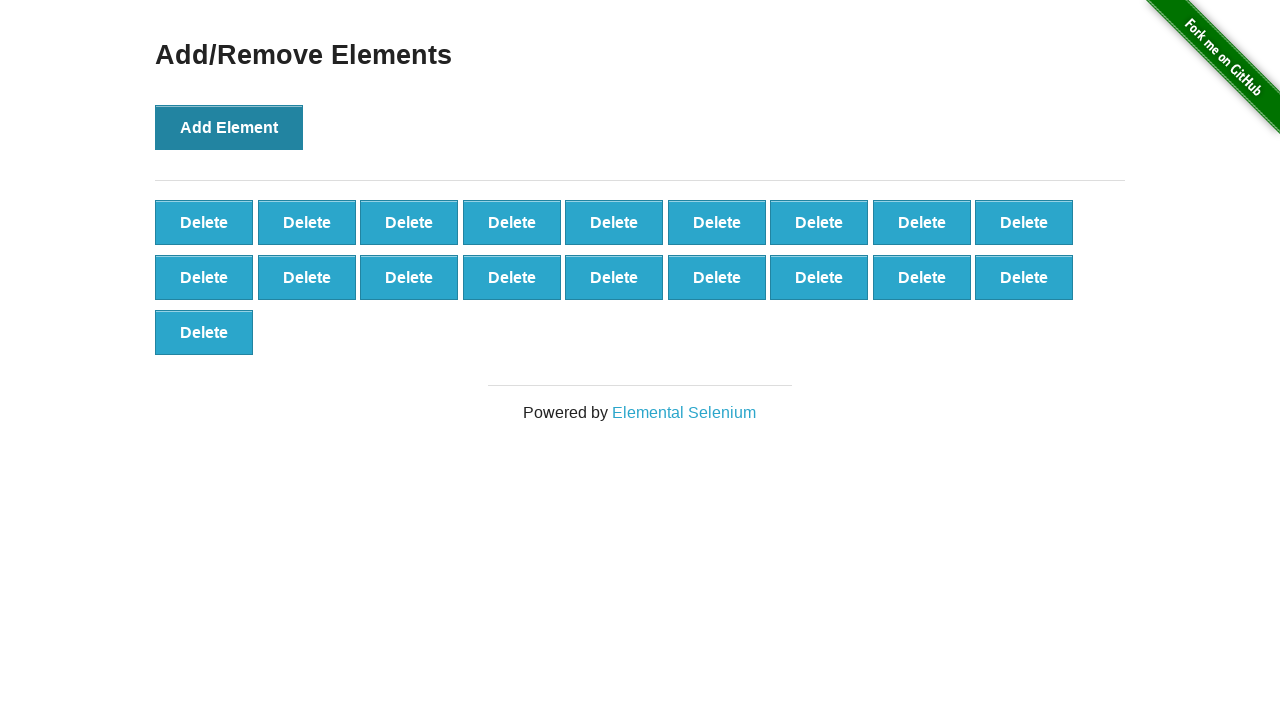

Created delete button 20 of 70 at (229, 127) on xpath=//*[@onclick='addElement()']
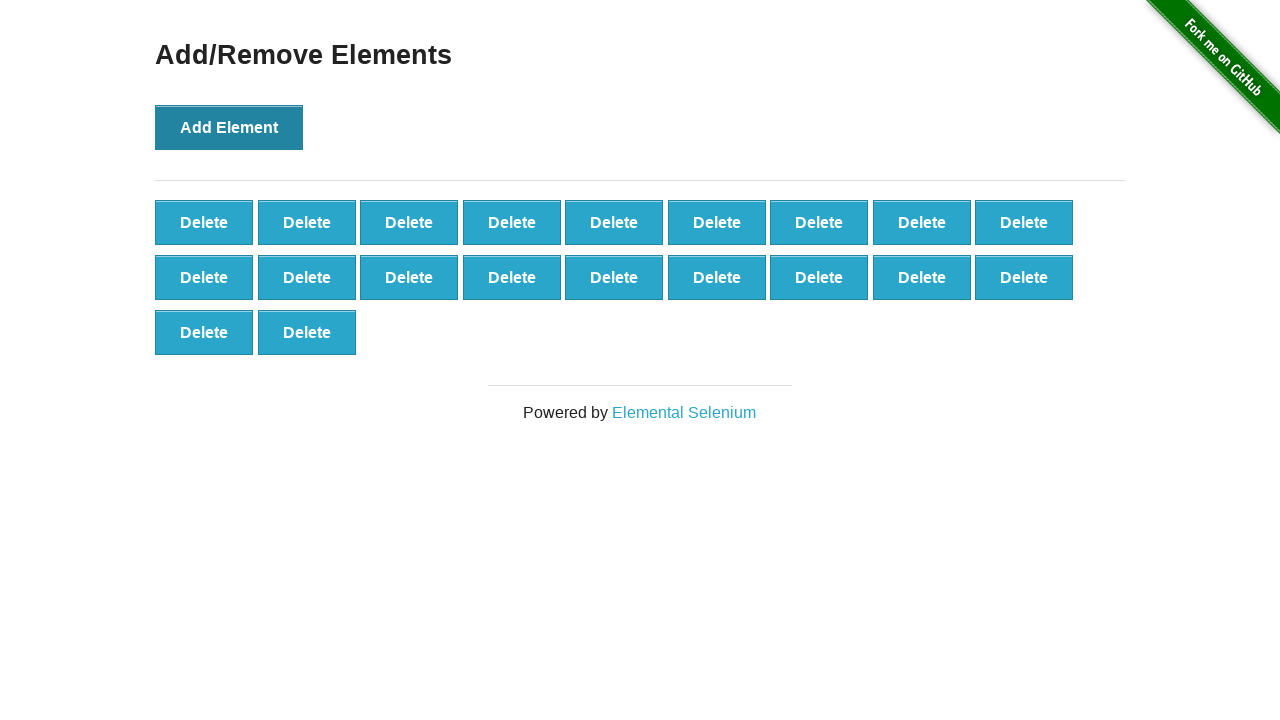

Created delete button 21 of 70 at (229, 127) on xpath=//*[@onclick='addElement()']
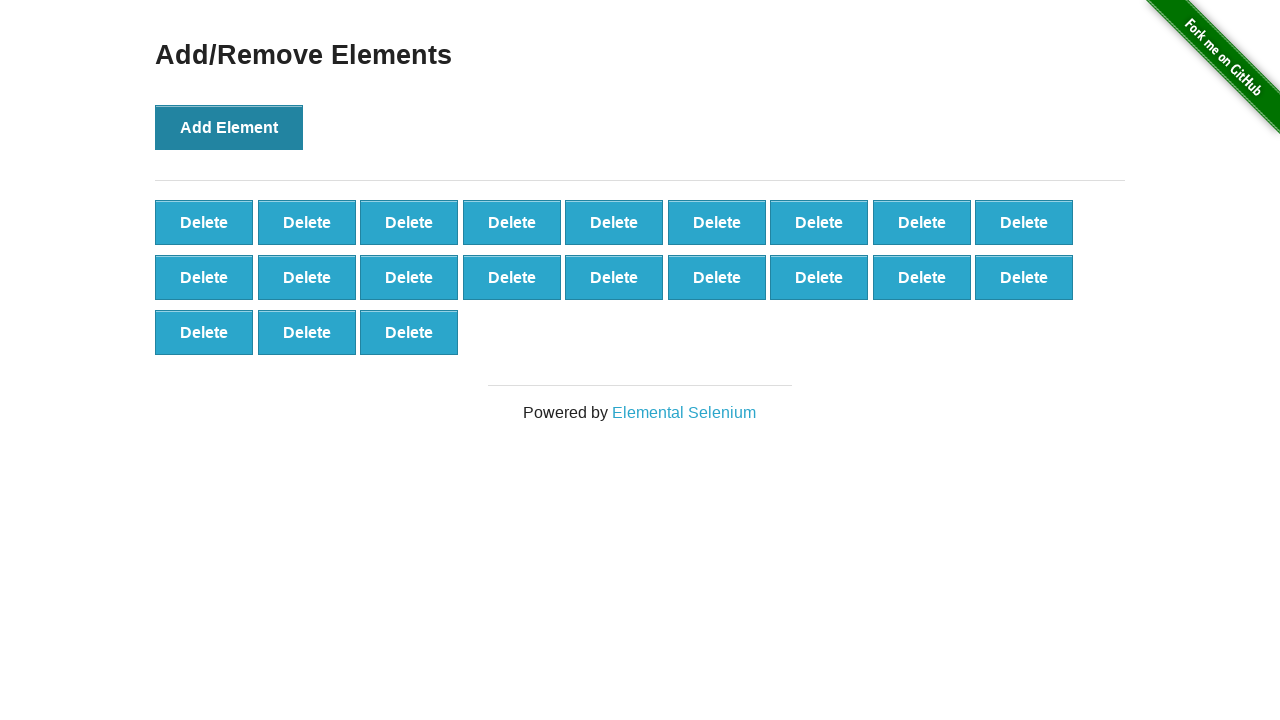

Created delete button 22 of 70 at (229, 127) on xpath=//*[@onclick='addElement()']
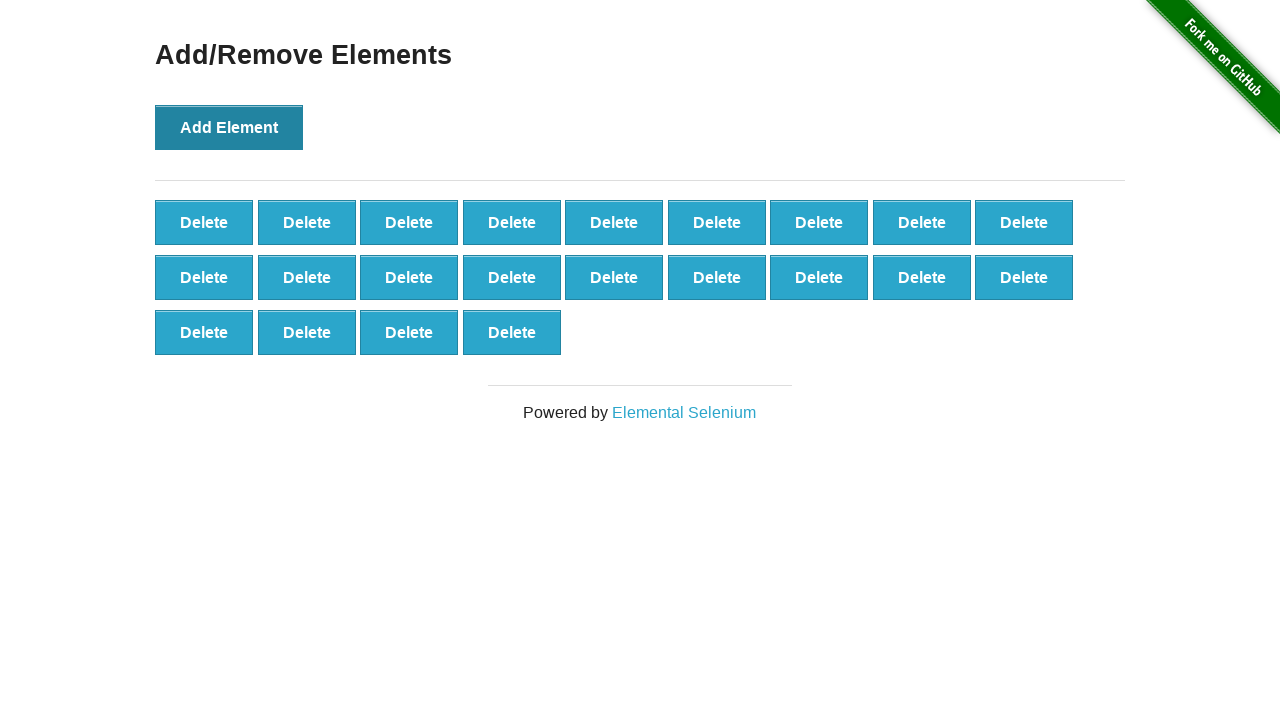

Created delete button 23 of 70 at (229, 127) on xpath=//*[@onclick='addElement()']
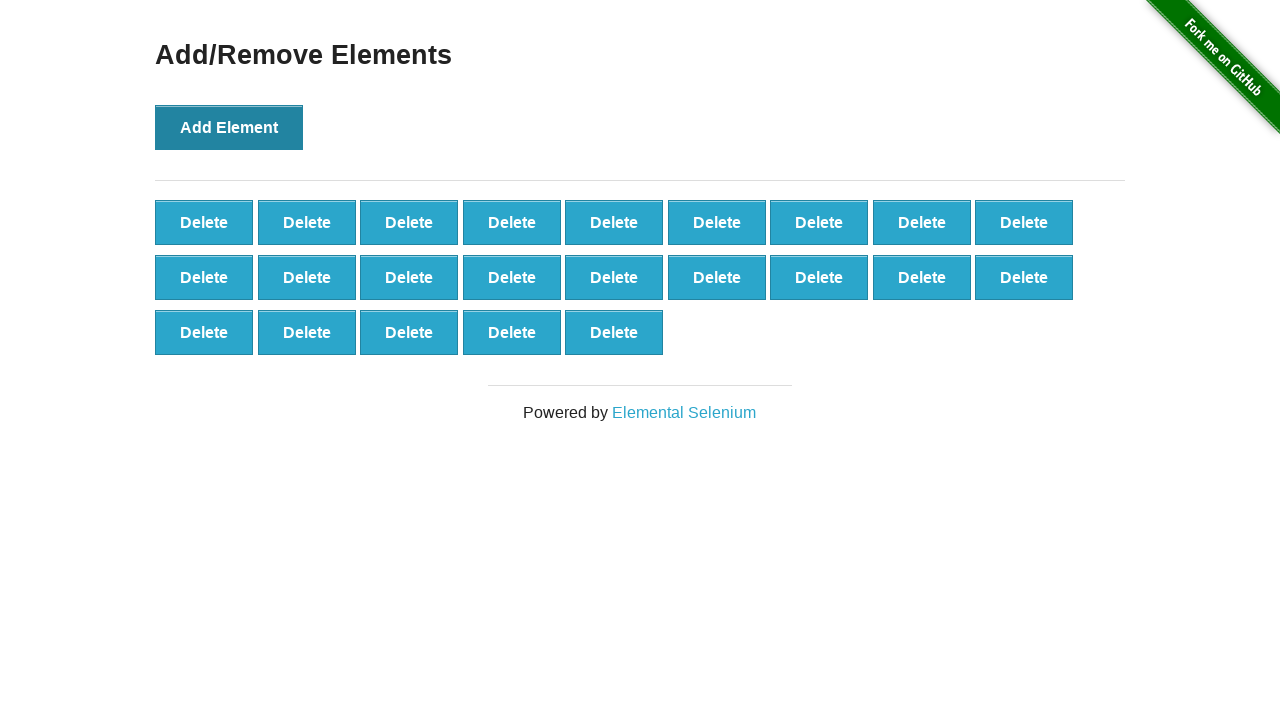

Created delete button 24 of 70 at (229, 127) on xpath=//*[@onclick='addElement()']
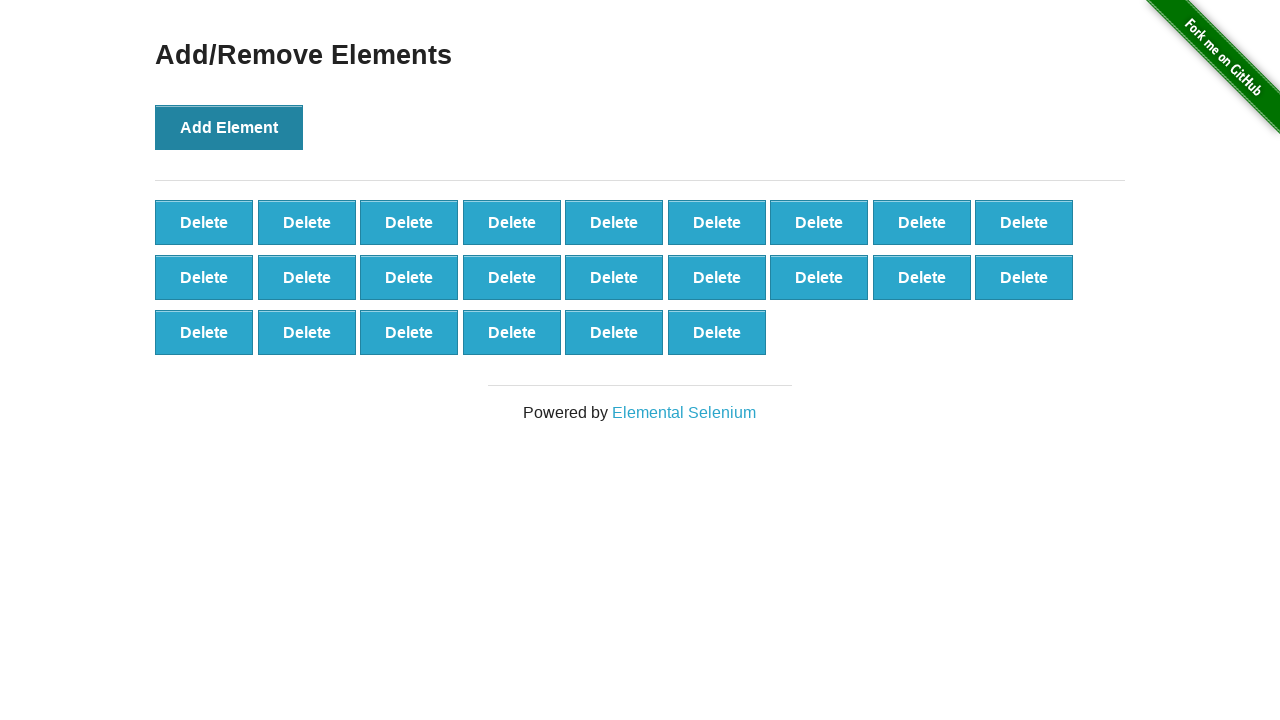

Created delete button 25 of 70 at (229, 127) on xpath=//*[@onclick='addElement()']
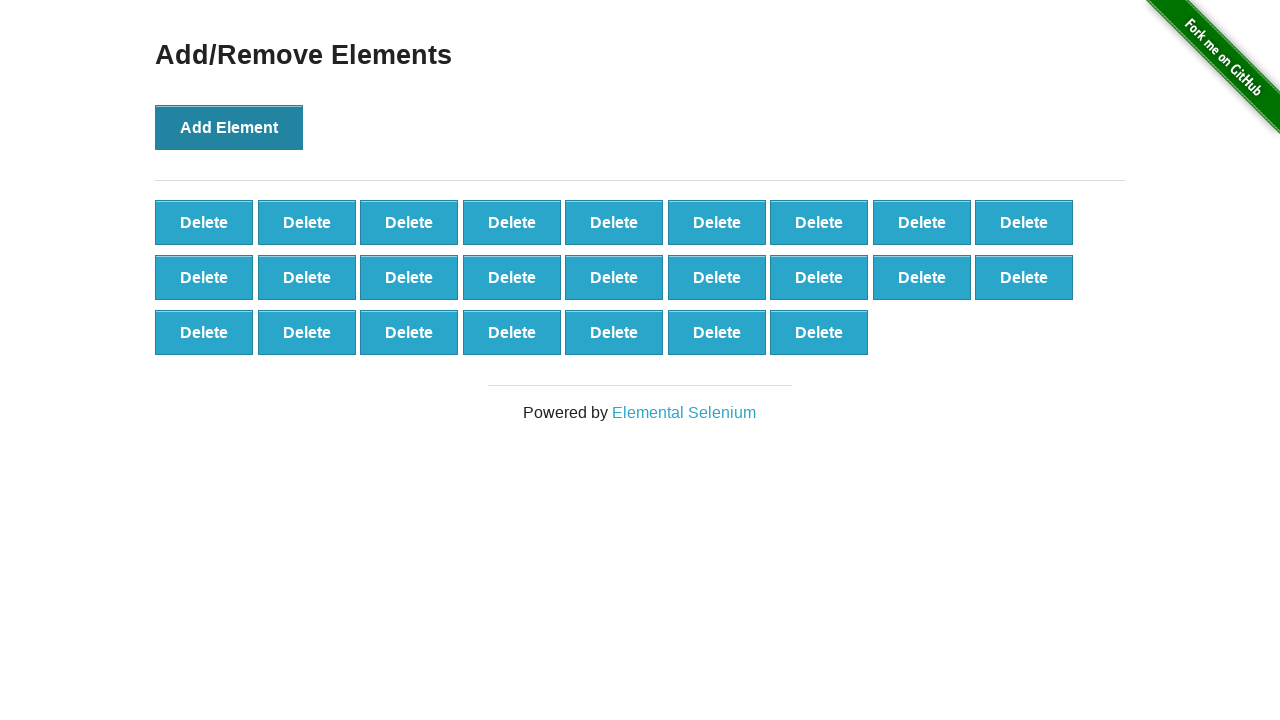

Created delete button 26 of 70 at (229, 127) on xpath=//*[@onclick='addElement()']
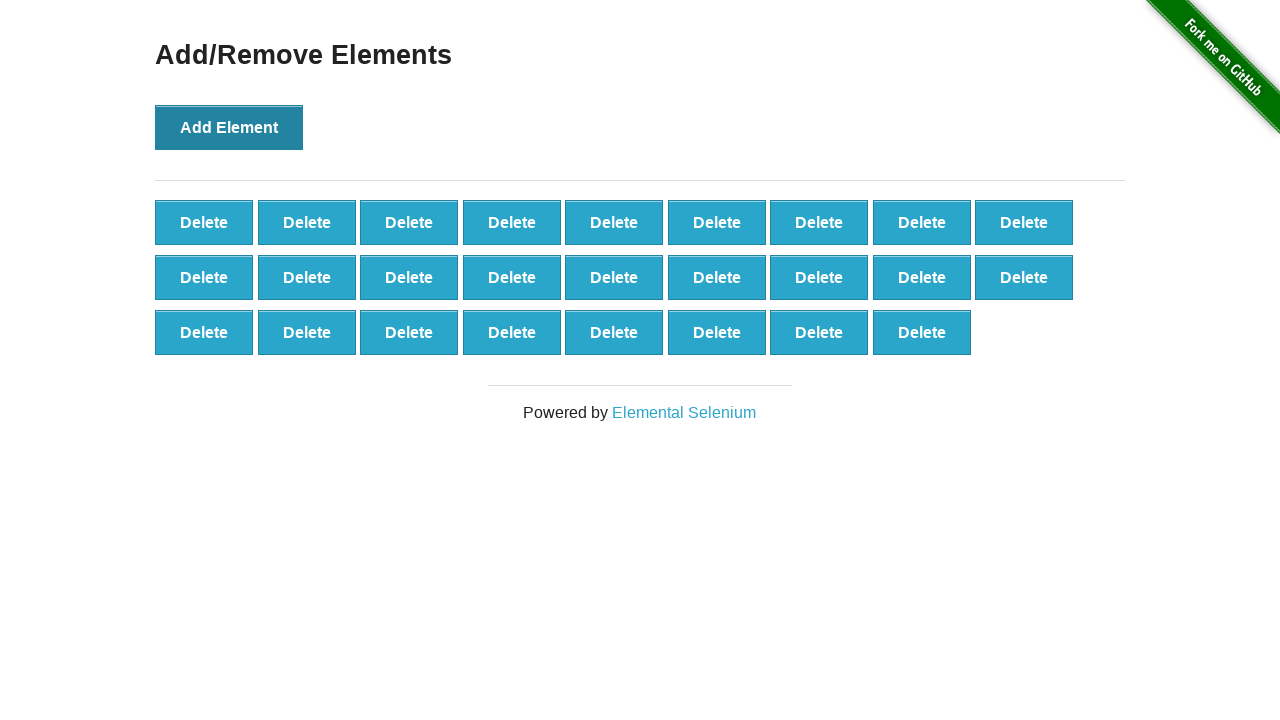

Created delete button 27 of 70 at (229, 127) on xpath=//*[@onclick='addElement()']
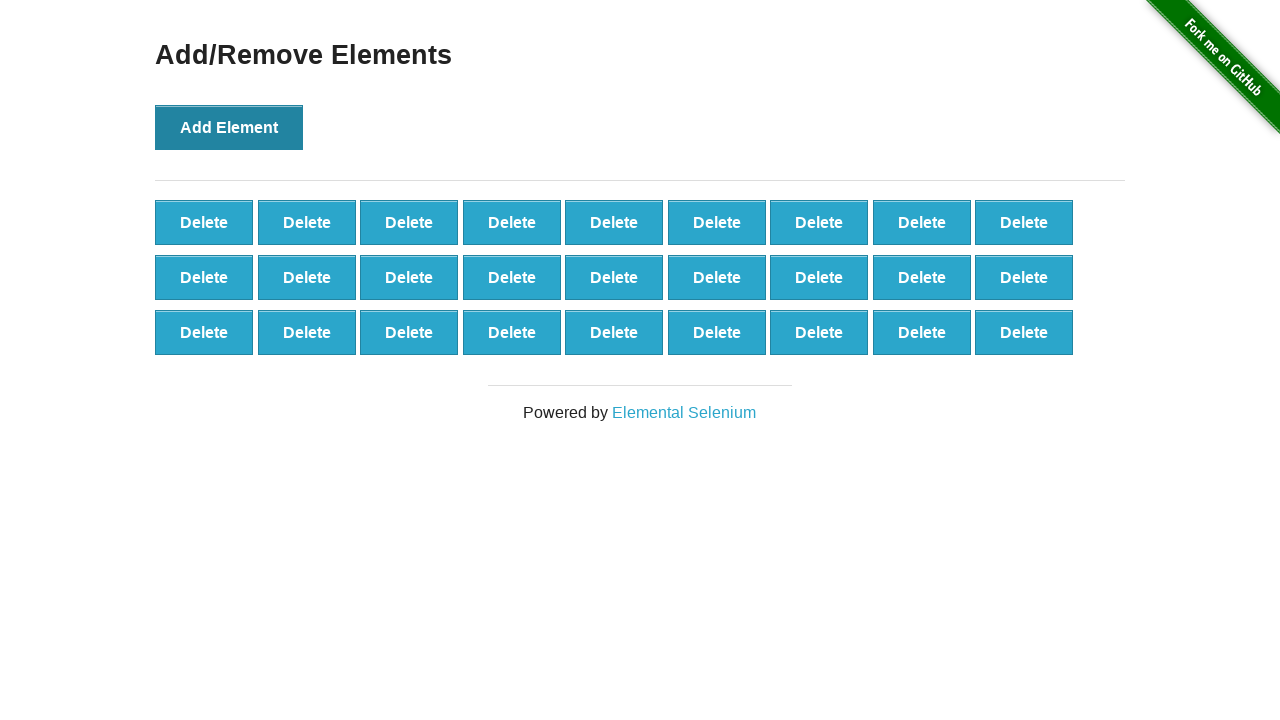

Created delete button 28 of 70 at (229, 127) on xpath=//*[@onclick='addElement()']
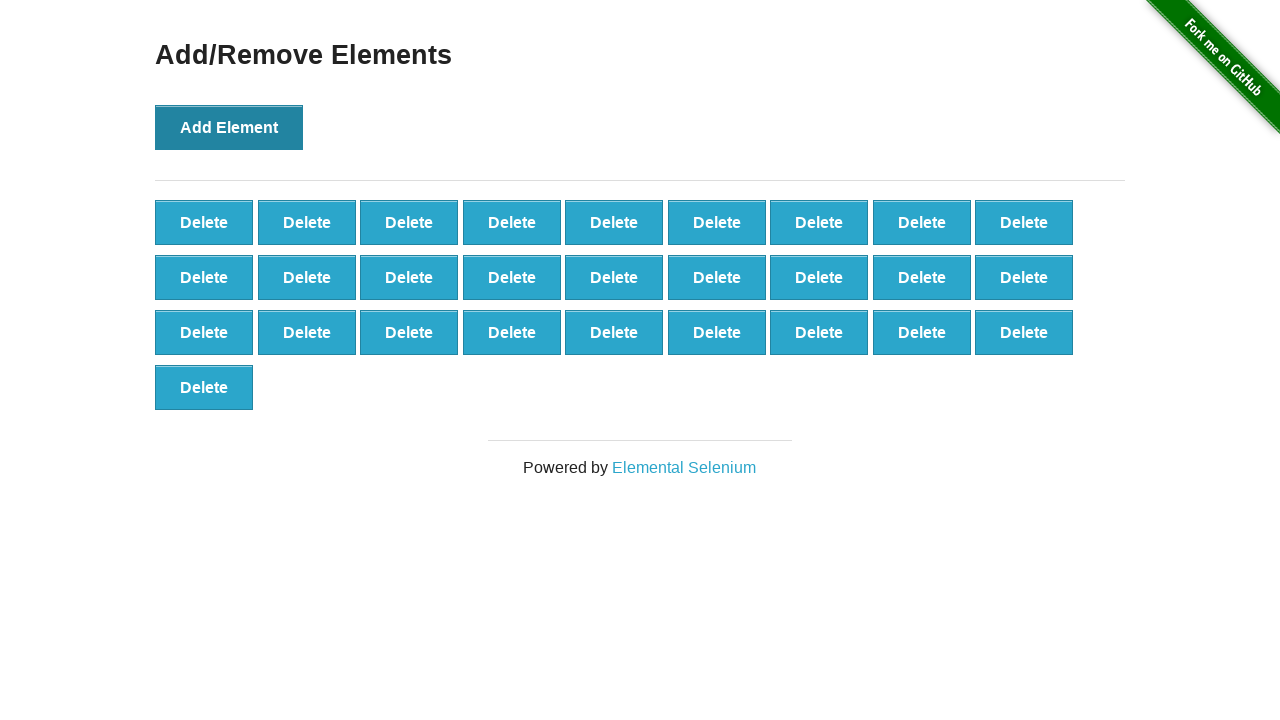

Created delete button 29 of 70 at (229, 127) on xpath=//*[@onclick='addElement()']
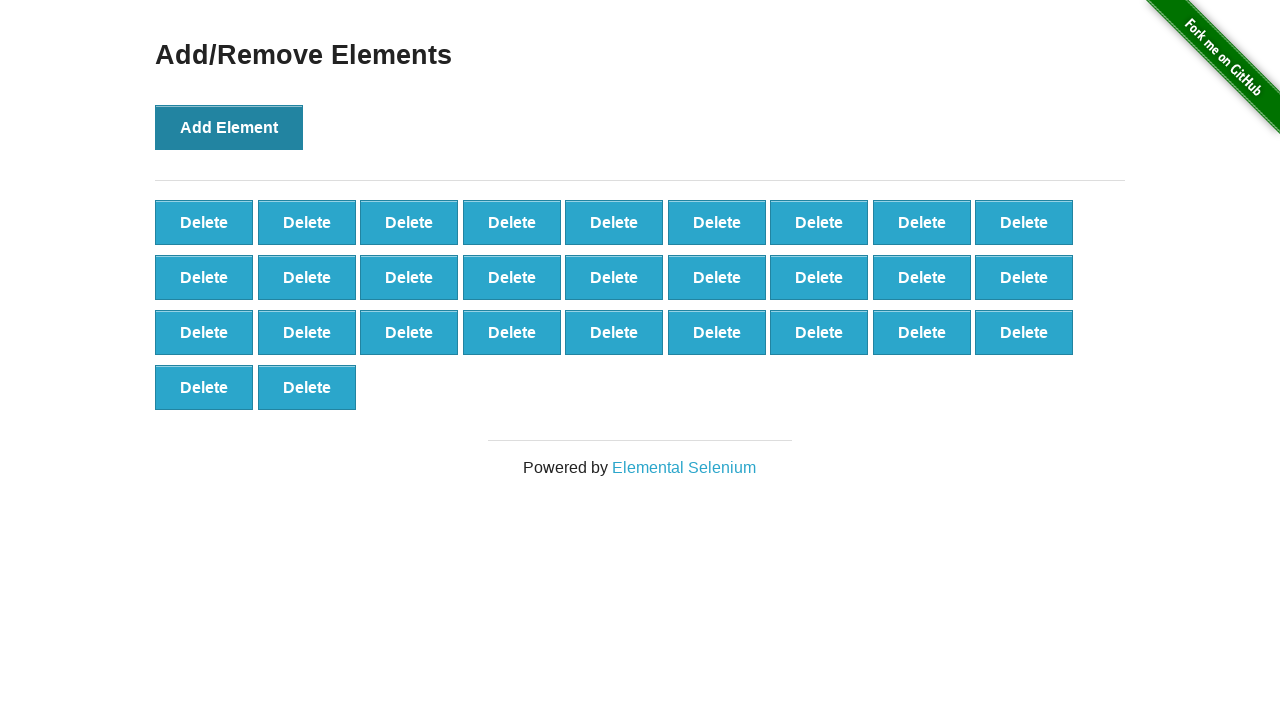

Created delete button 30 of 70 at (229, 127) on xpath=//*[@onclick='addElement()']
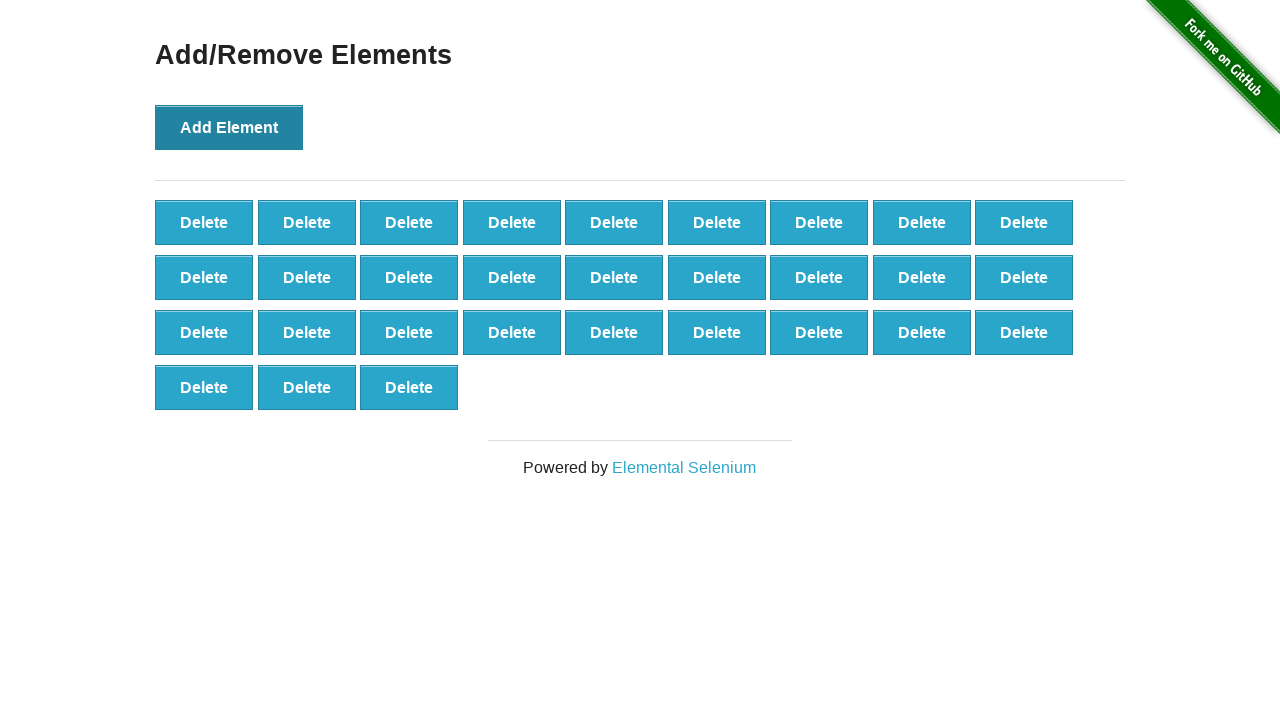

Created delete button 31 of 70 at (229, 127) on xpath=//*[@onclick='addElement()']
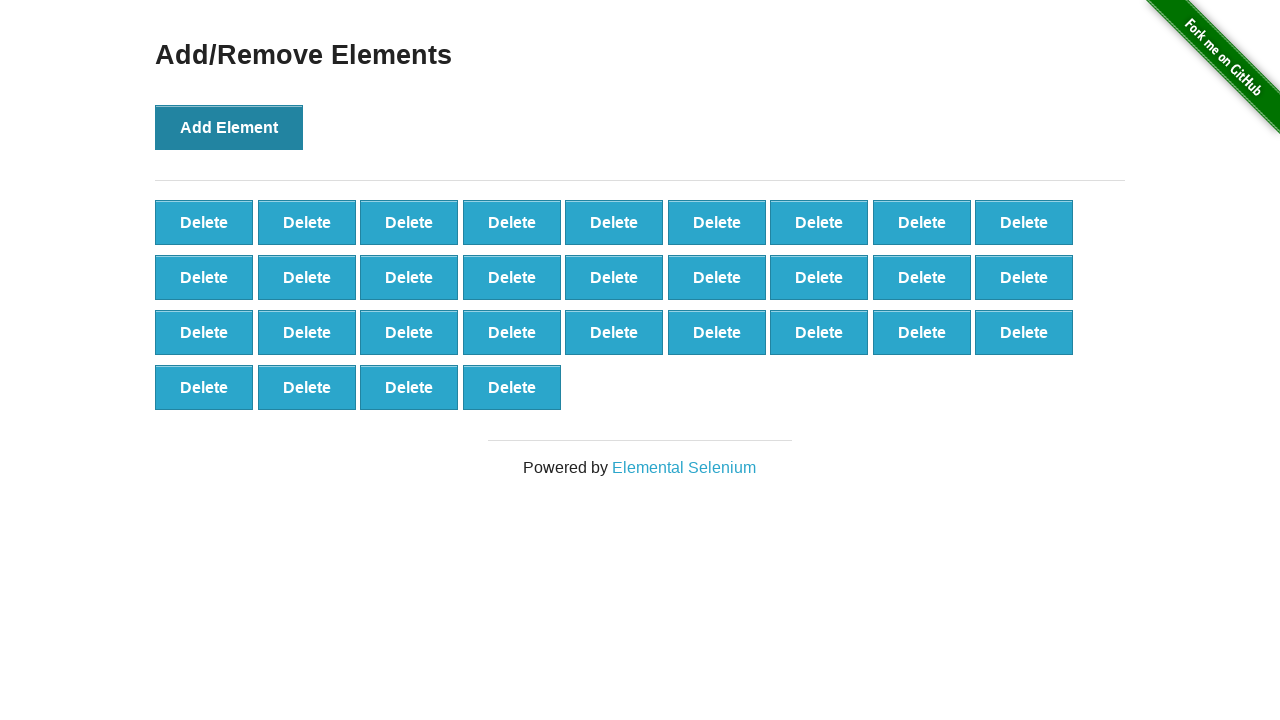

Created delete button 32 of 70 at (229, 127) on xpath=//*[@onclick='addElement()']
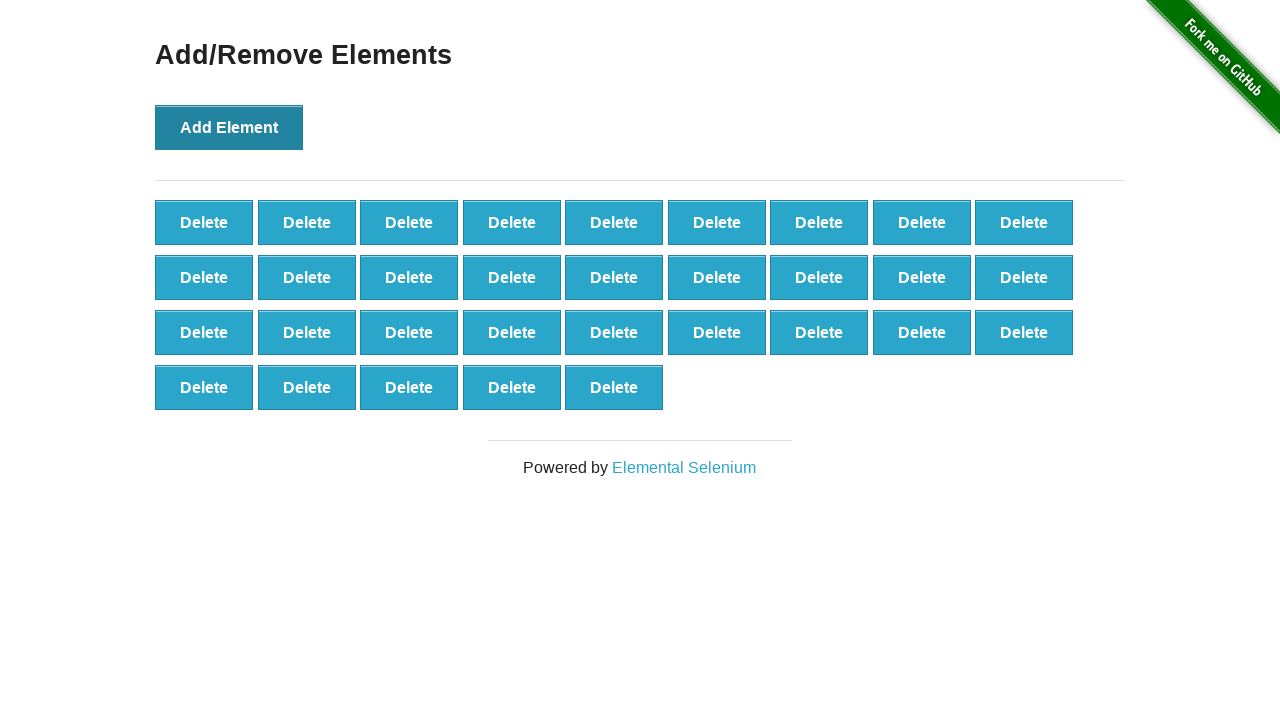

Created delete button 33 of 70 at (229, 127) on xpath=//*[@onclick='addElement()']
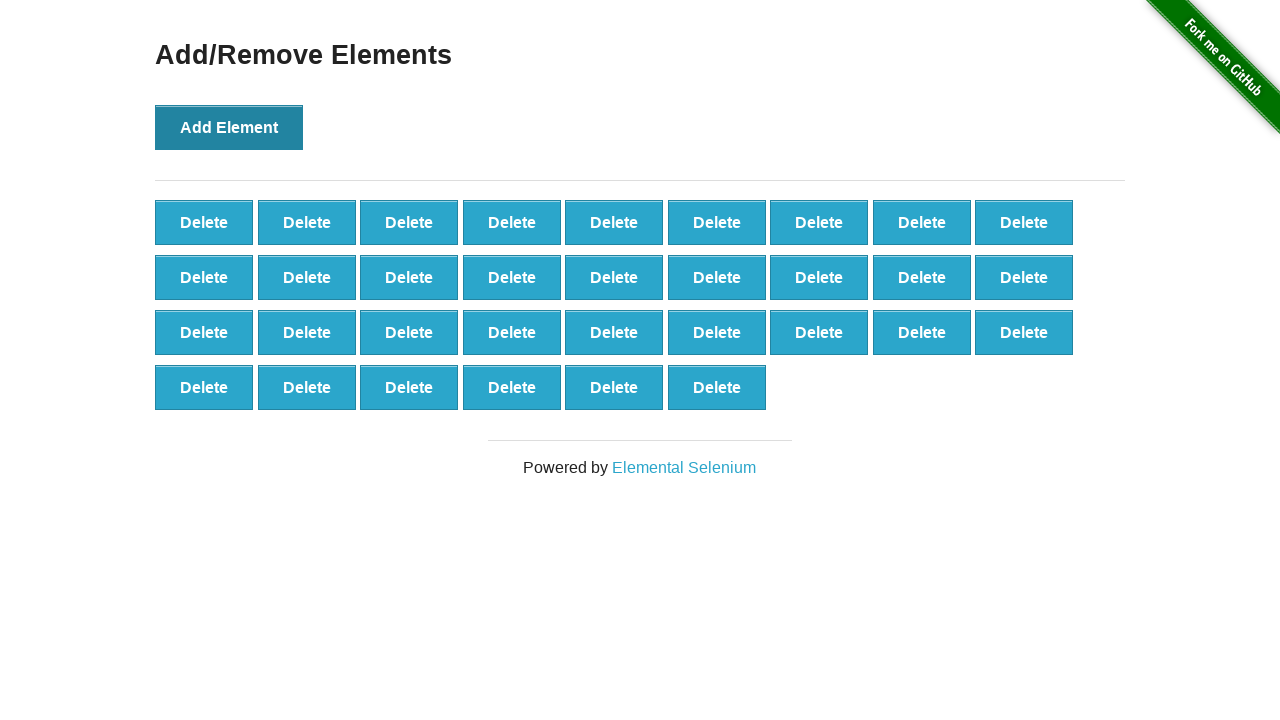

Created delete button 34 of 70 at (229, 127) on xpath=//*[@onclick='addElement()']
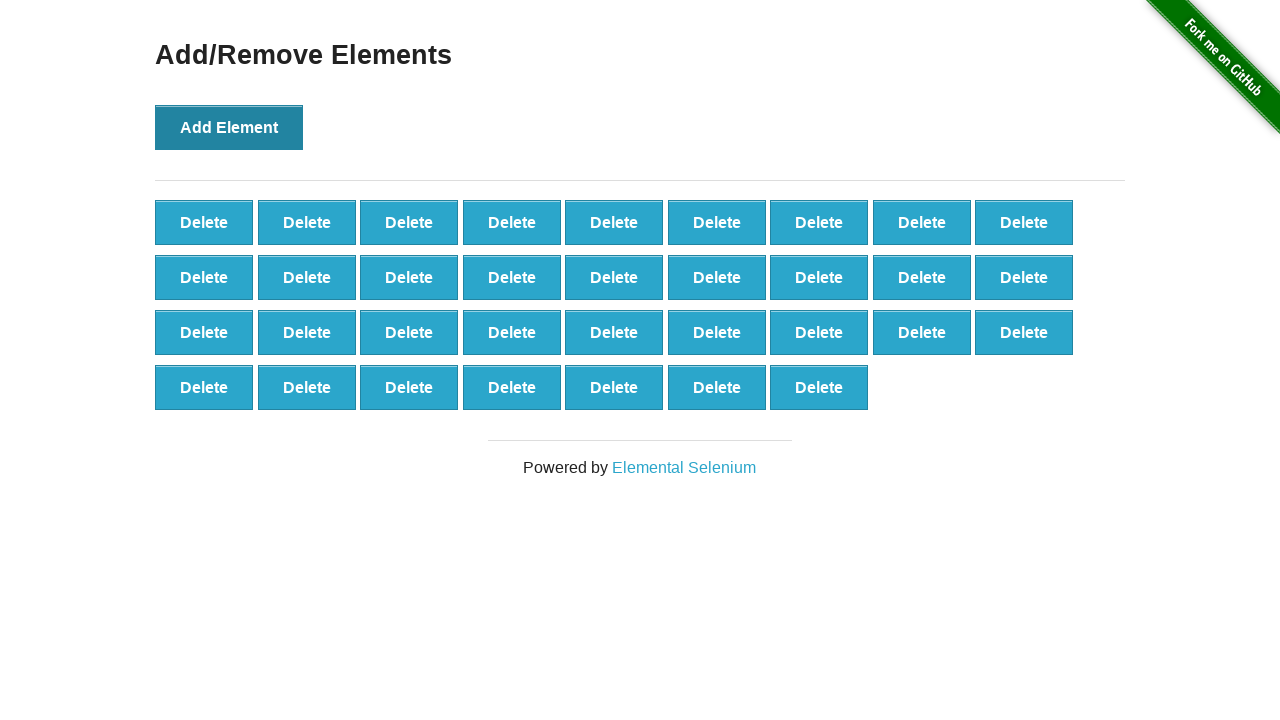

Created delete button 35 of 70 at (229, 127) on xpath=//*[@onclick='addElement()']
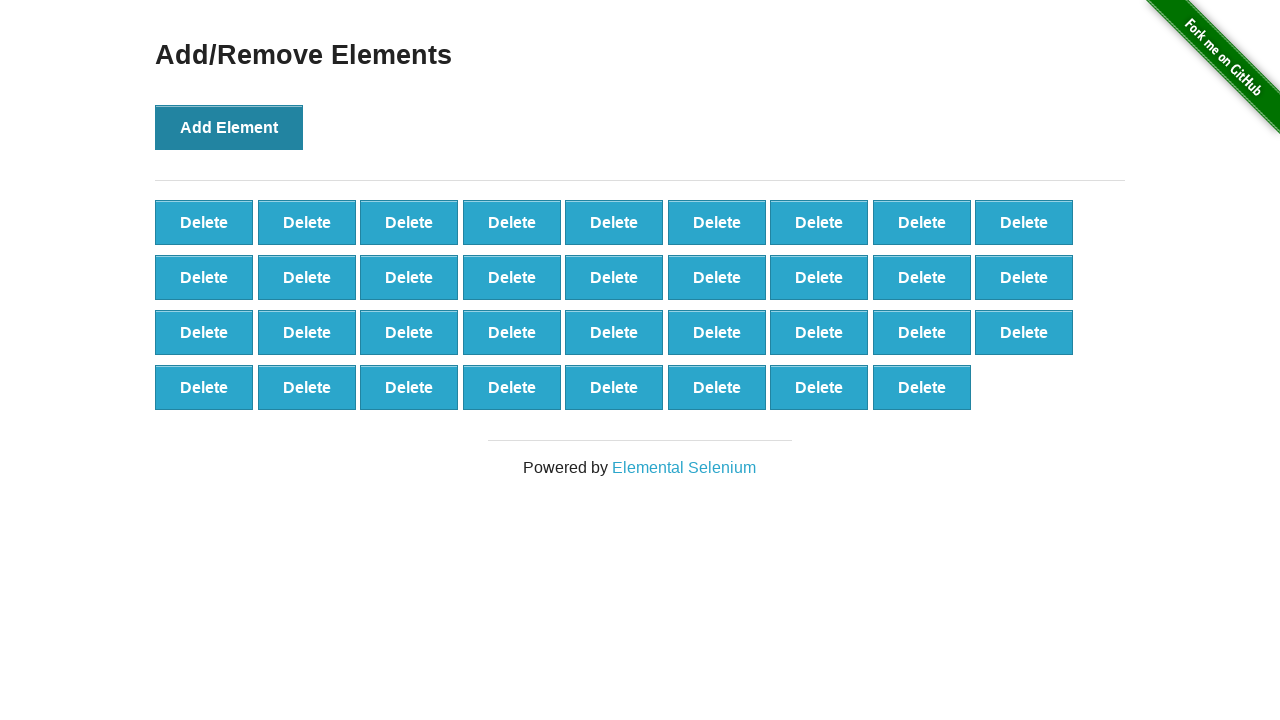

Created delete button 36 of 70 at (229, 127) on xpath=//*[@onclick='addElement()']
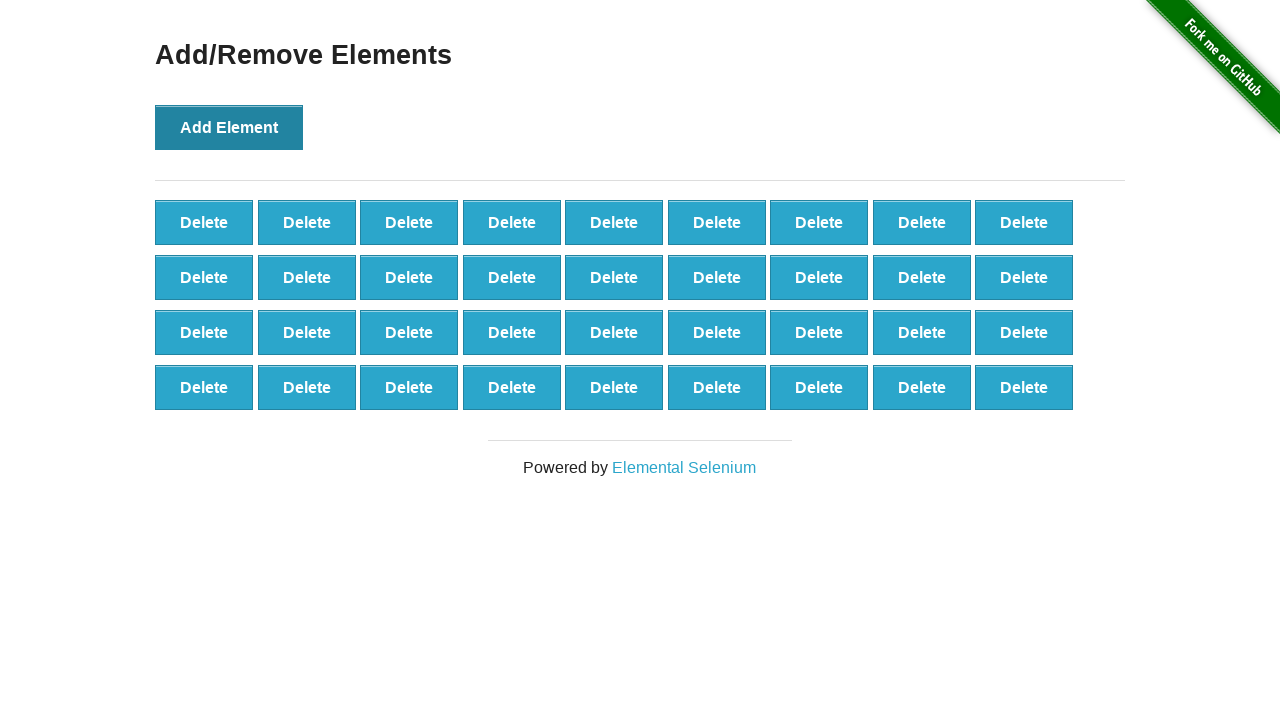

Created delete button 37 of 70 at (229, 127) on xpath=//*[@onclick='addElement()']
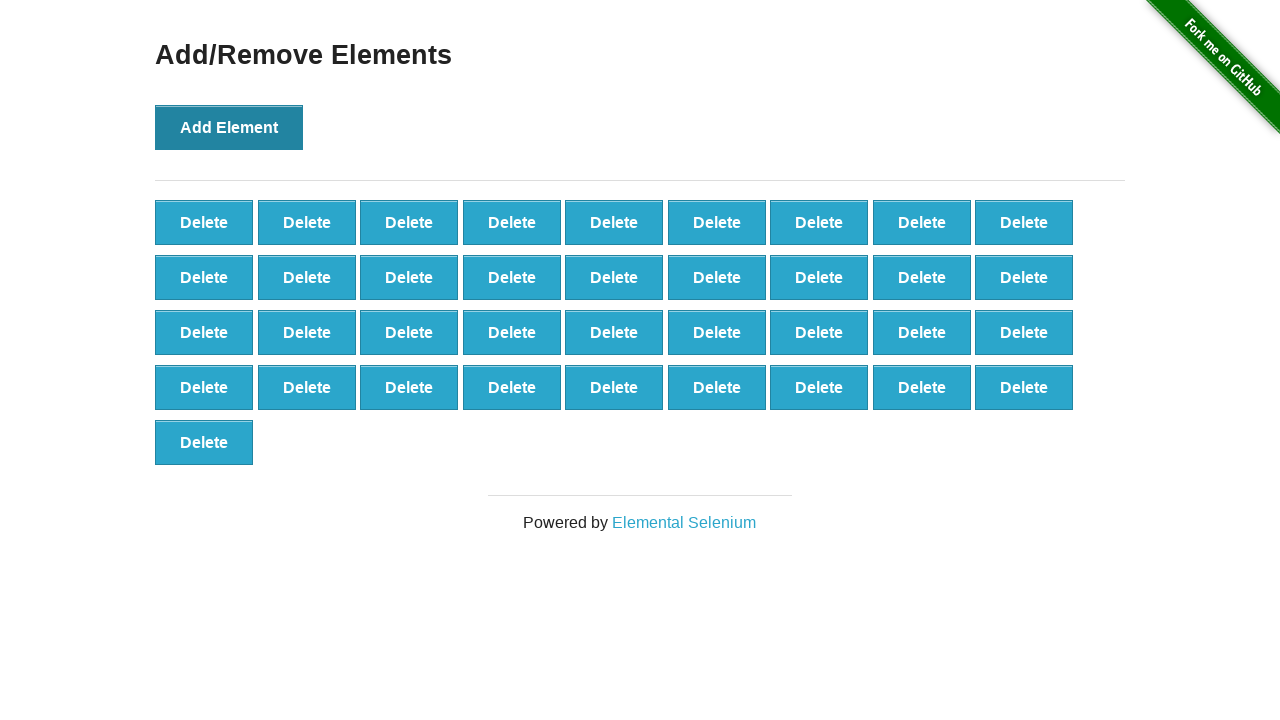

Created delete button 38 of 70 at (229, 127) on xpath=//*[@onclick='addElement()']
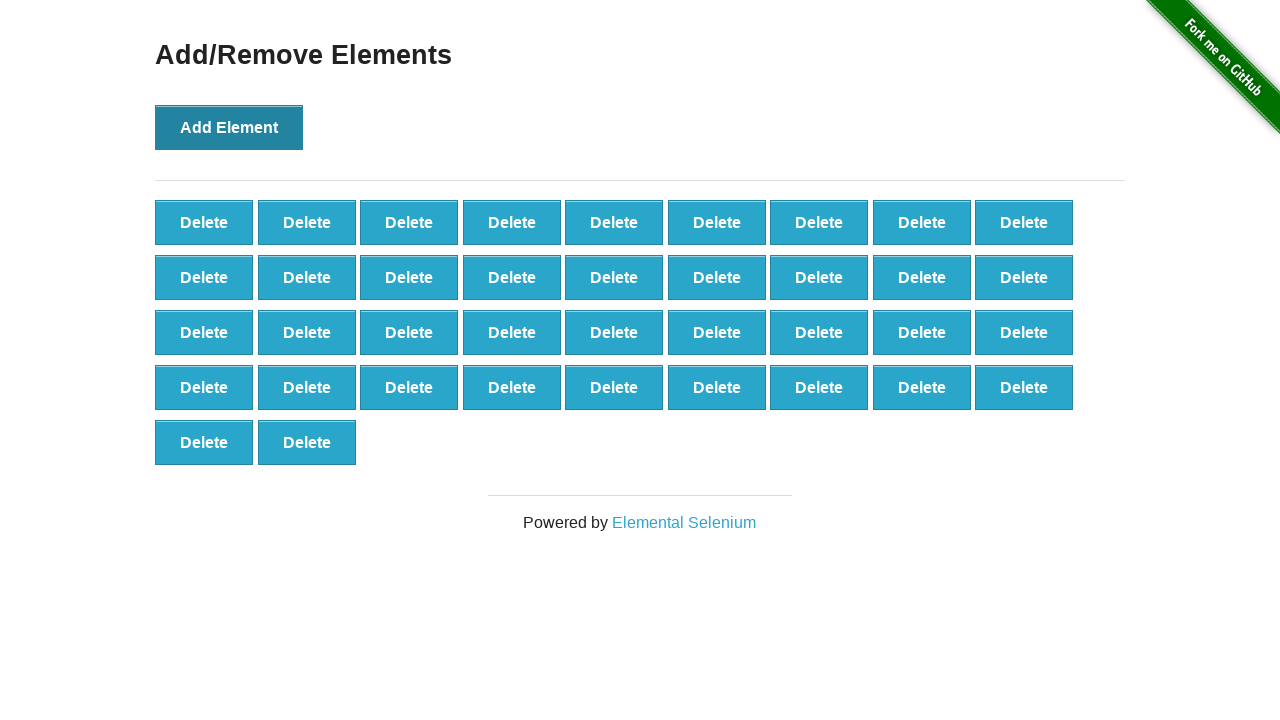

Created delete button 39 of 70 at (229, 127) on xpath=//*[@onclick='addElement()']
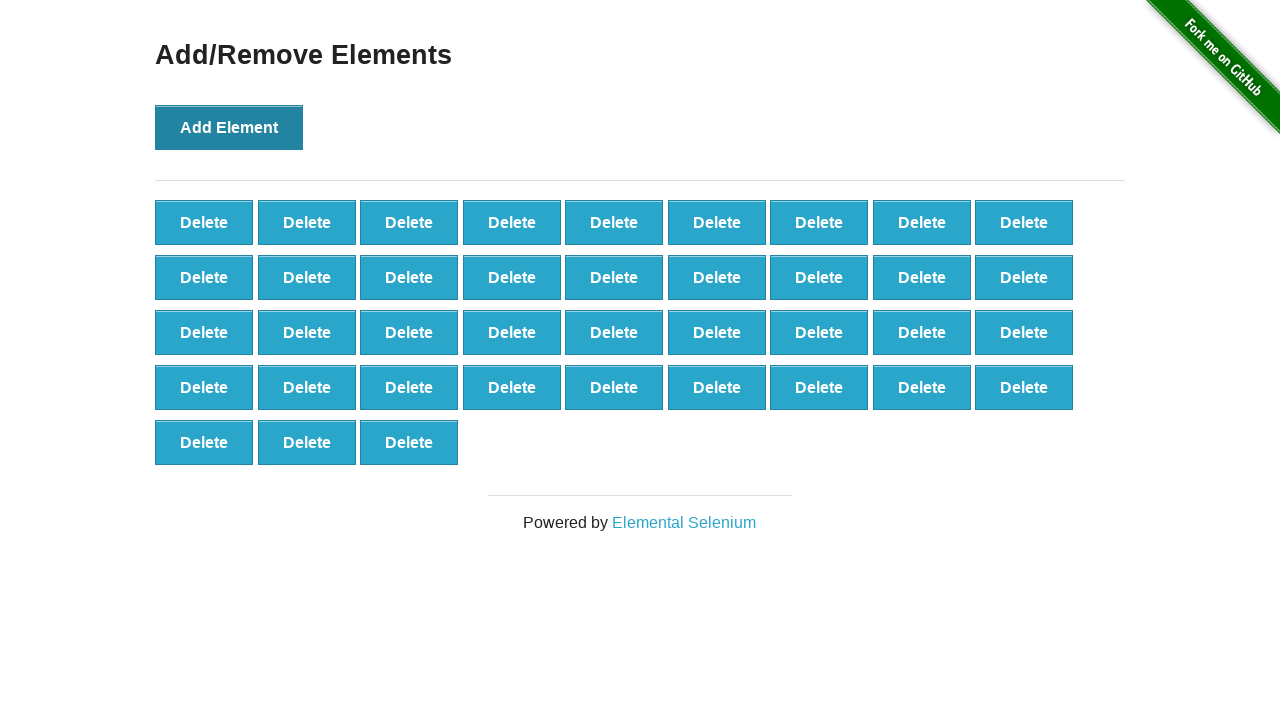

Created delete button 40 of 70 at (229, 127) on xpath=//*[@onclick='addElement()']
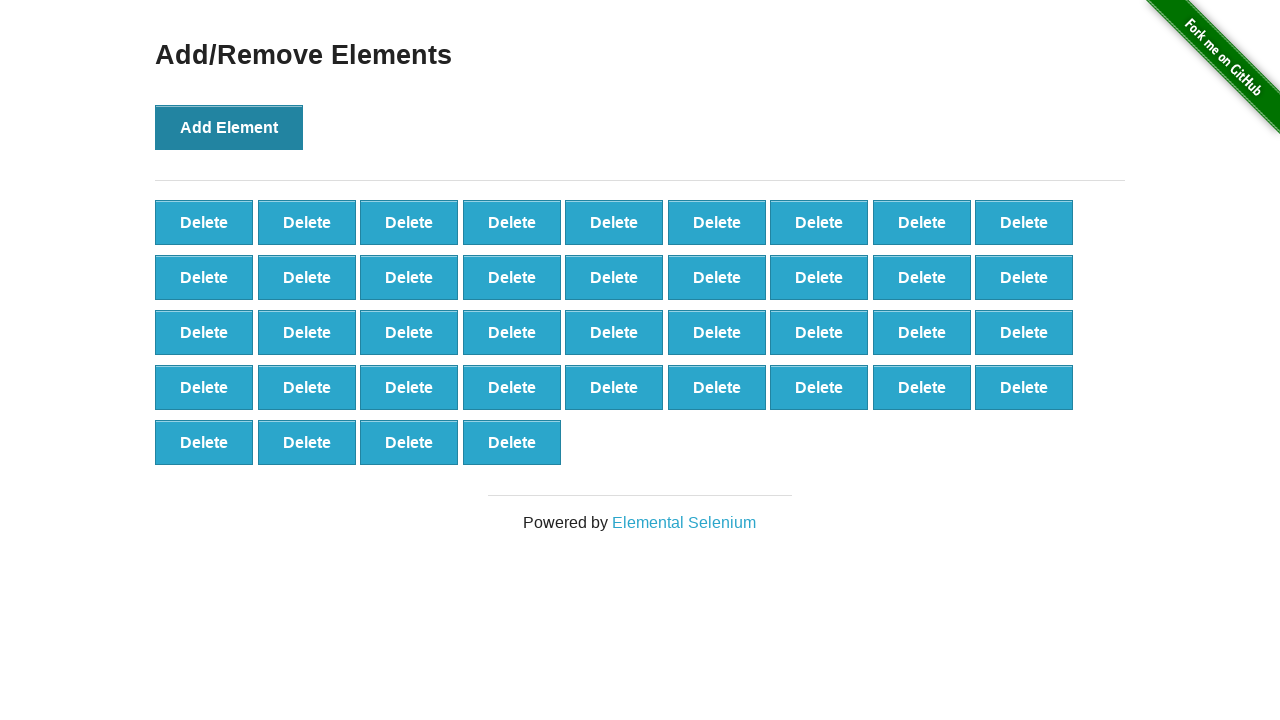

Created delete button 41 of 70 at (229, 127) on xpath=//*[@onclick='addElement()']
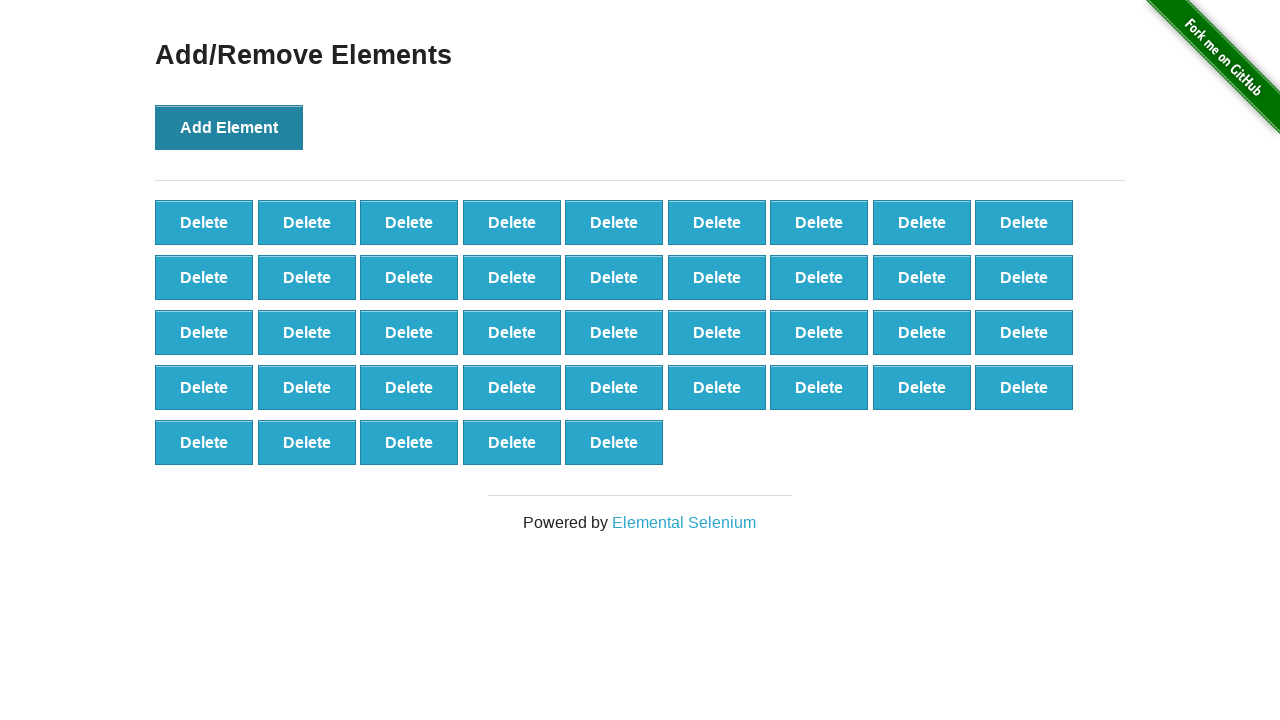

Created delete button 42 of 70 at (229, 127) on xpath=//*[@onclick='addElement()']
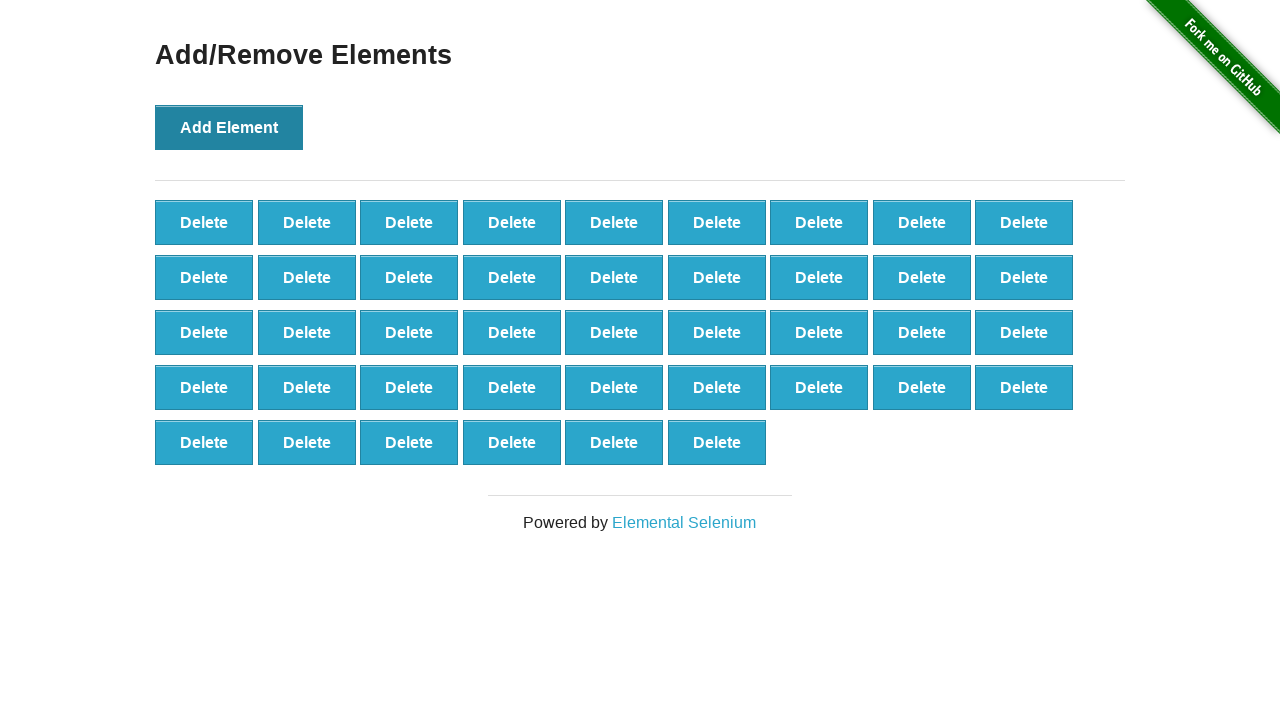

Created delete button 43 of 70 at (229, 127) on xpath=//*[@onclick='addElement()']
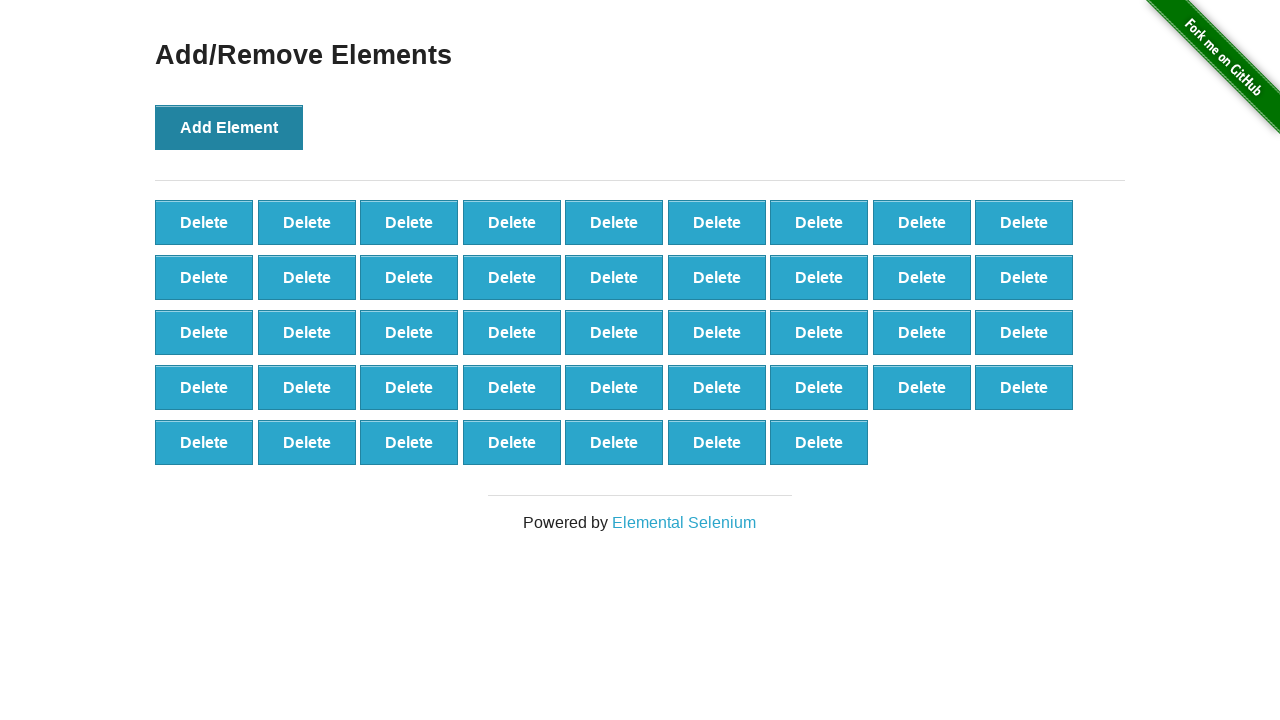

Created delete button 44 of 70 at (229, 127) on xpath=//*[@onclick='addElement()']
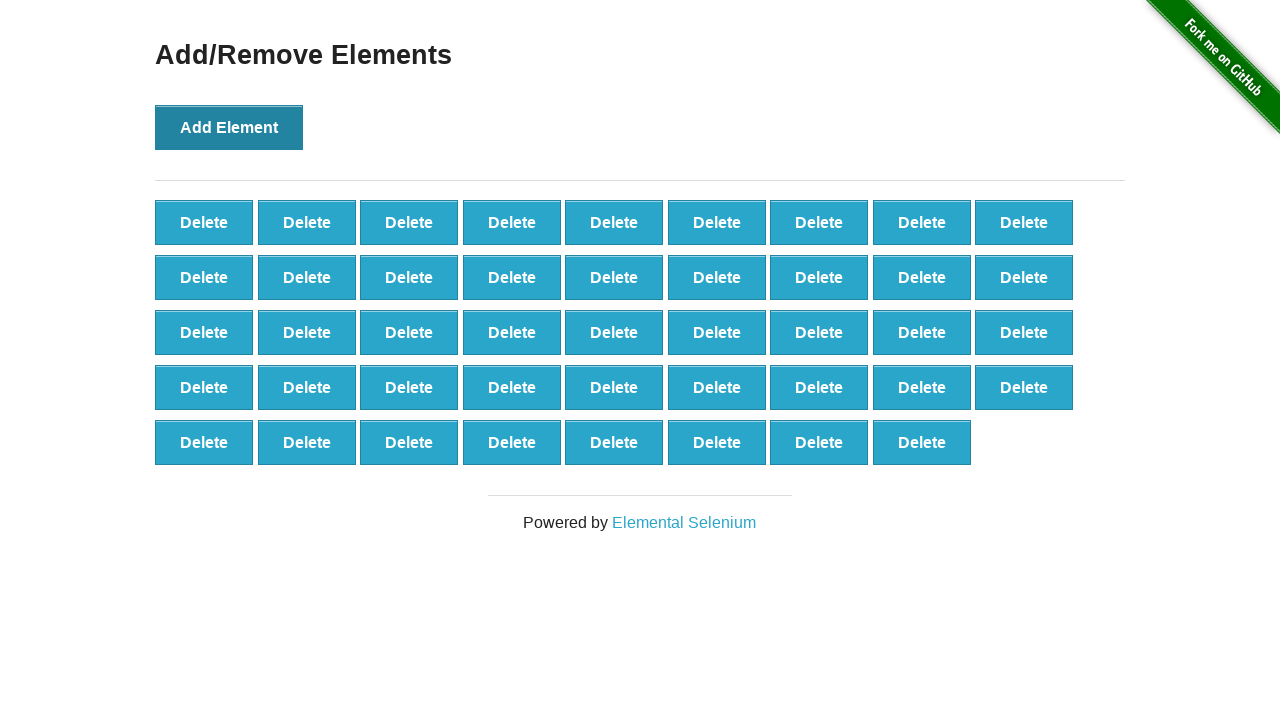

Created delete button 45 of 70 at (229, 127) on xpath=//*[@onclick='addElement()']
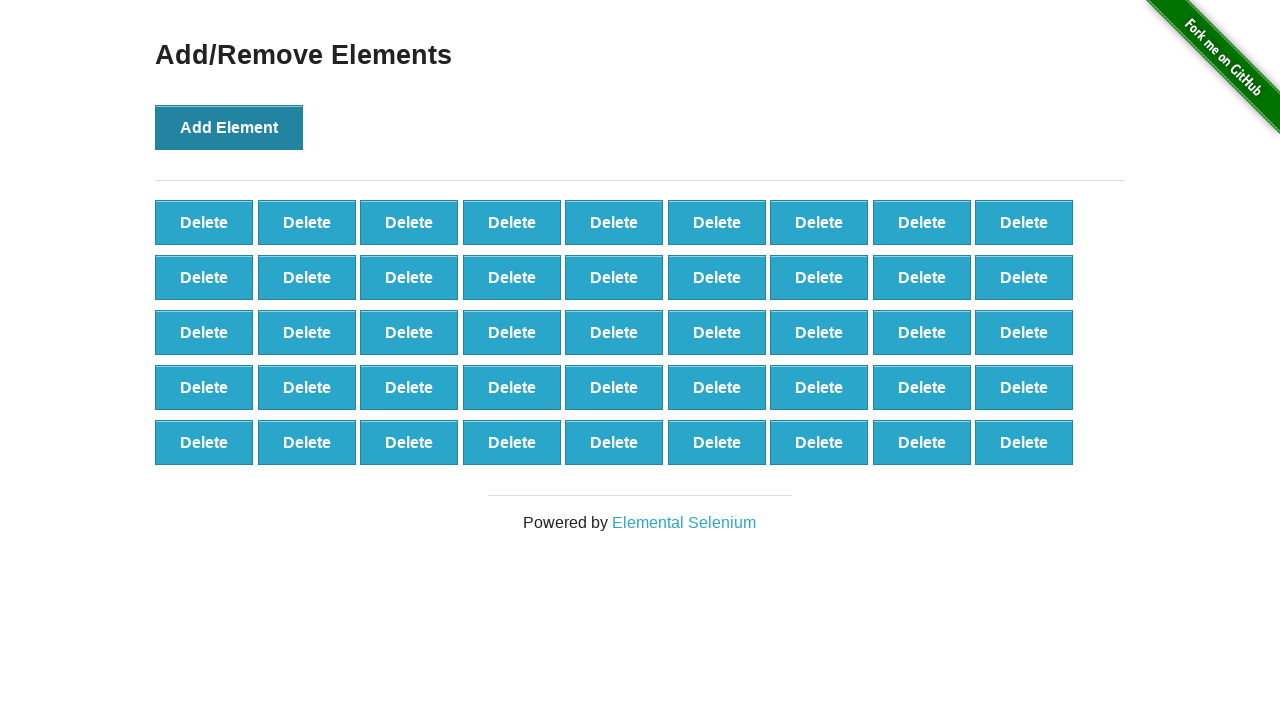

Created delete button 46 of 70 at (229, 127) on xpath=//*[@onclick='addElement()']
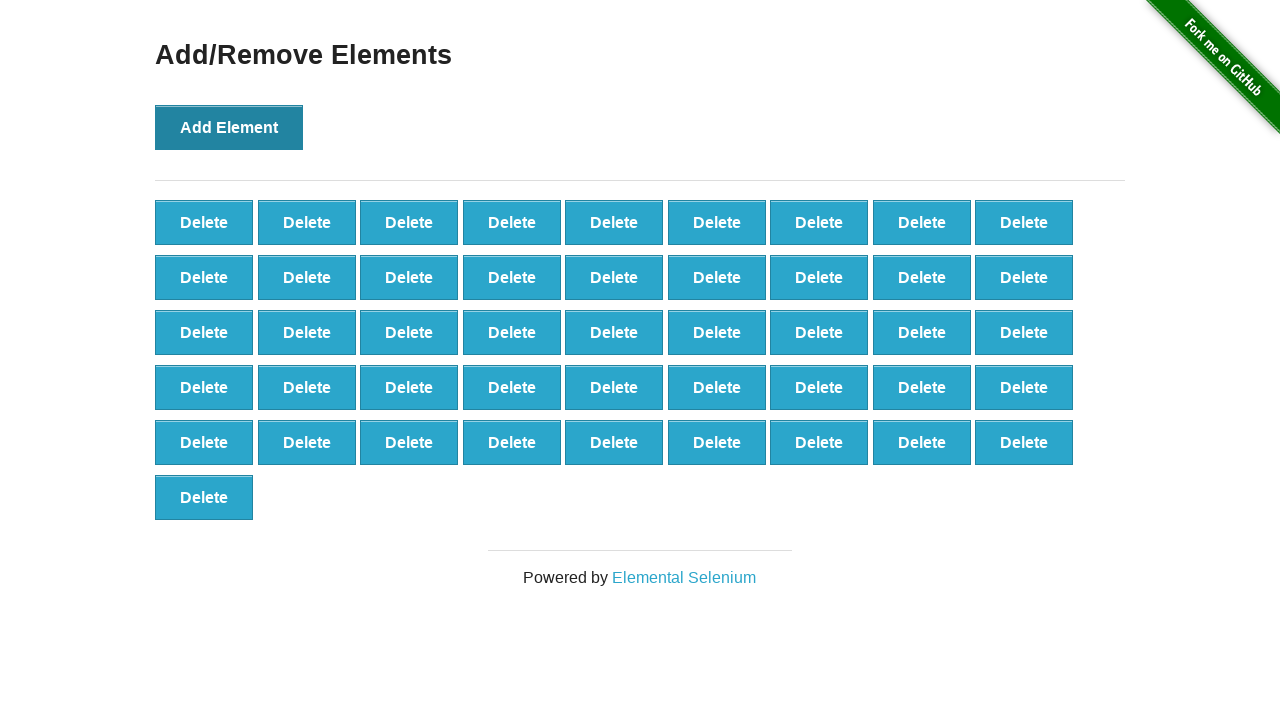

Created delete button 47 of 70 at (229, 127) on xpath=//*[@onclick='addElement()']
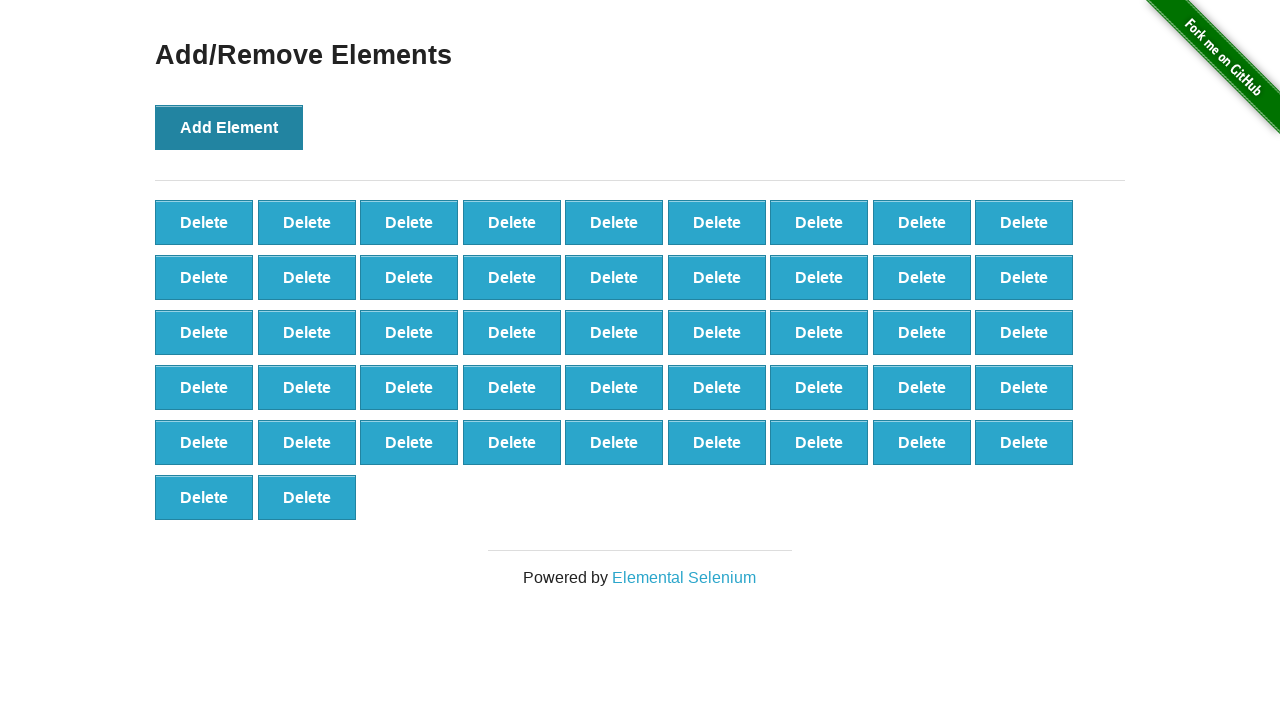

Created delete button 48 of 70 at (229, 127) on xpath=//*[@onclick='addElement()']
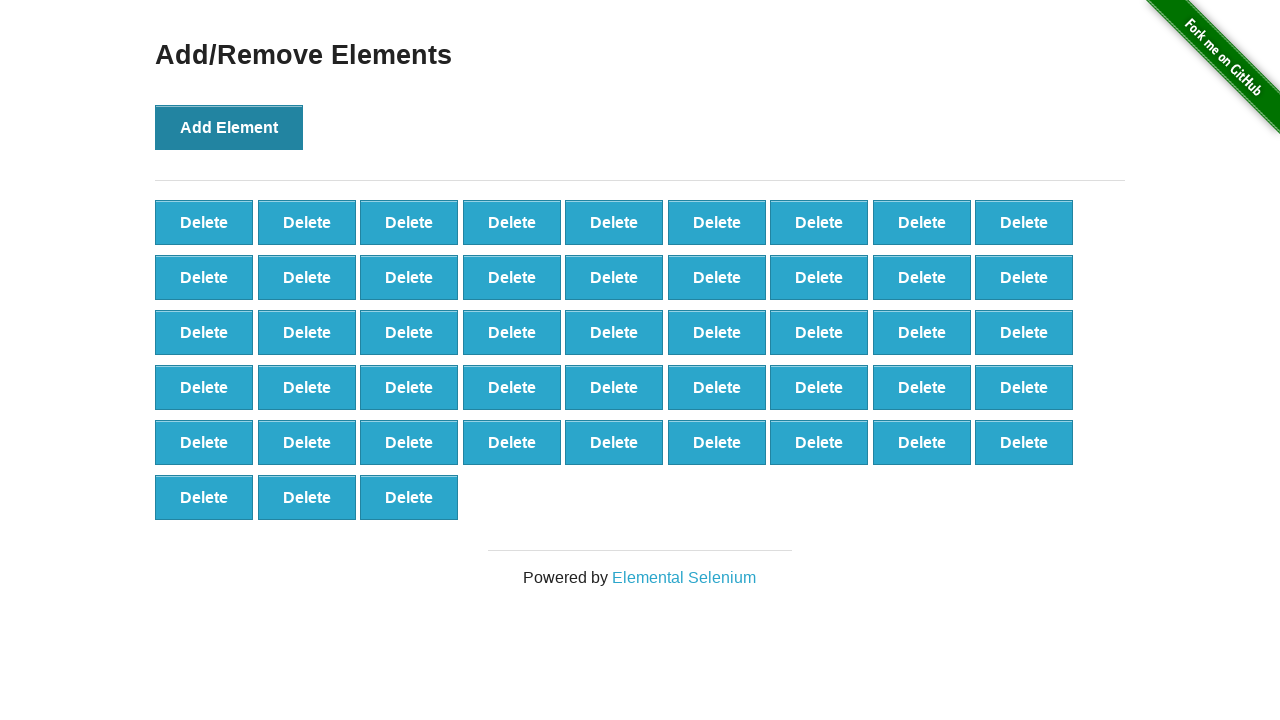

Created delete button 49 of 70 at (229, 127) on xpath=//*[@onclick='addElement()']
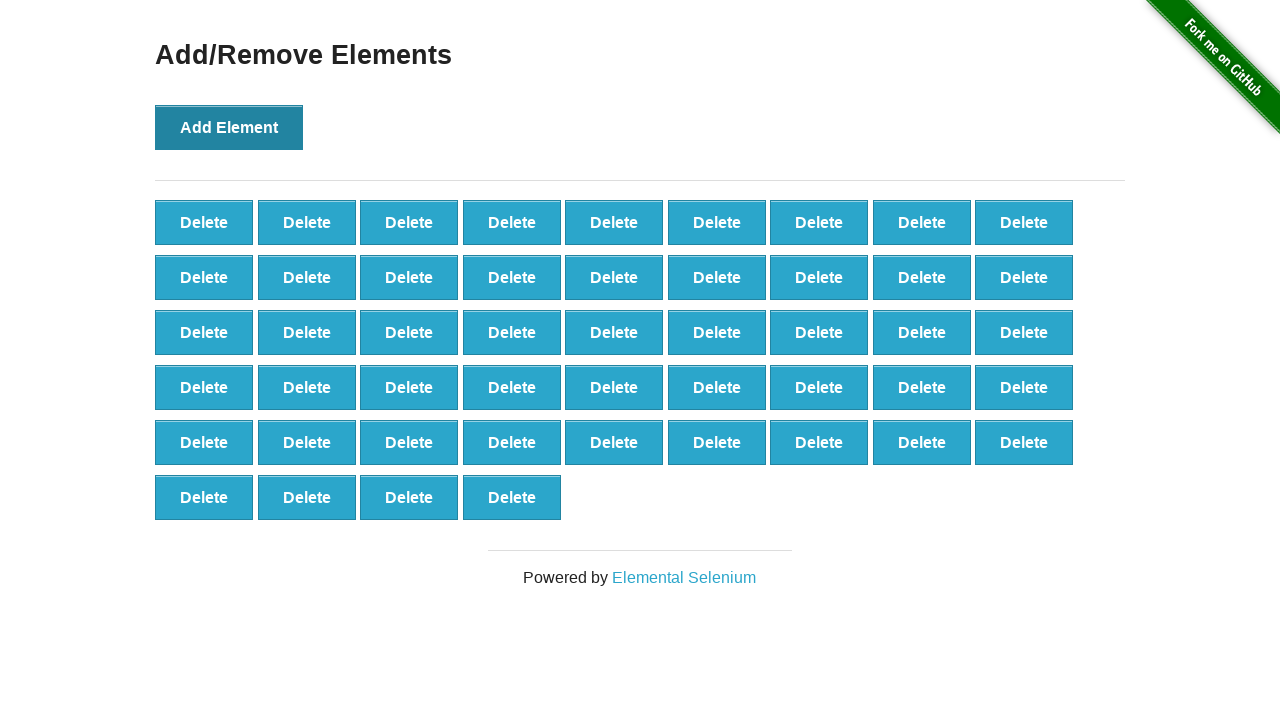

Created delete button 50 of 70 at (229, 127) on xpath=//*[@onclick='addElement()']
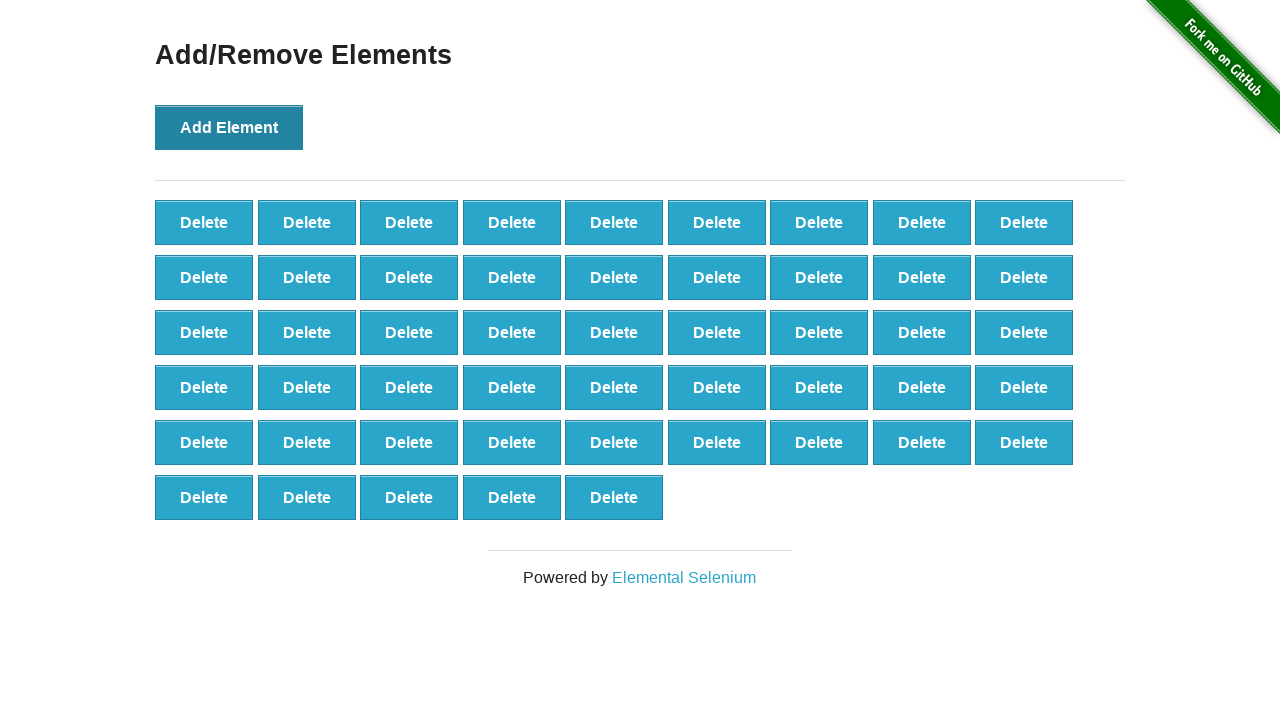

Created delete button 51 of 70 at (229, 127) on xpath=//*[@onclick='addElement()']
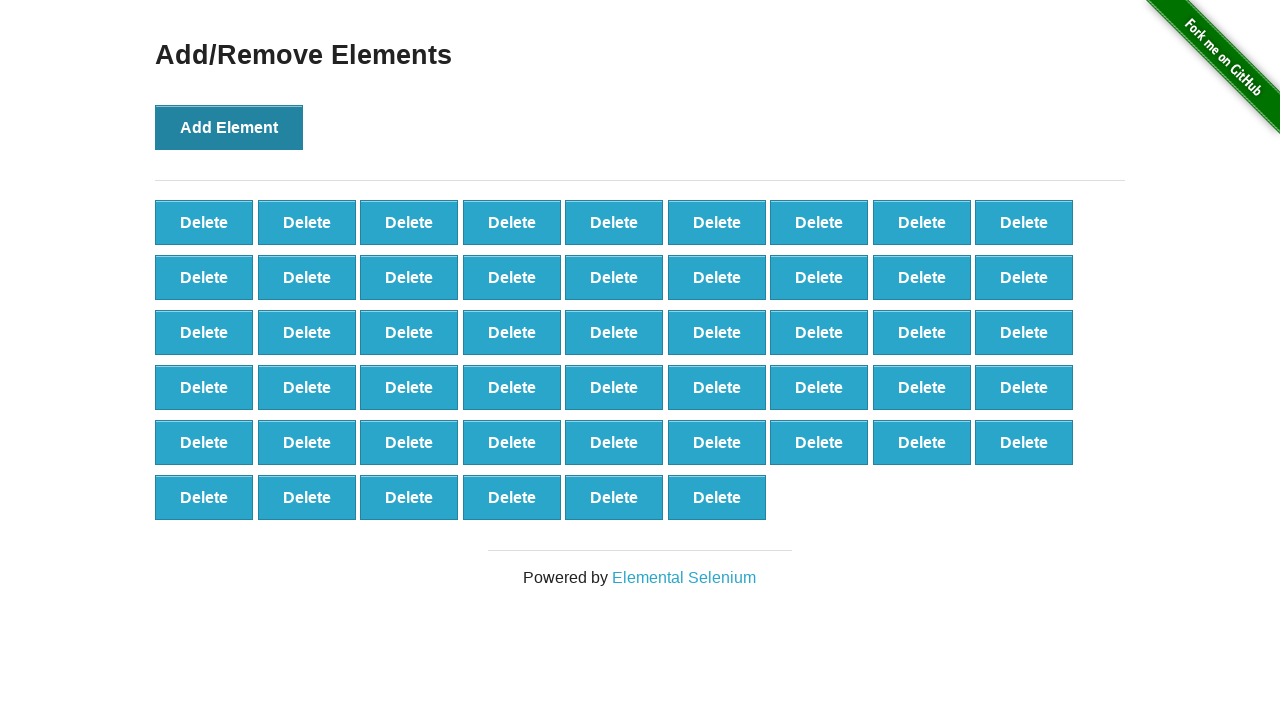

Created delete button 52 of 70 at (229, 127) on xpath=//*[@onclick='addElement()']
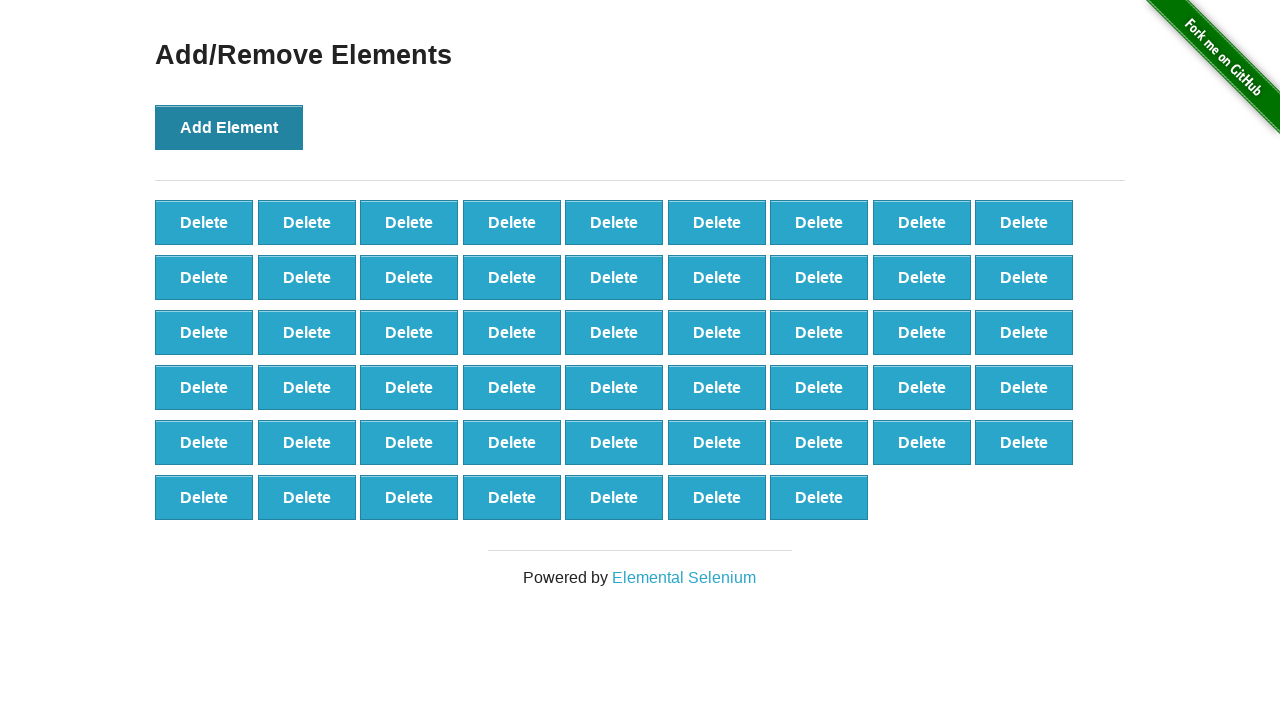

Created delete button 53 of 70 at (229, 127) on xpath=//*[@onclick='addElement()']
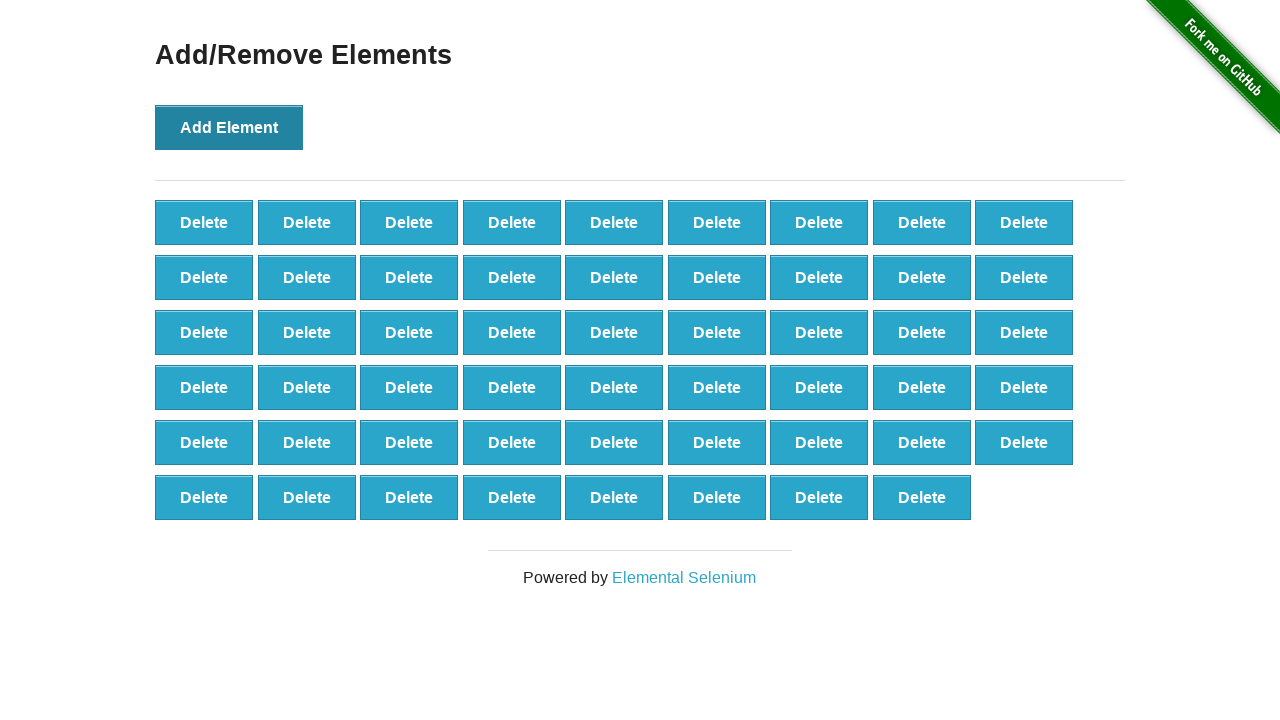

Created delete button 54 of 70 at (229, 127) on xpath=//*[@onclick='addElement()']
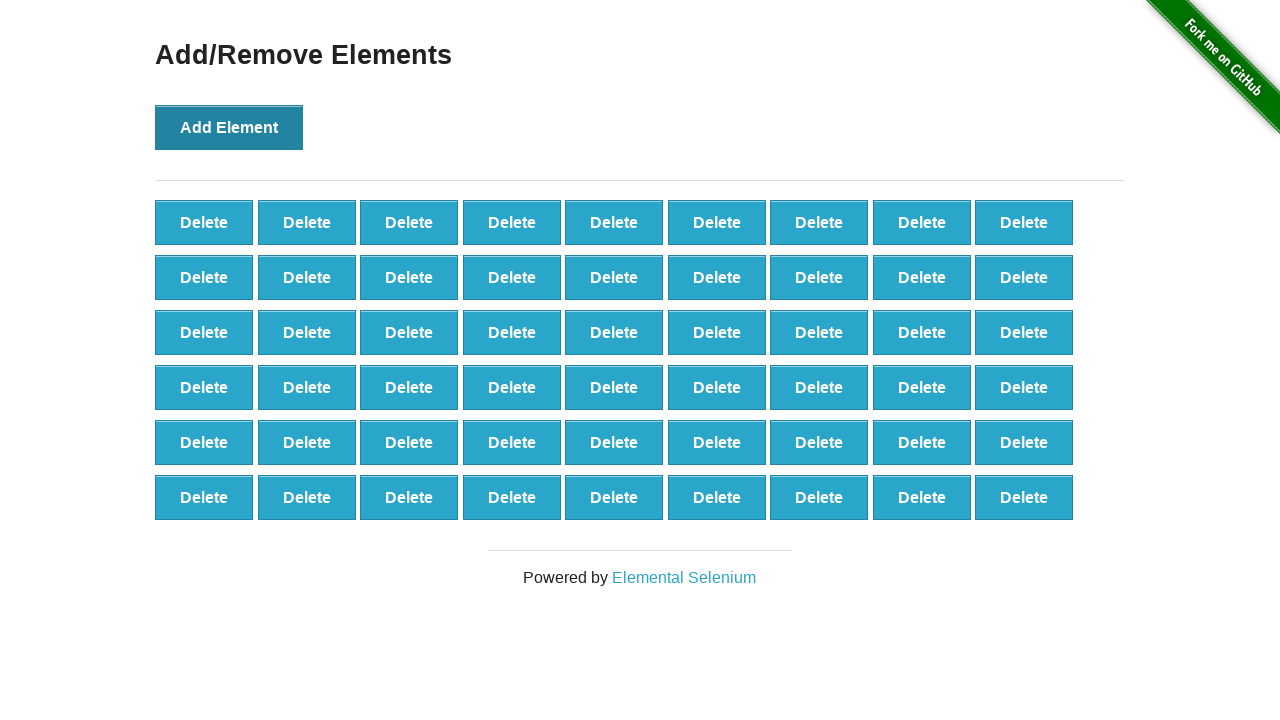

Created delete button 55 of 70 at (229, 127) on xpath=//*[@onclick='addElement()']
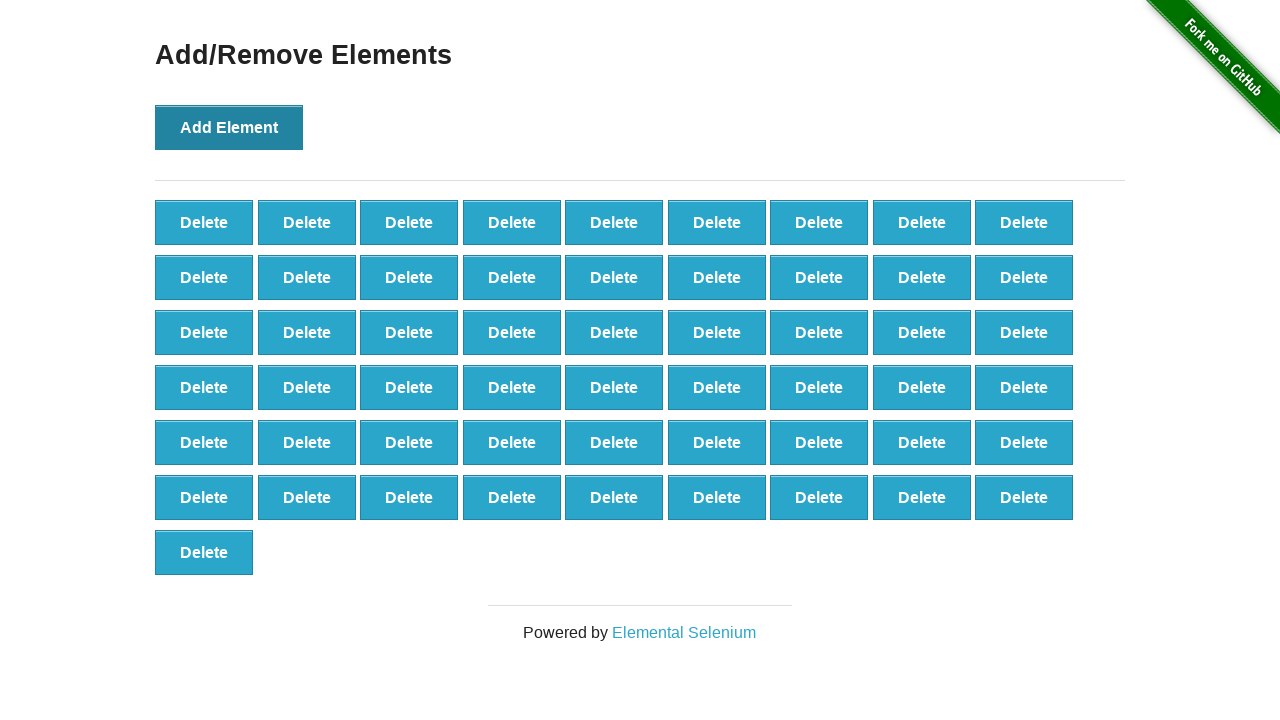

Created delete button 56 of 70 at (229, 127) on xpath=//*[@onclick='addElement()']
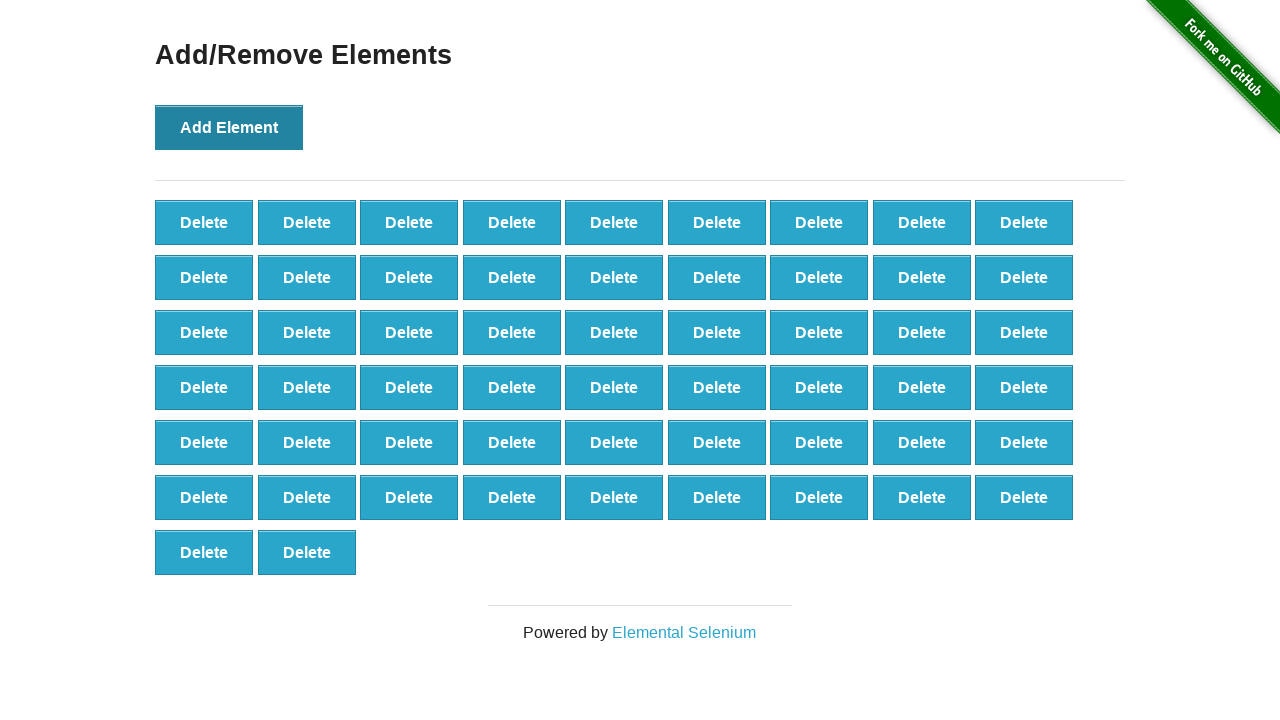

Created delete button 57 of 70 at (229, 127) on xpath=//*[@onclick='addElement()']
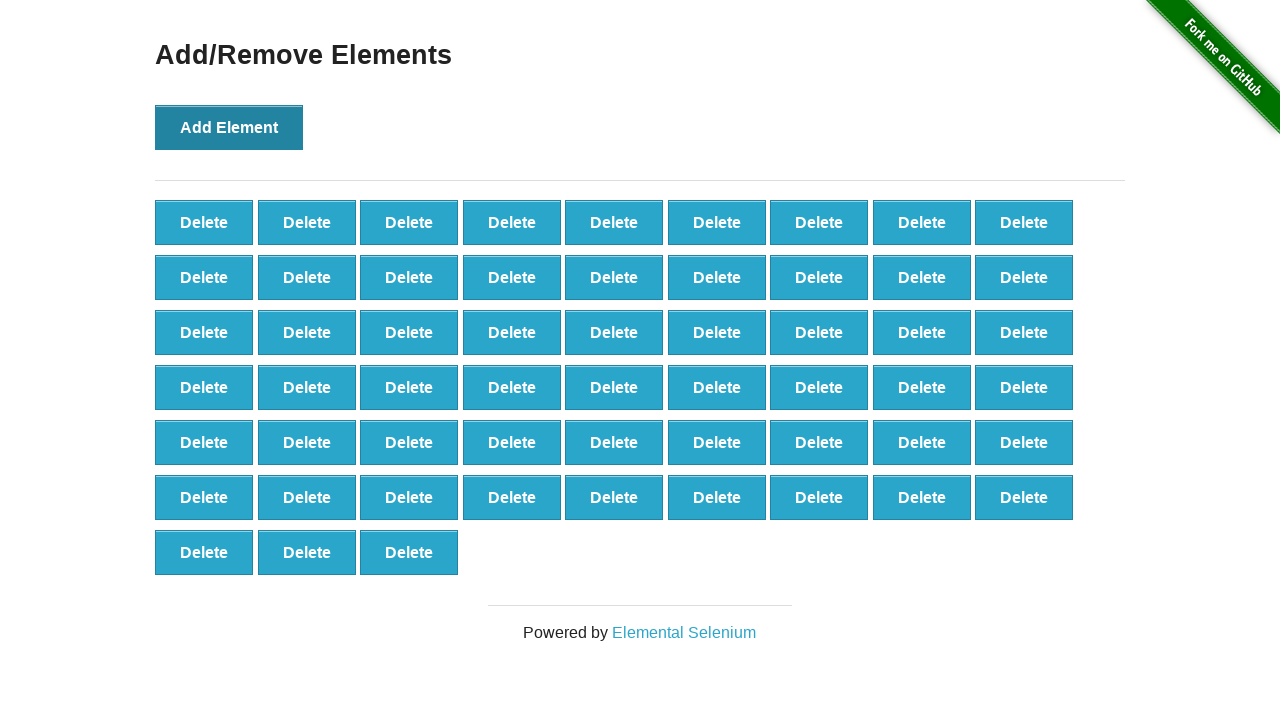

Created delete button 58 of 70 at (229, 127) on xpath=//*[@onclick='addElement()']
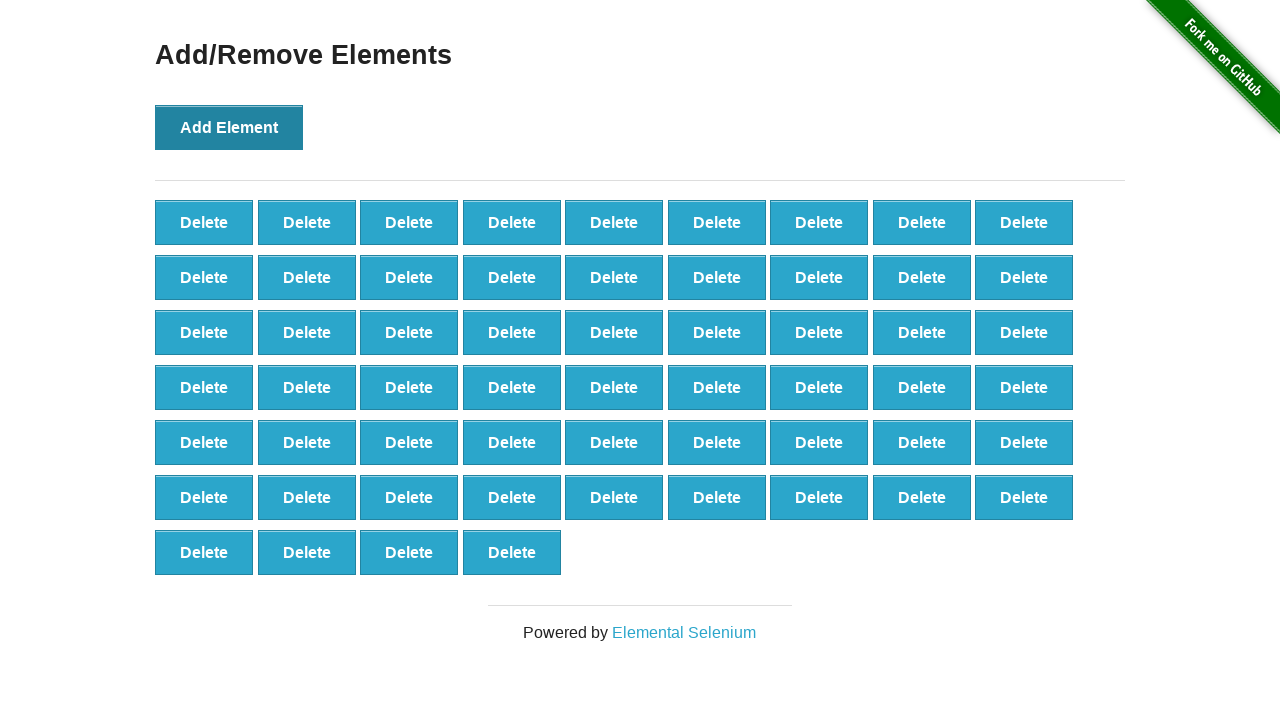

Created delete button 59 of 70 at (229, 127) on xpath=//*[@onclick='addElement()']
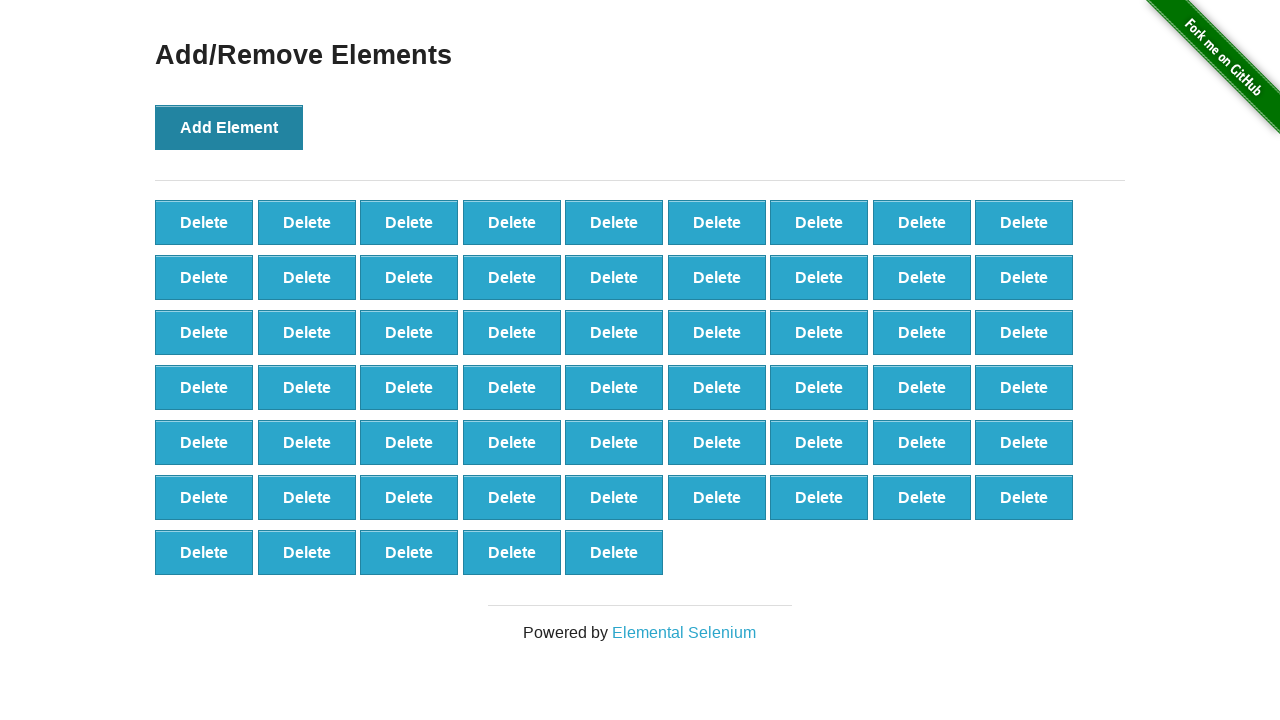

Created delete button 60 of 70 at (229, 127) on xpath=//*[@onclick='addElement()']
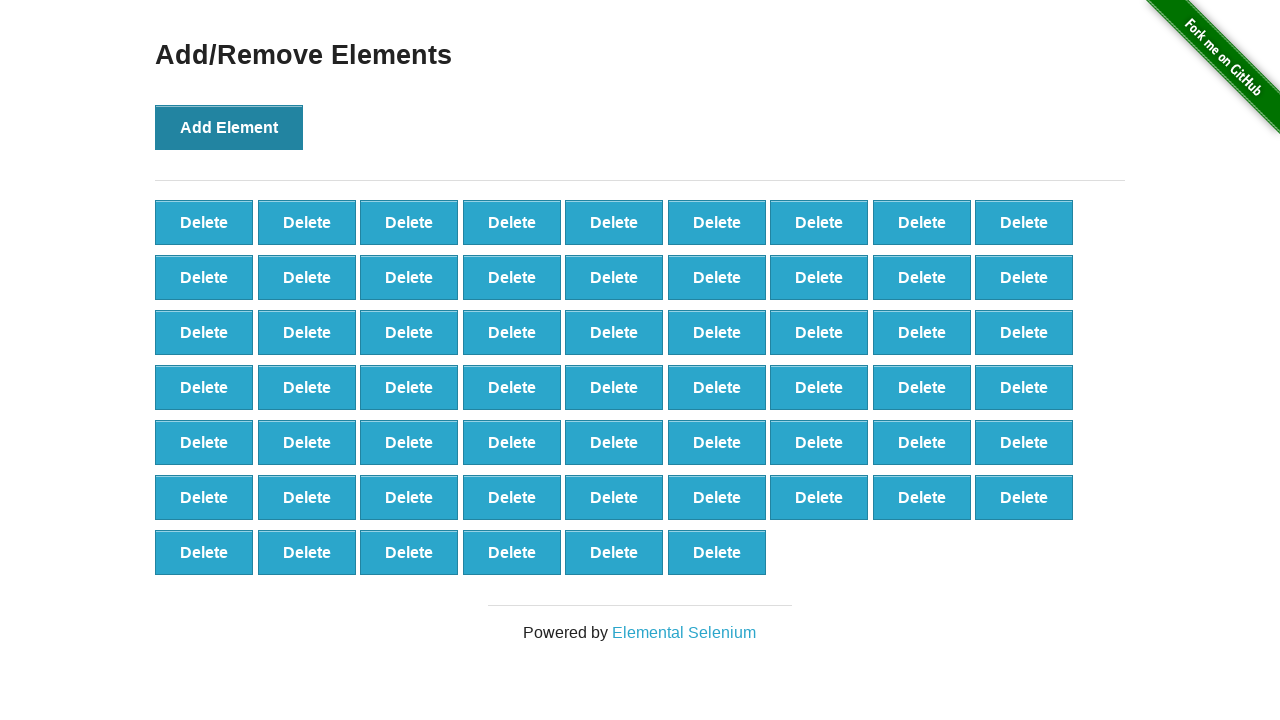

Created delete button 61 of 70 at (229, 127) on xpath=//*[@onclick='addElement()']
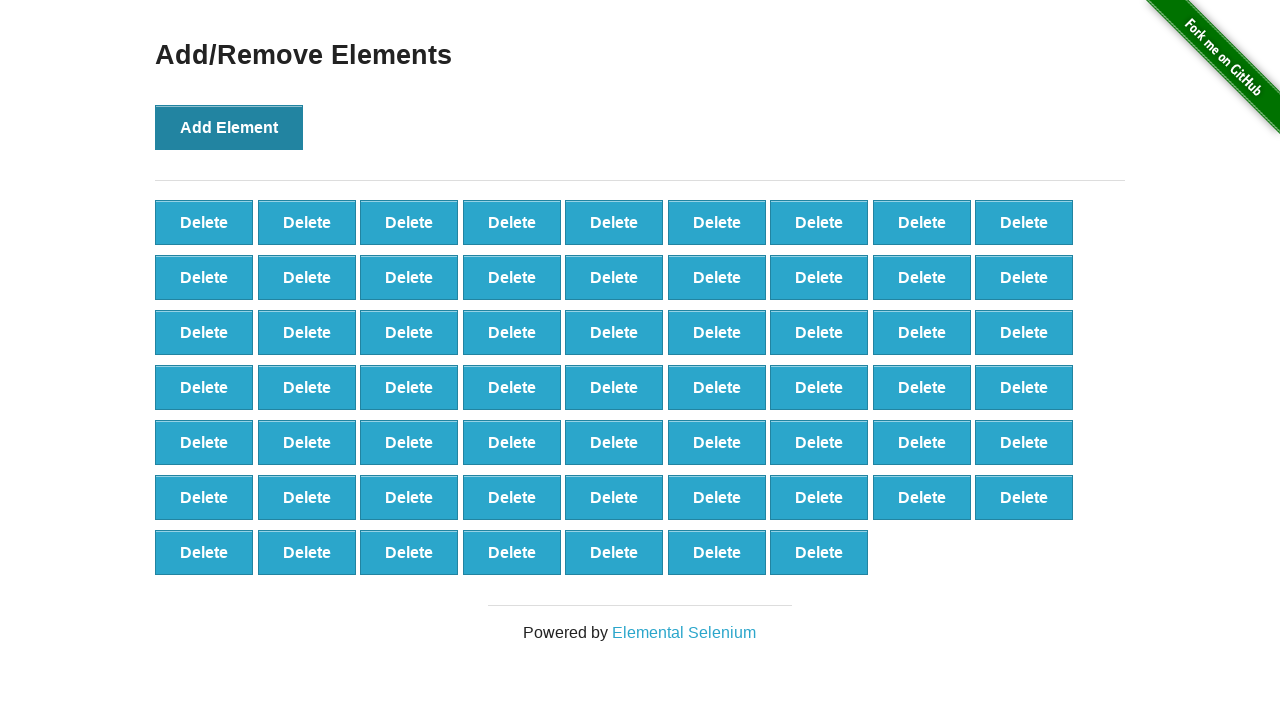

Created delete button 62 of 70 at (229, 127) on xpath=//*[@onclick='addElement()']
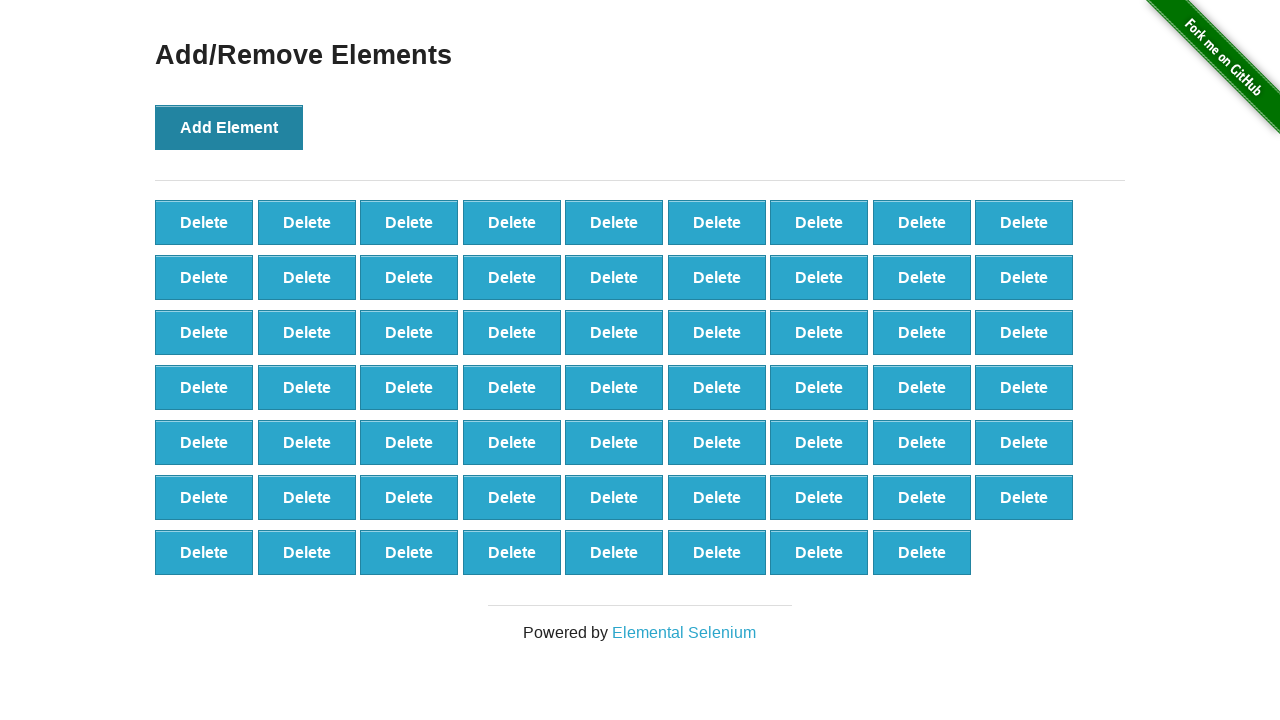

Created delete button 63 of 70 at (229, 127) on xpath=//*[@onclick='addElement()']
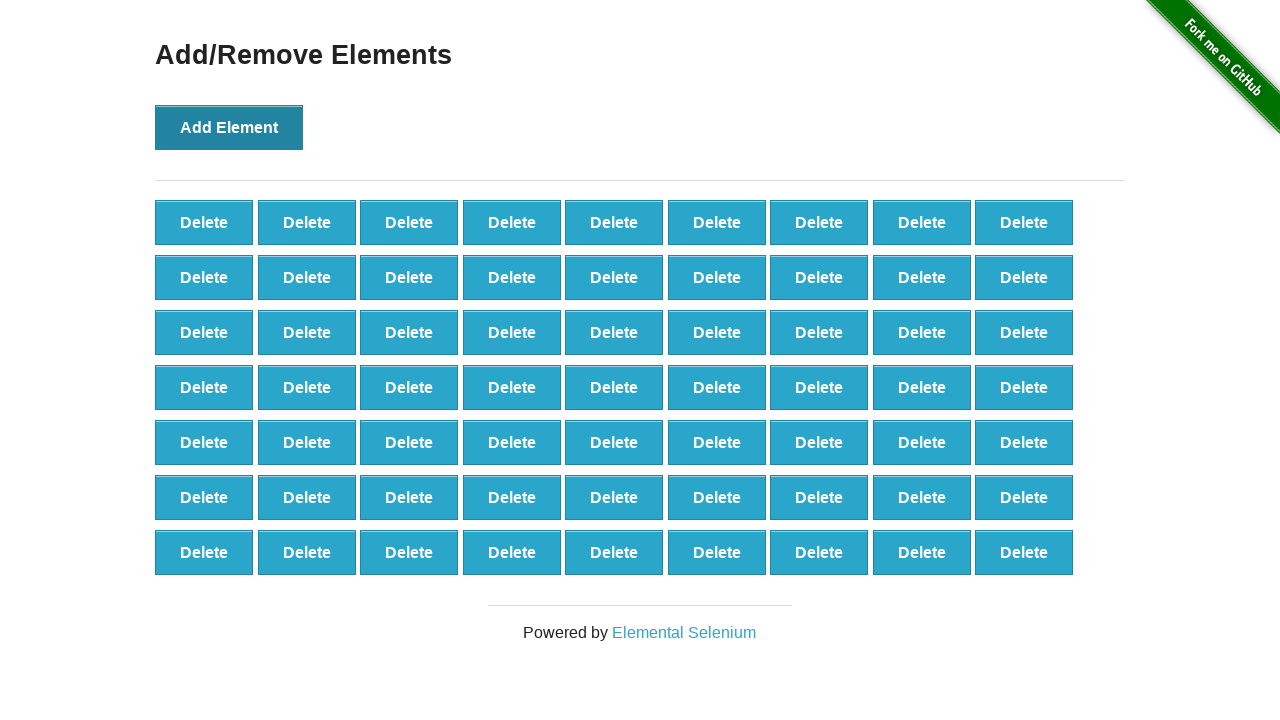

Created delete button 64 of 70 at (229, 127) on xpath=//*[@onclick='addElement()']
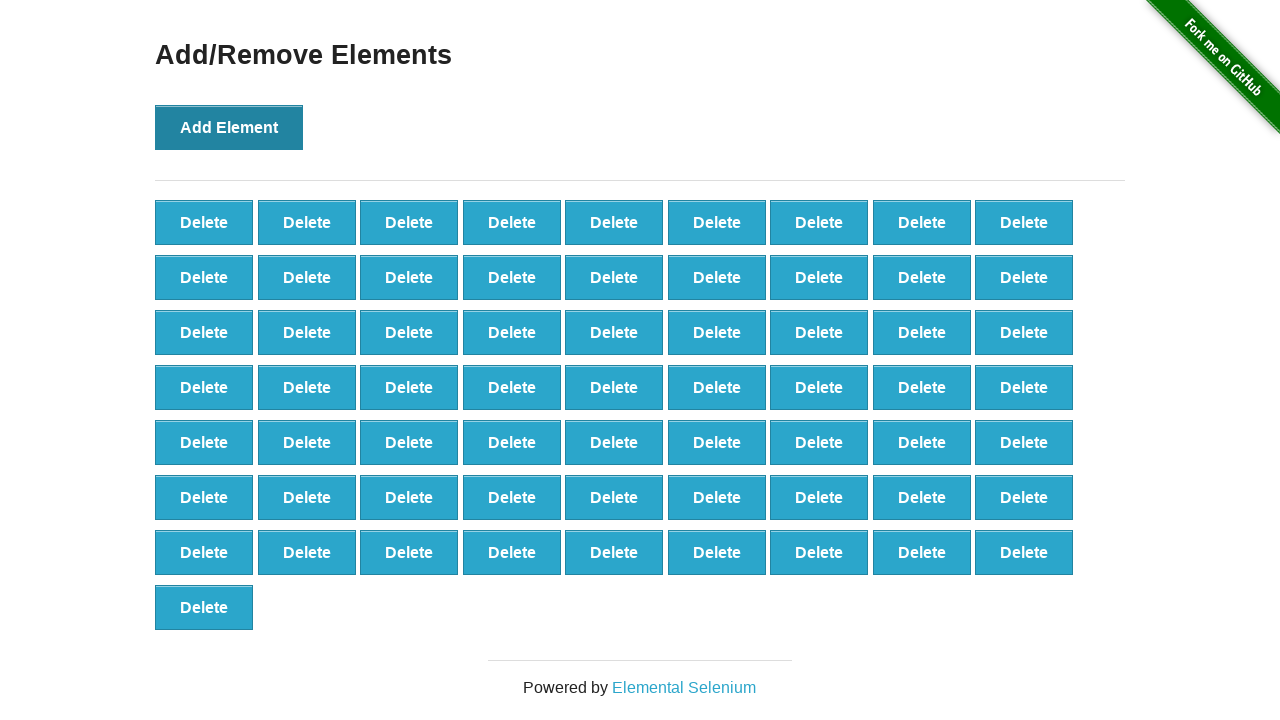

Created delete button 65 of 70 at (229, 127) on xpath=//*[@onclick='addElement()']
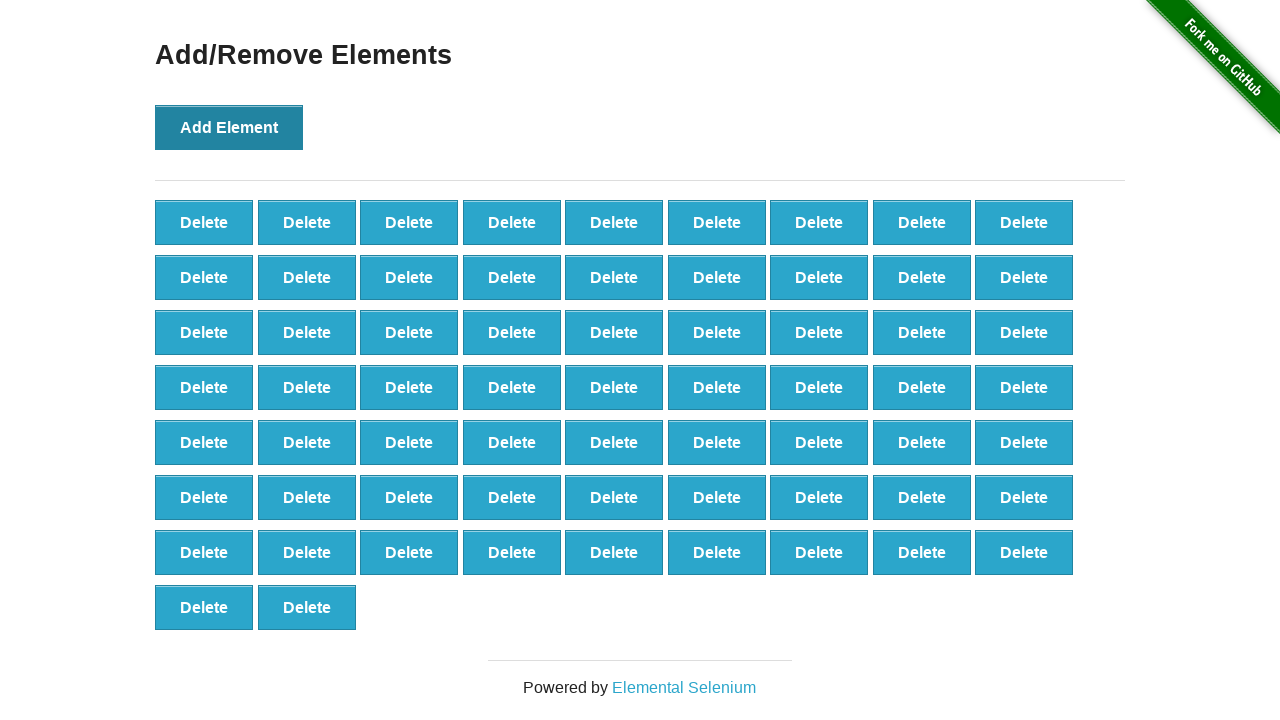

Created delete button 66 of 70 at (229, 127) on xpath=//*[@onclick='addElement()']
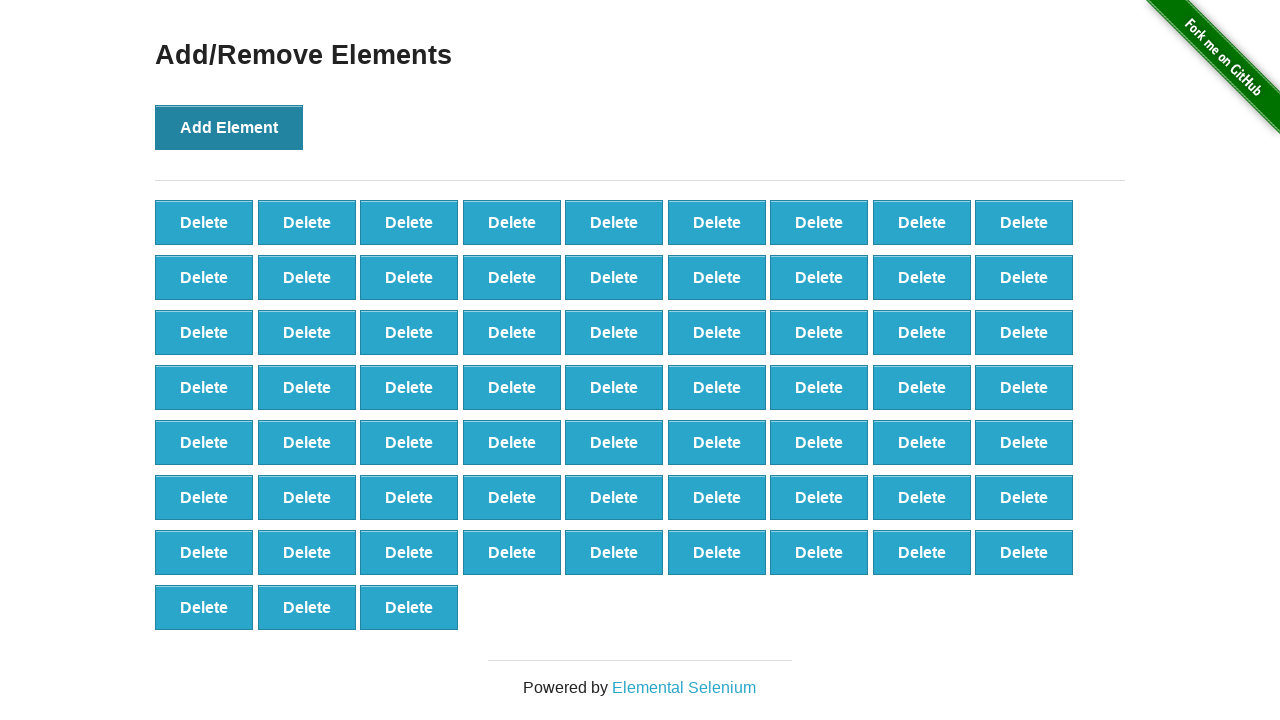

Created delete button 67 of 70 at (229, 127) on xpath=//*[@onclick='addElement()']
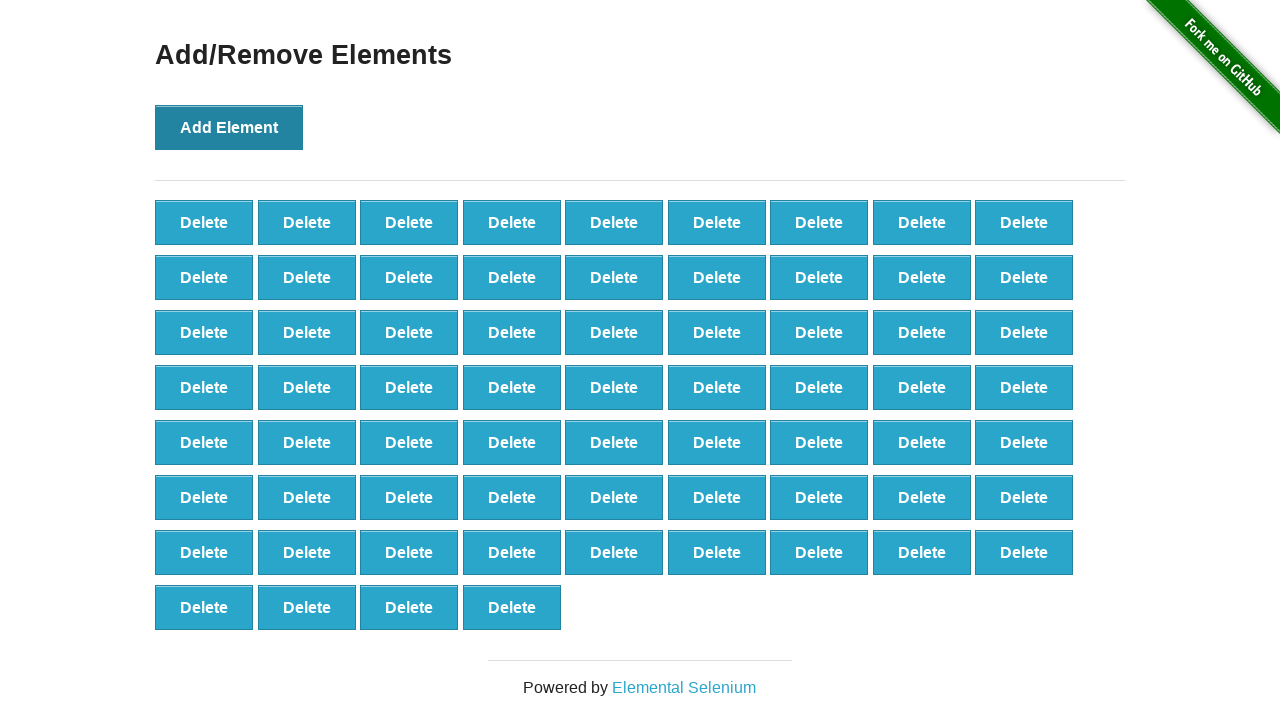

Created delete button 68 of 70 at (229, 127) on xpath=//*[@onclick='addElement()']
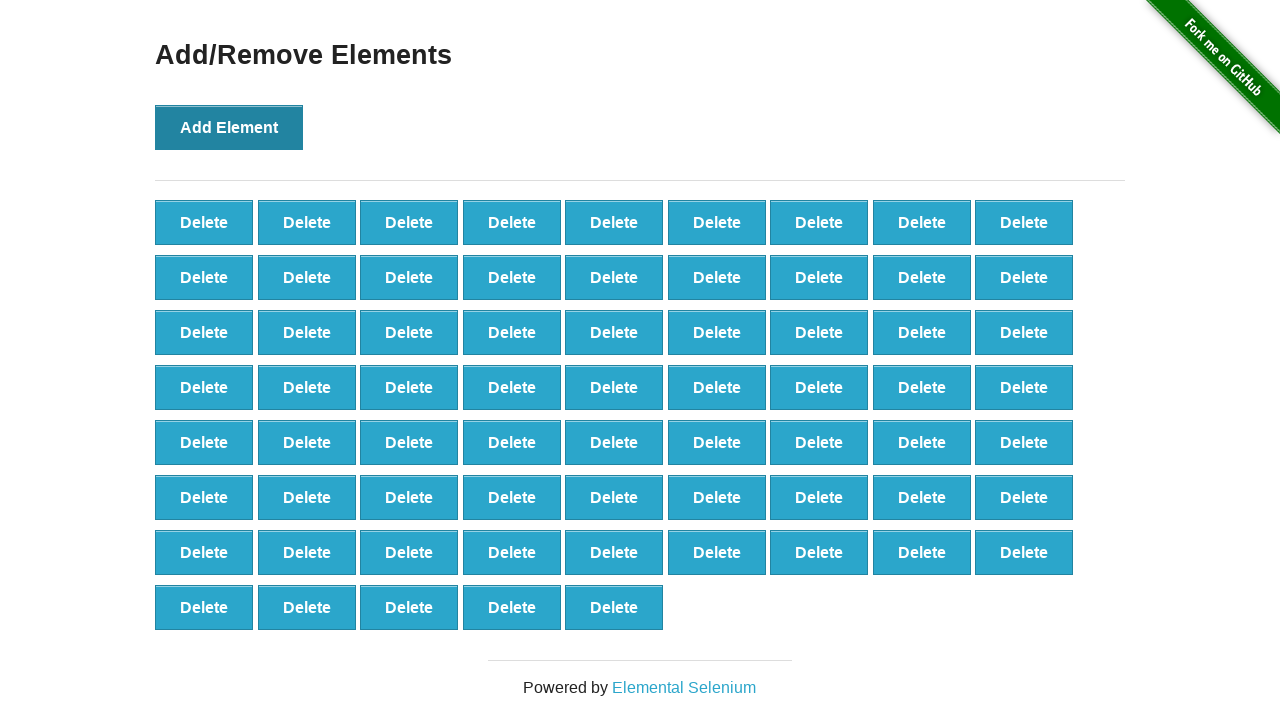

Created delete button 69 of 70 at (229, 127) on xpath=//*[@onclick='addElement()']
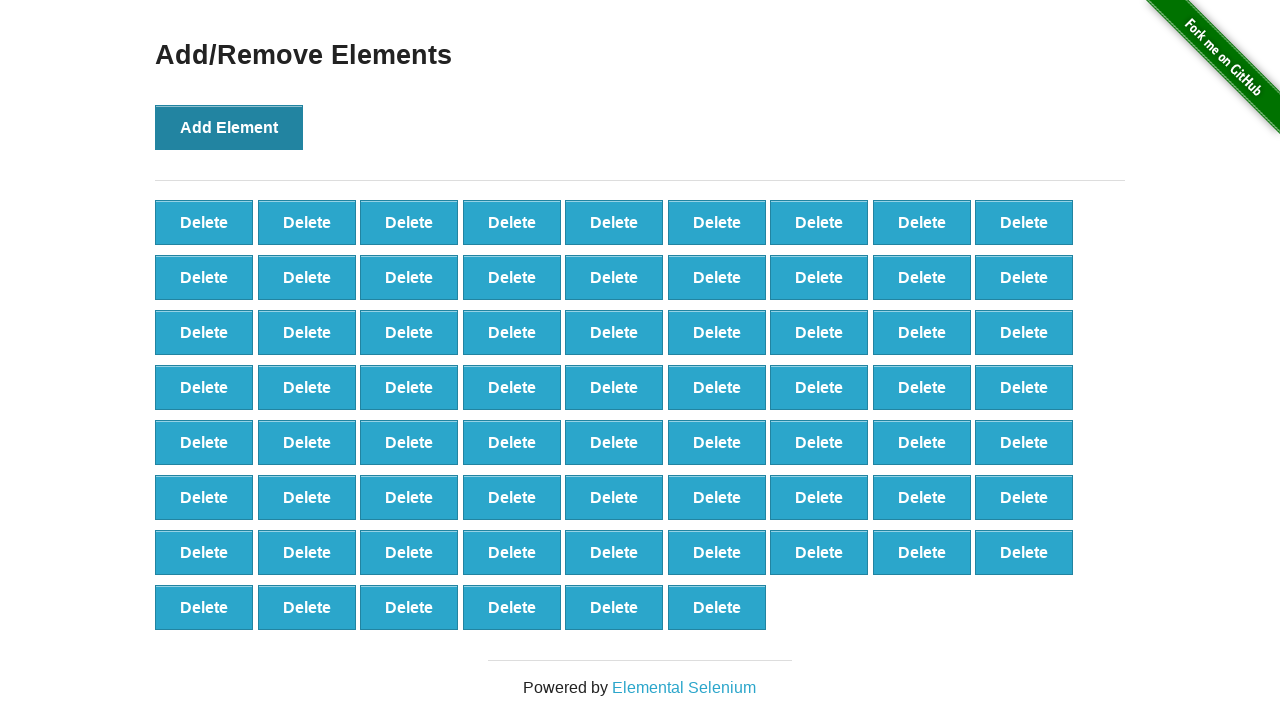

Created delete button 70 of 70 at (229, 127) on xpath=//*[@onclick='addElement()']
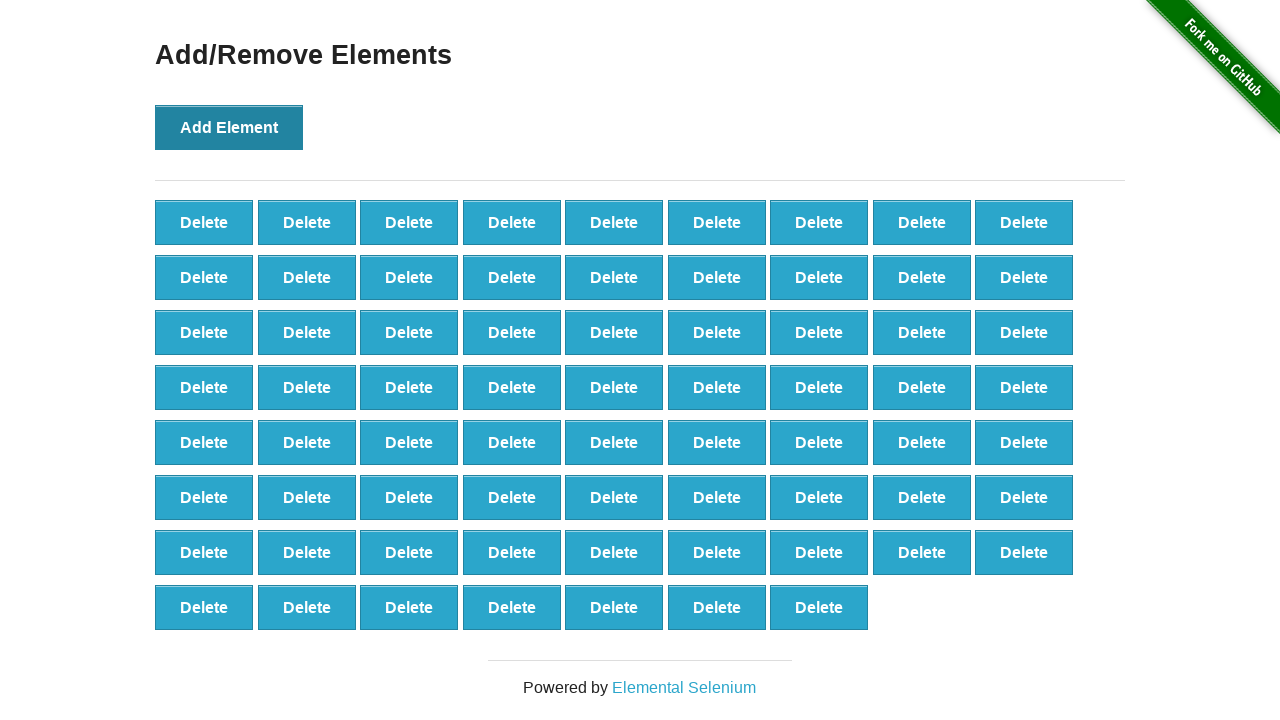

Verified delete buttons are present
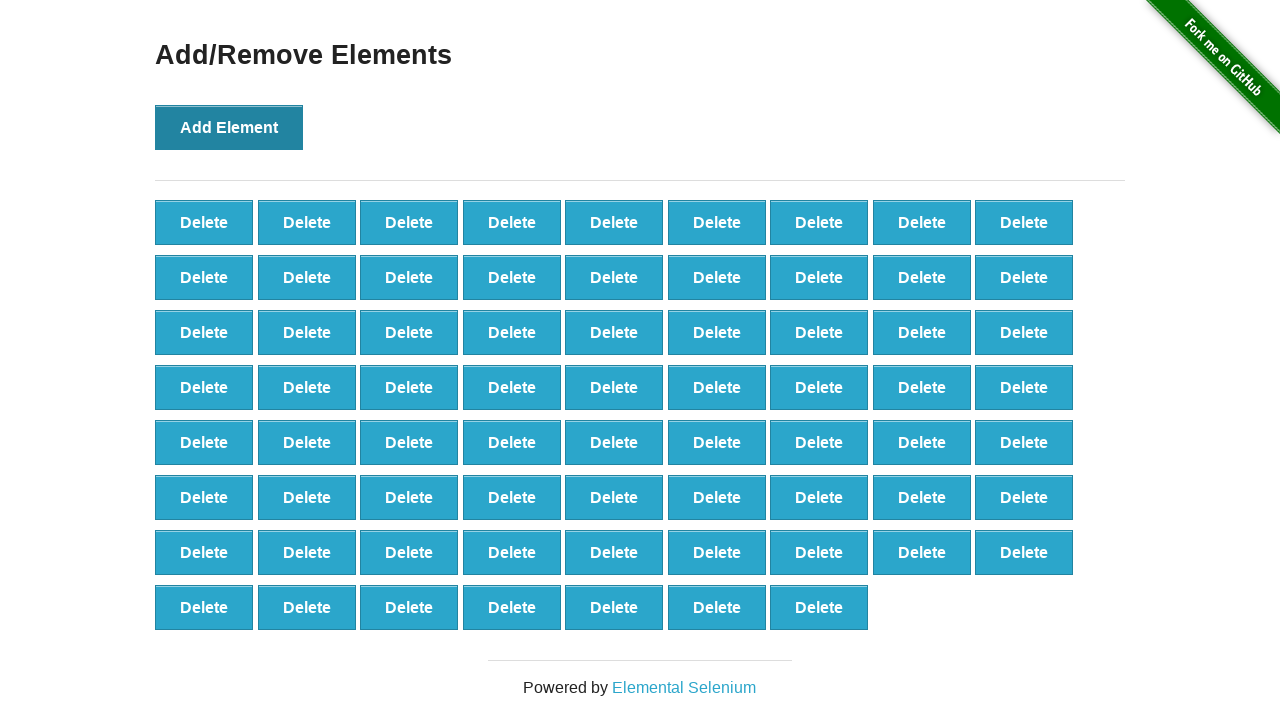

Counted 70 delete buttons before deletion
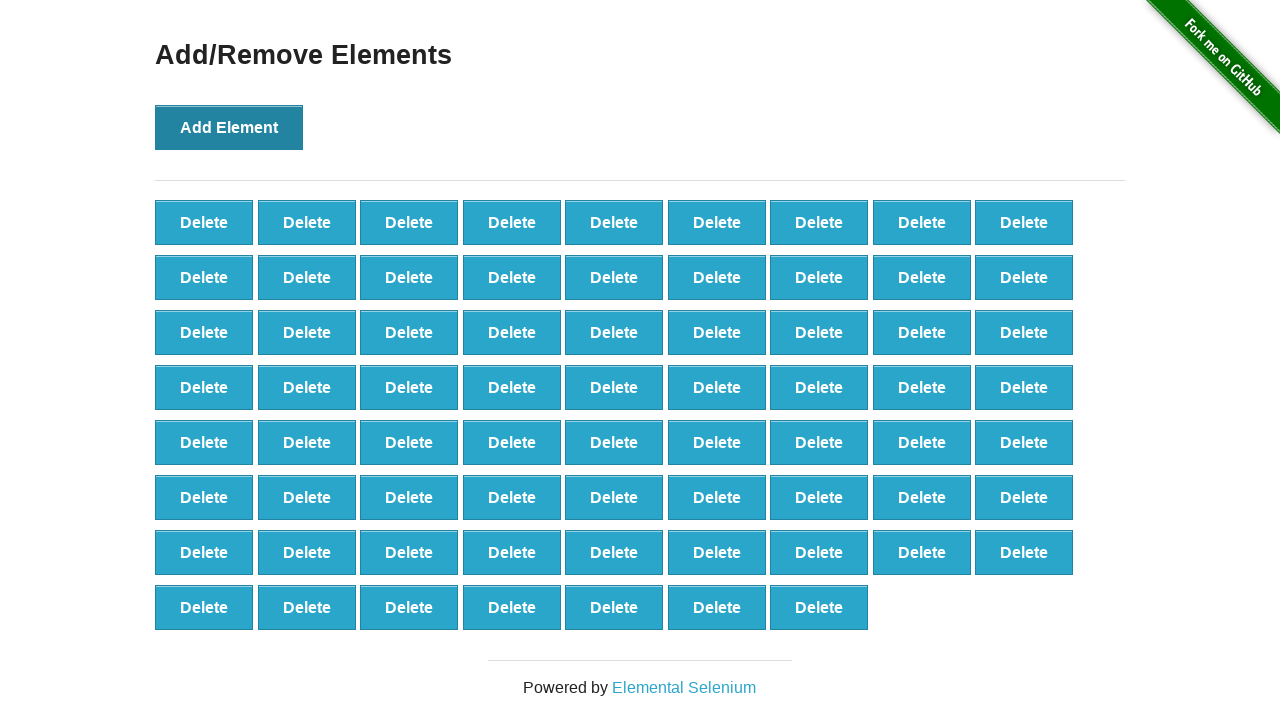

Deleted button 1 of 50 at (204, 222) on [onclick='deleteElement()'] >> nth=0
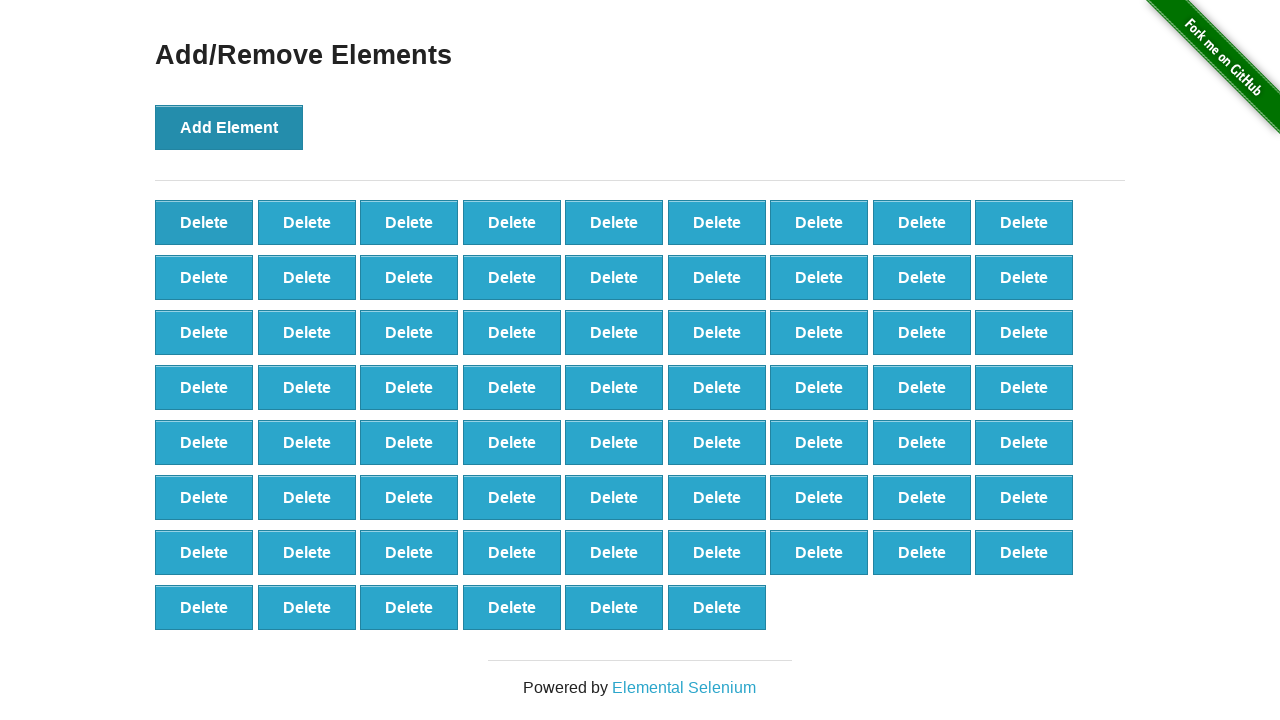

Deleted button 2 of 50 at (204, 222) on [onclick='deleteElement()'] >> nth=0
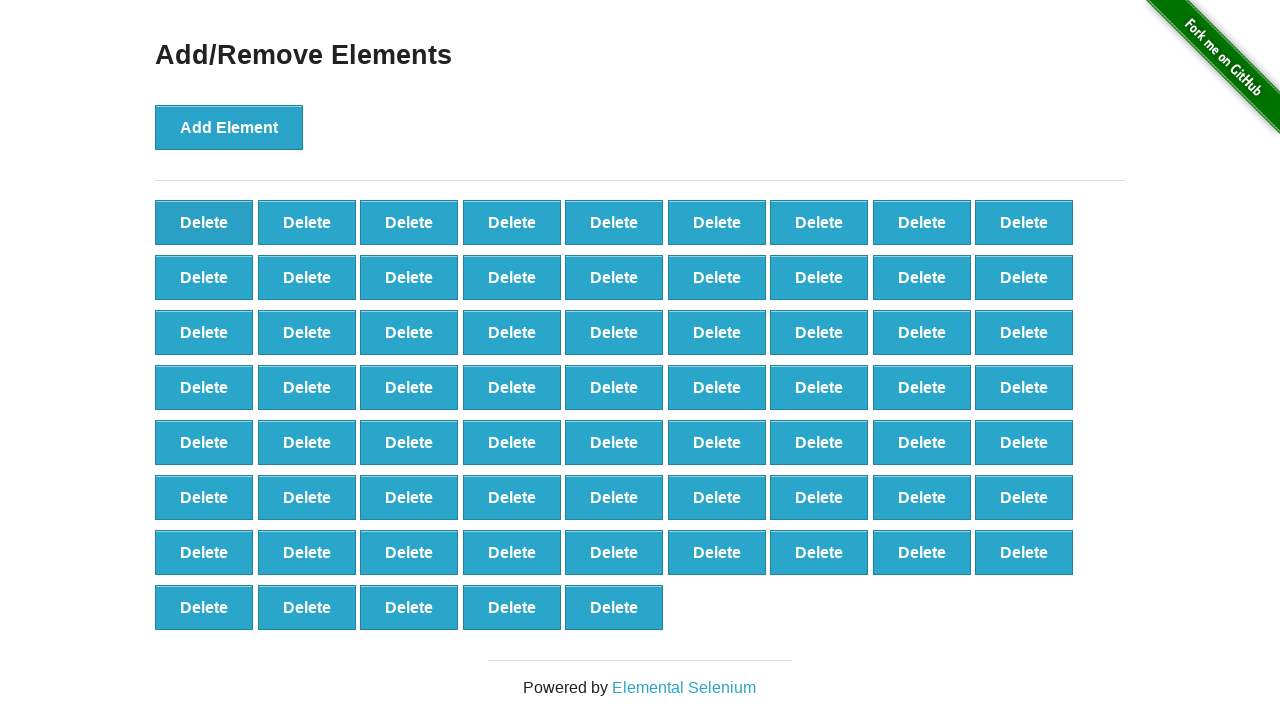

Deleted button 3 of 50 at (204, 222) on [onclick='deleteElement()'] >> nth=0
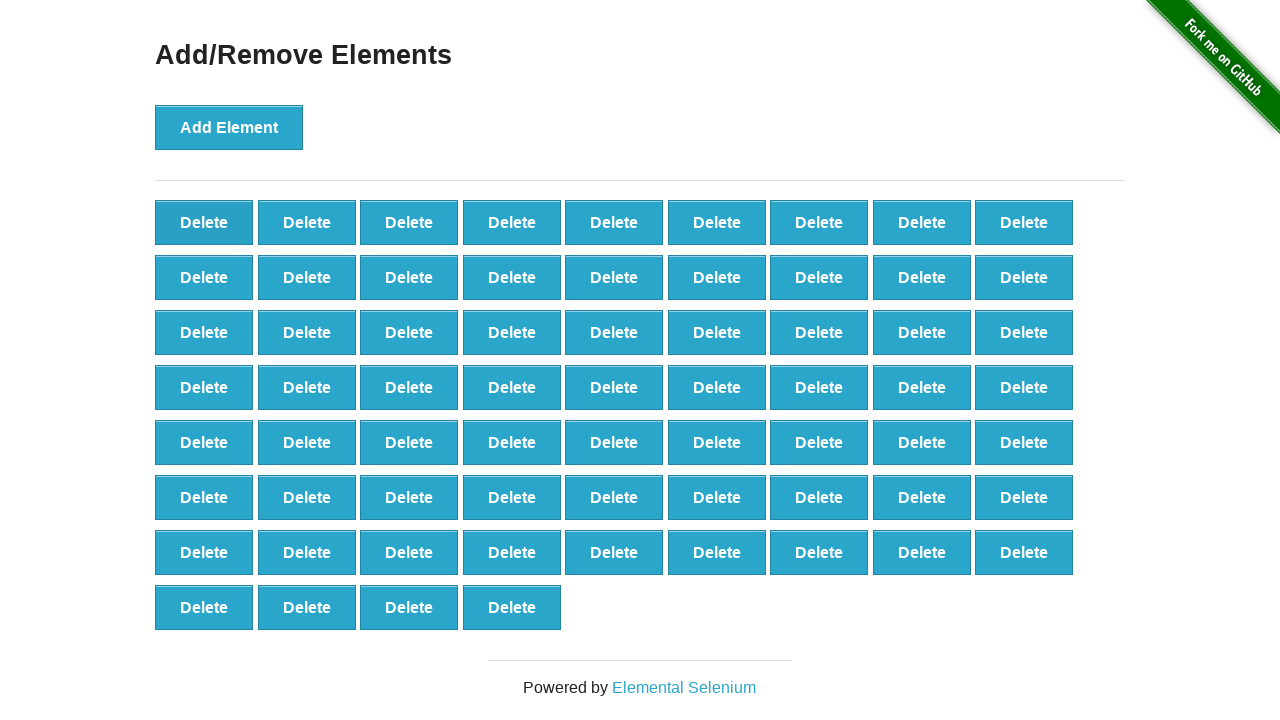

Deleted button 4 of 50 at (204, 222) on [onclick='deleteElement()'] >> nth=0
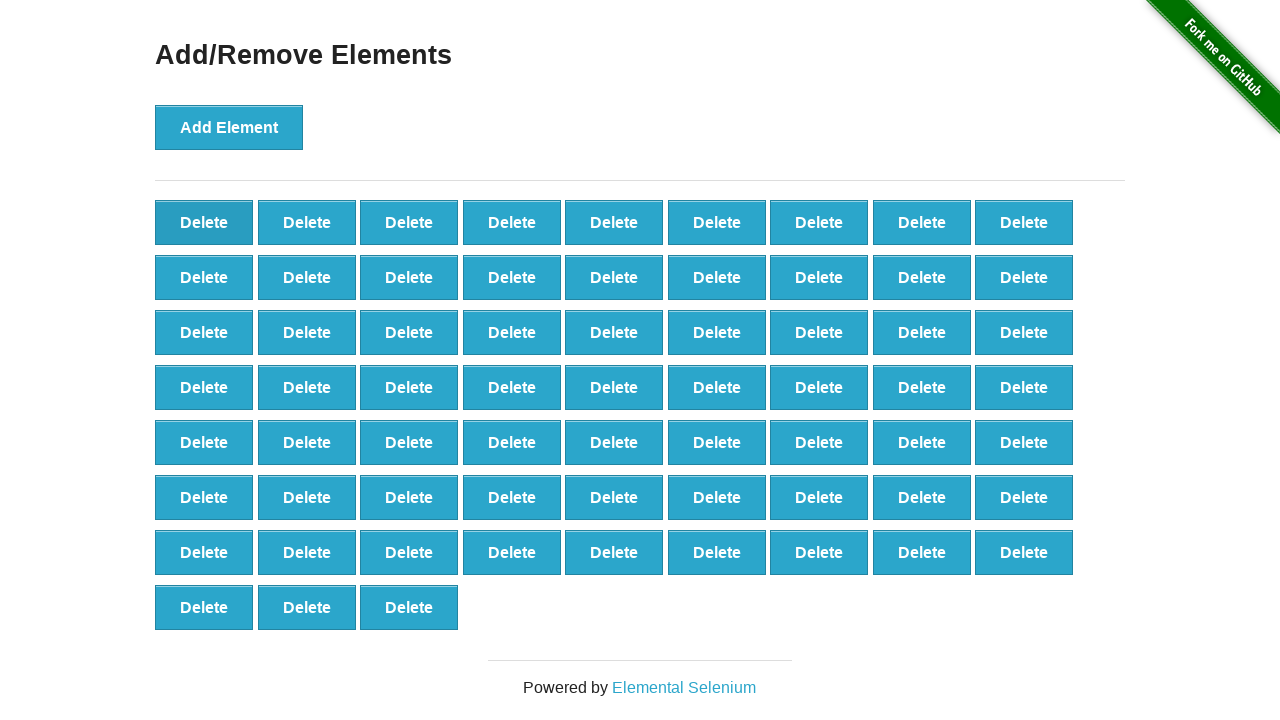

Deleted button 5 of 50 at (204, 222) on [onclick='deleteElement()'] >> nth=0
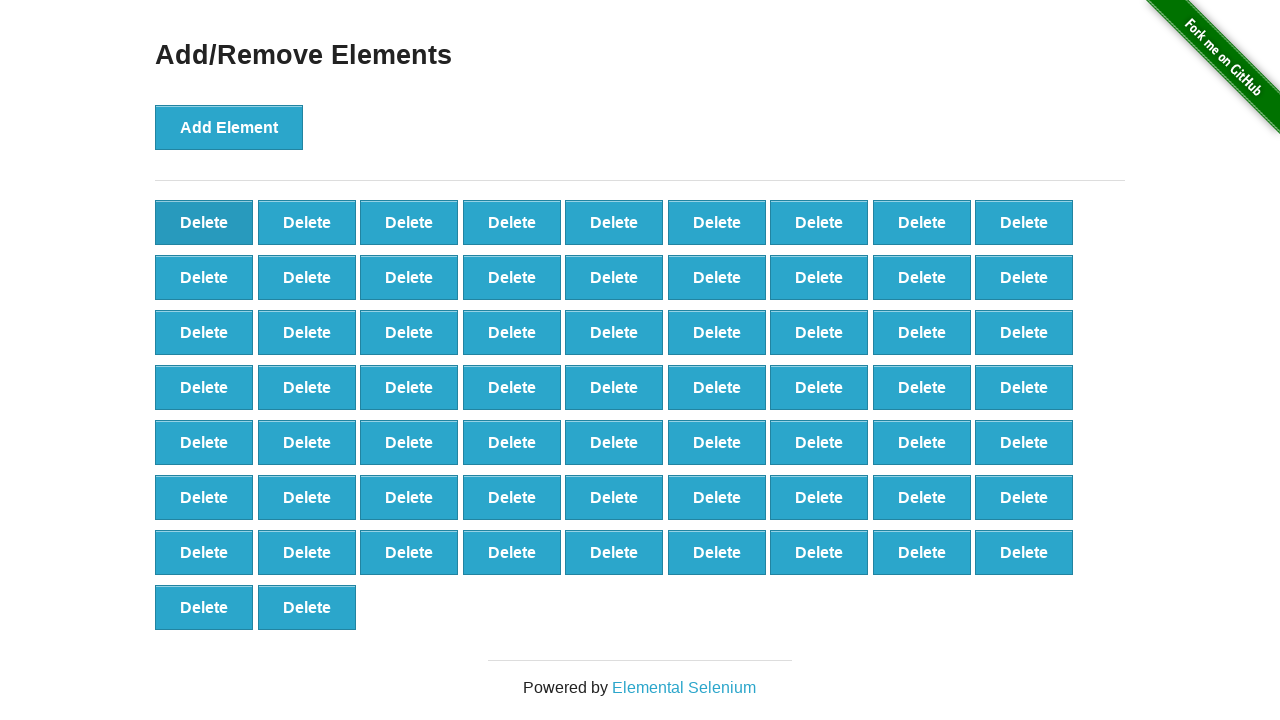

Deleted button 6 of 50 at (204, 222) on [onclick='deleteElement()'] >> nth=0
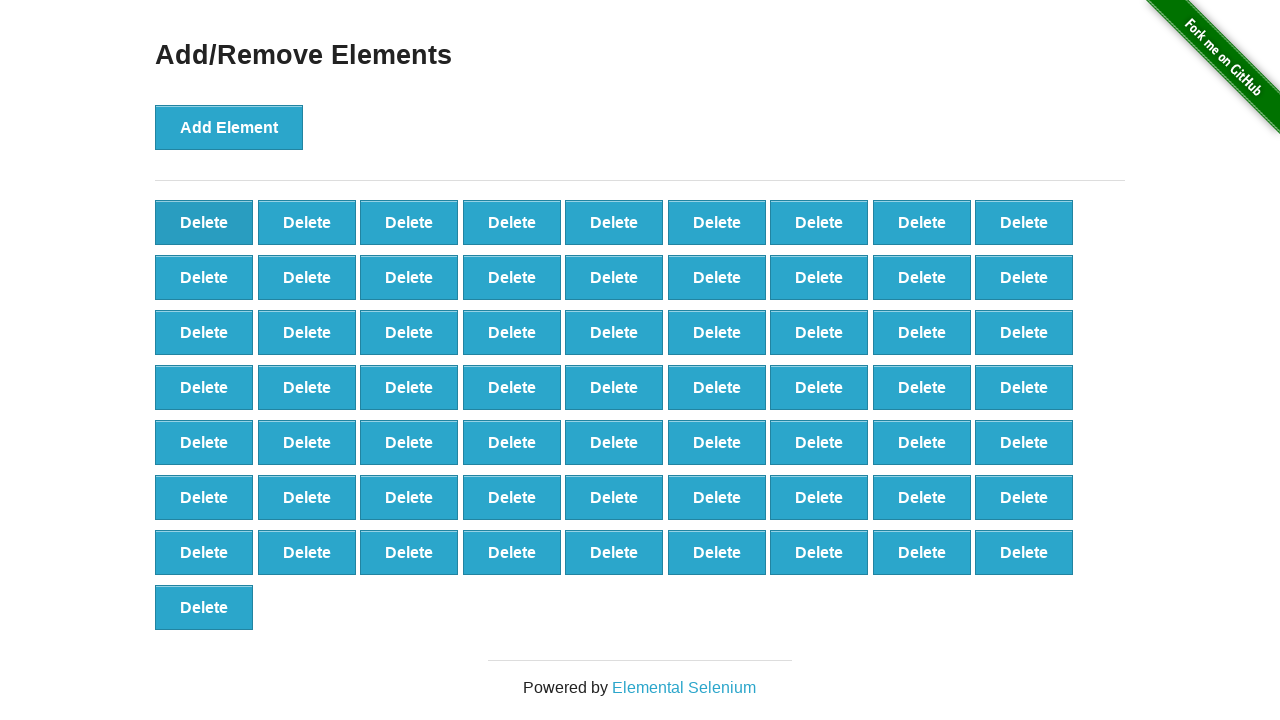

Deleted button 7 of 50 at (204, 222) on [onclick='deleteElement()'] >> nth=0
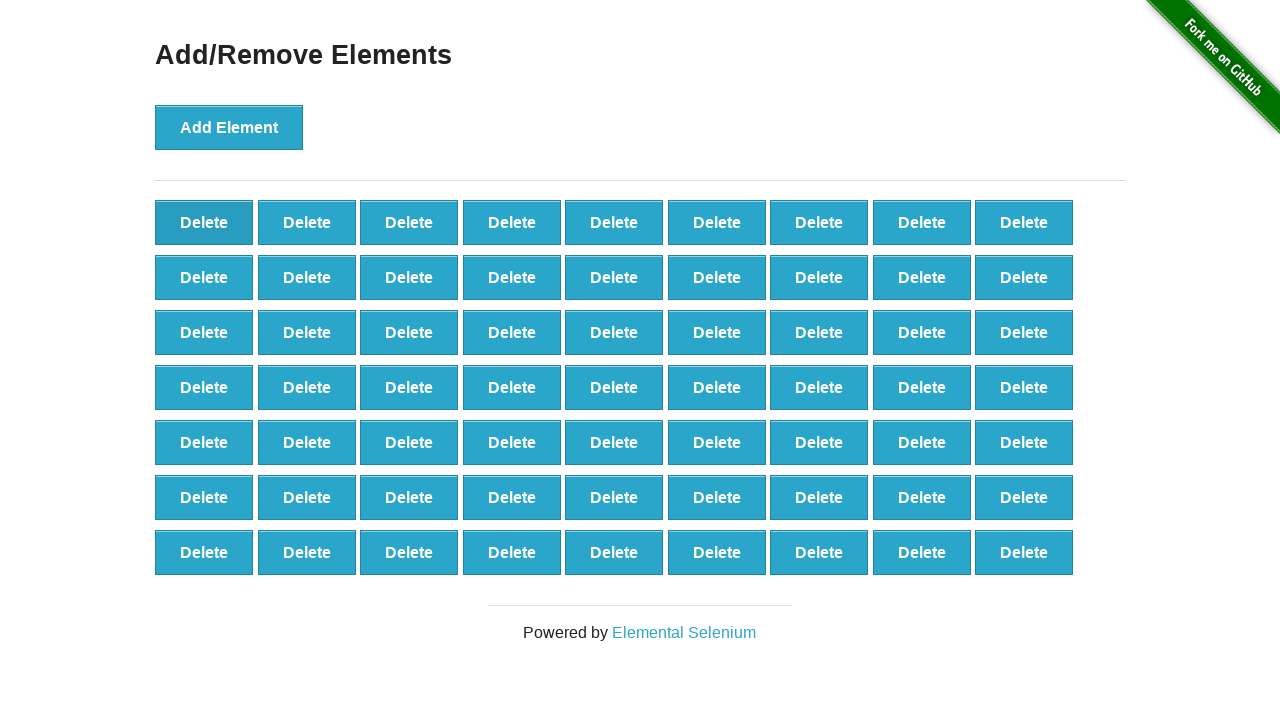

Deleted button 8 of 50 at (204, 222) on [onclick='deleteElement()'] >> nth=0
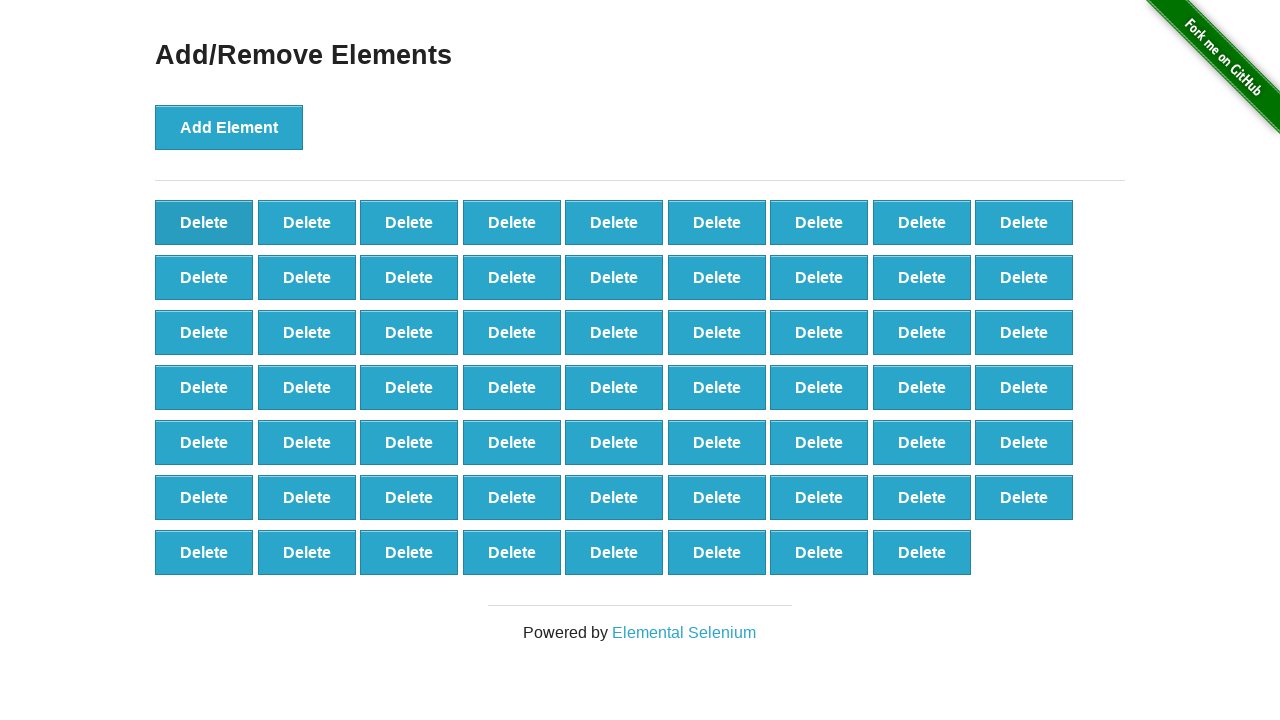

Deleted button 9 of 50 at (204, 222) on [onclick='deleteElement()'] >> nth=0
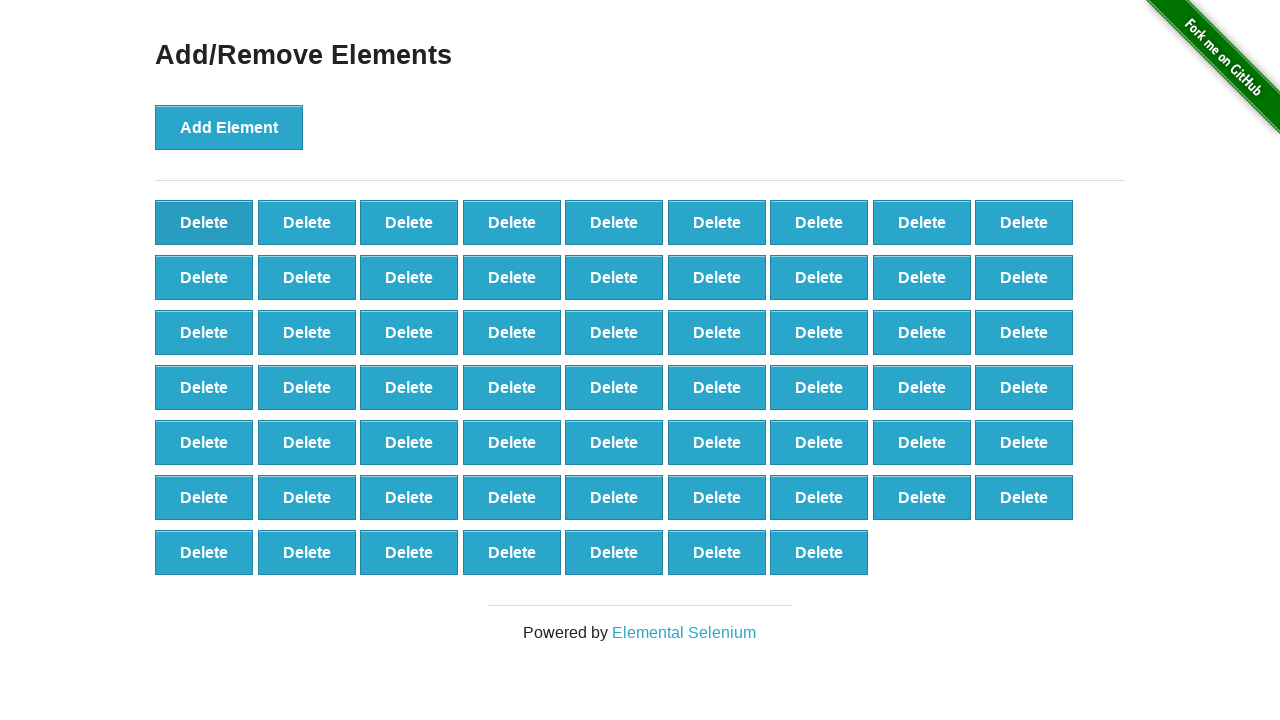

Deleted button 10 of 50 at (204, 222) on [onclick='deleteElement()'] >> nth=0
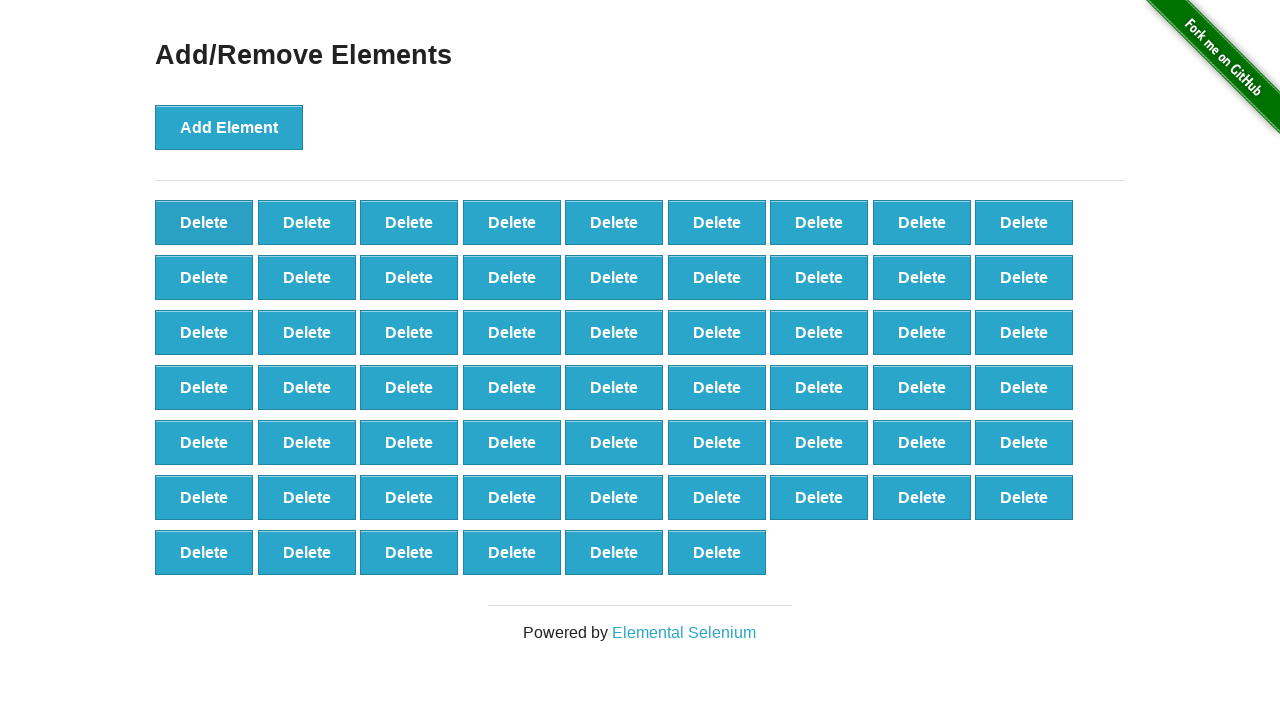

Deleted button 11 of 50 at (204, 222) on [onclick='deleteElement()'] >> nth=0
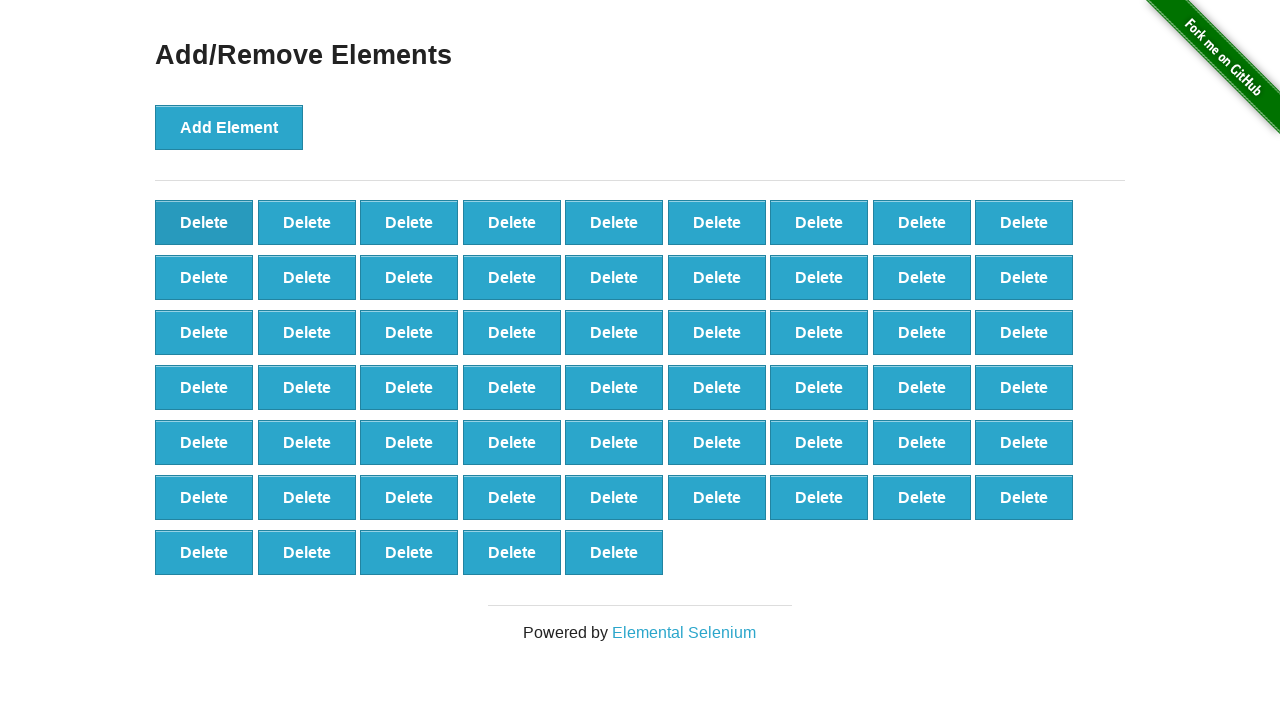

Deleted button 12 of 50 at (204, 222) on [onclick='deleteElement()'] >> nth=0
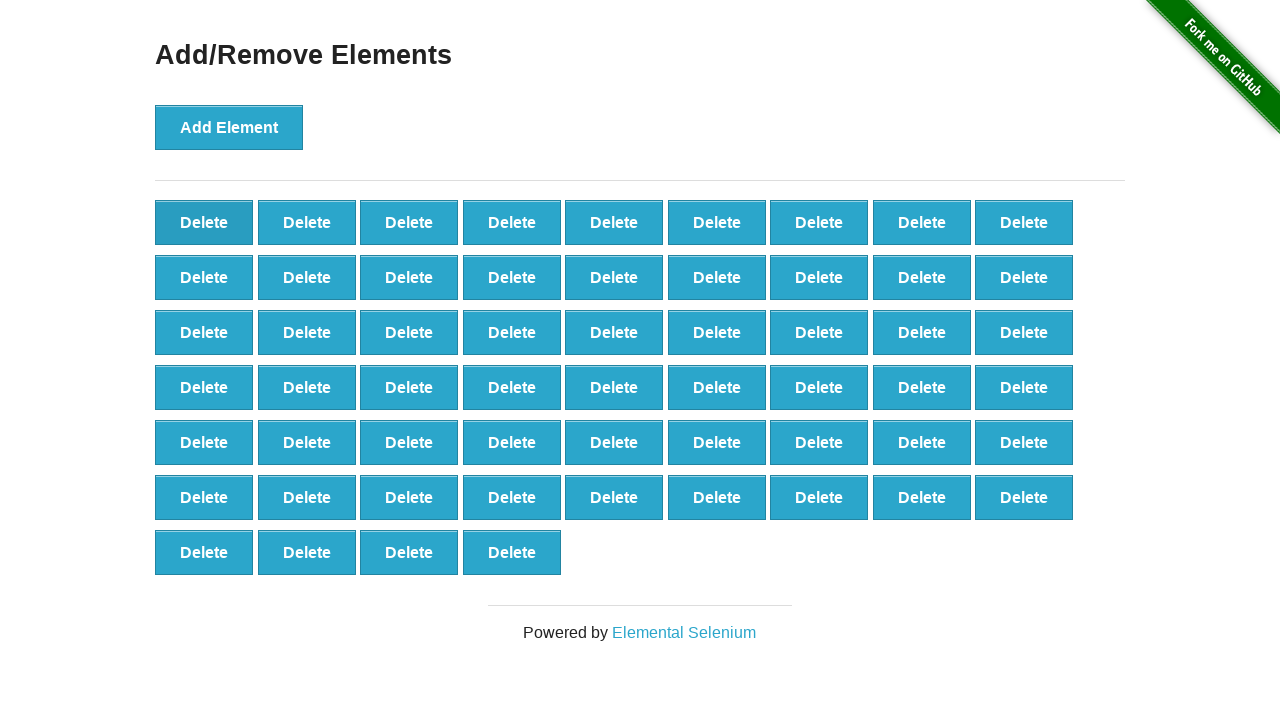

Deleted button 13 of 50 at (204, 222) on [onclick='deleteElement()'] >> nth=0
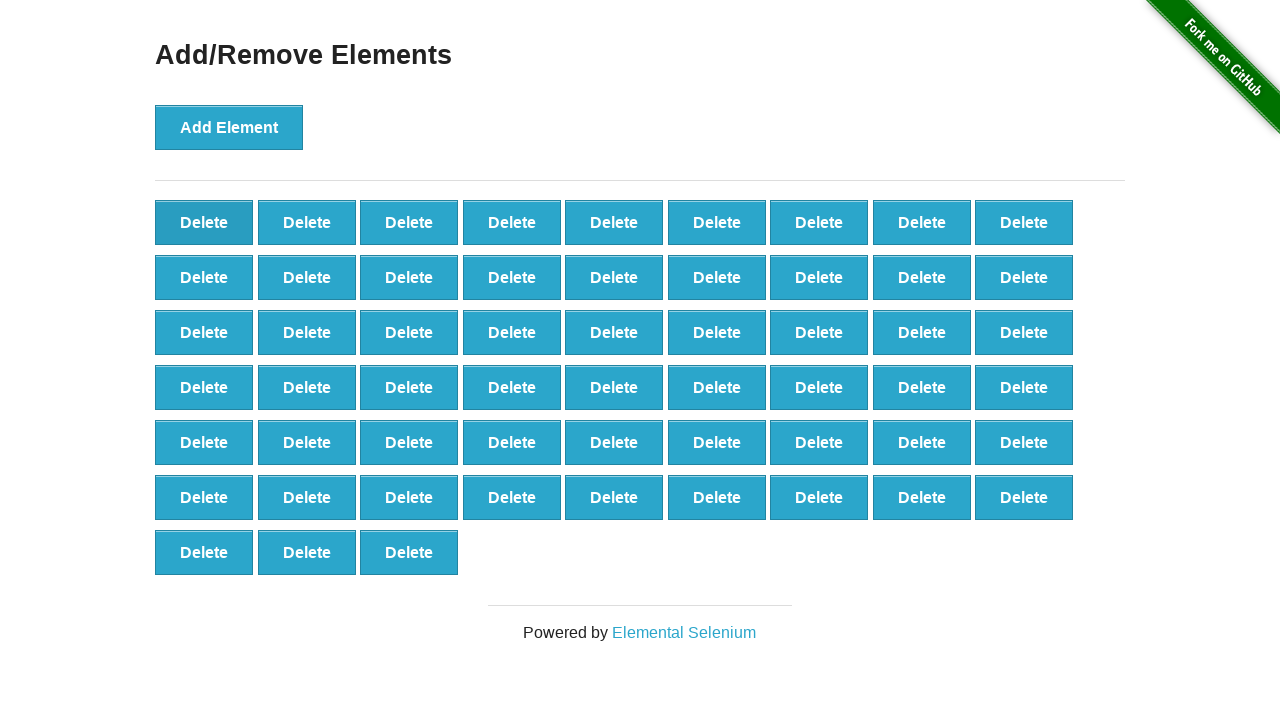

Deleted button 14 of 50 at (204, 222) on [onclick='deleteElement()'] >> nth=0
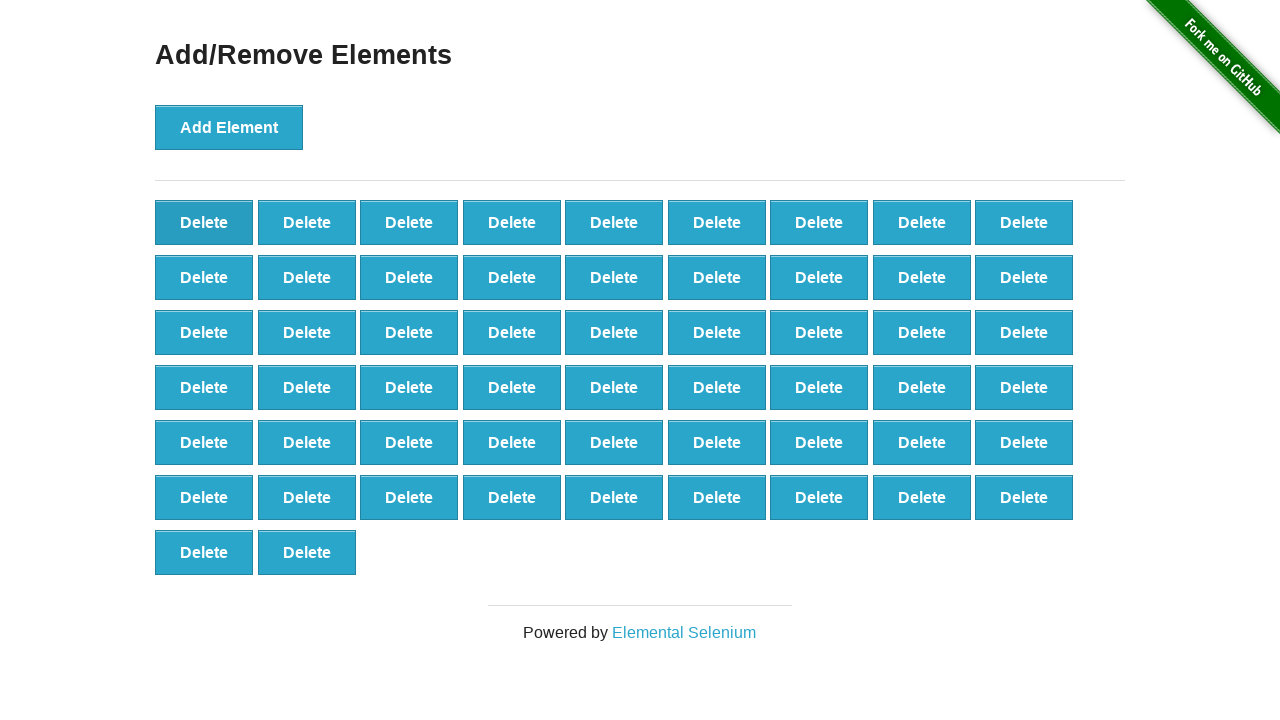

Deleted button 15 of 50 at (204, 222) on [onclick='deleteElement()'] >> nth=0
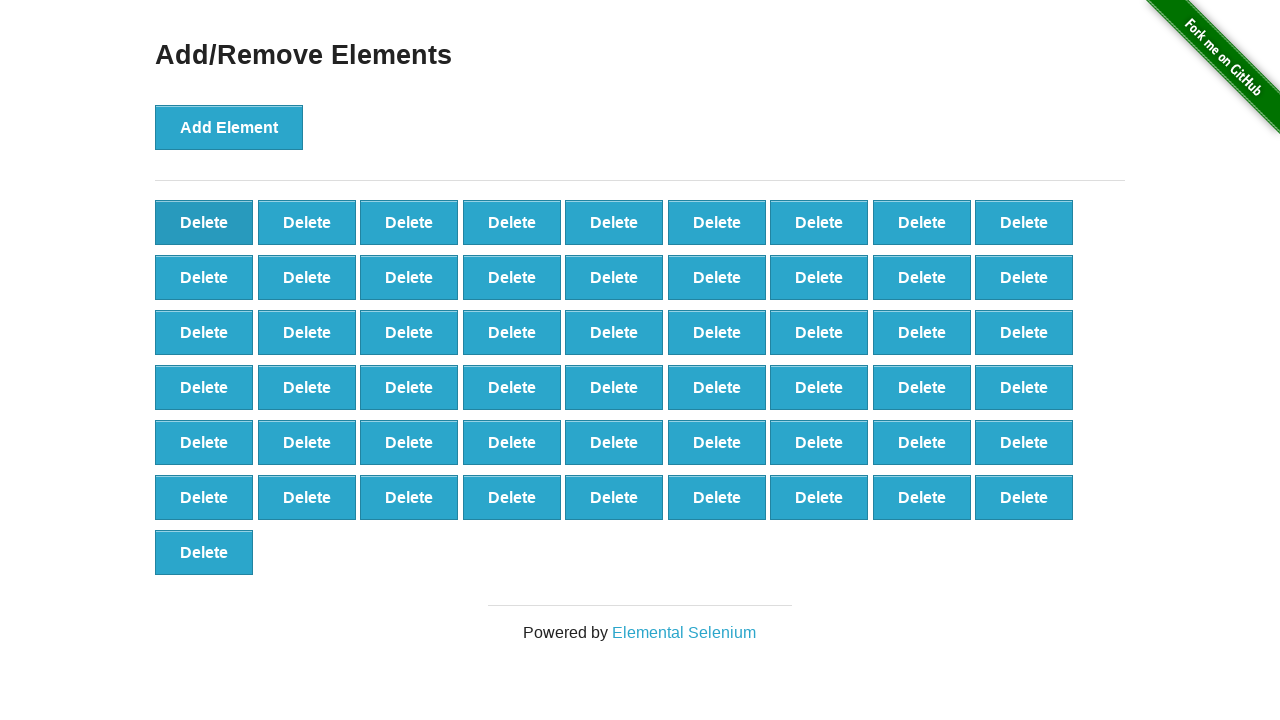

Deleted button 16 of 50 at (204, 222) on [onclick='deleteElement()'] >> nth=0
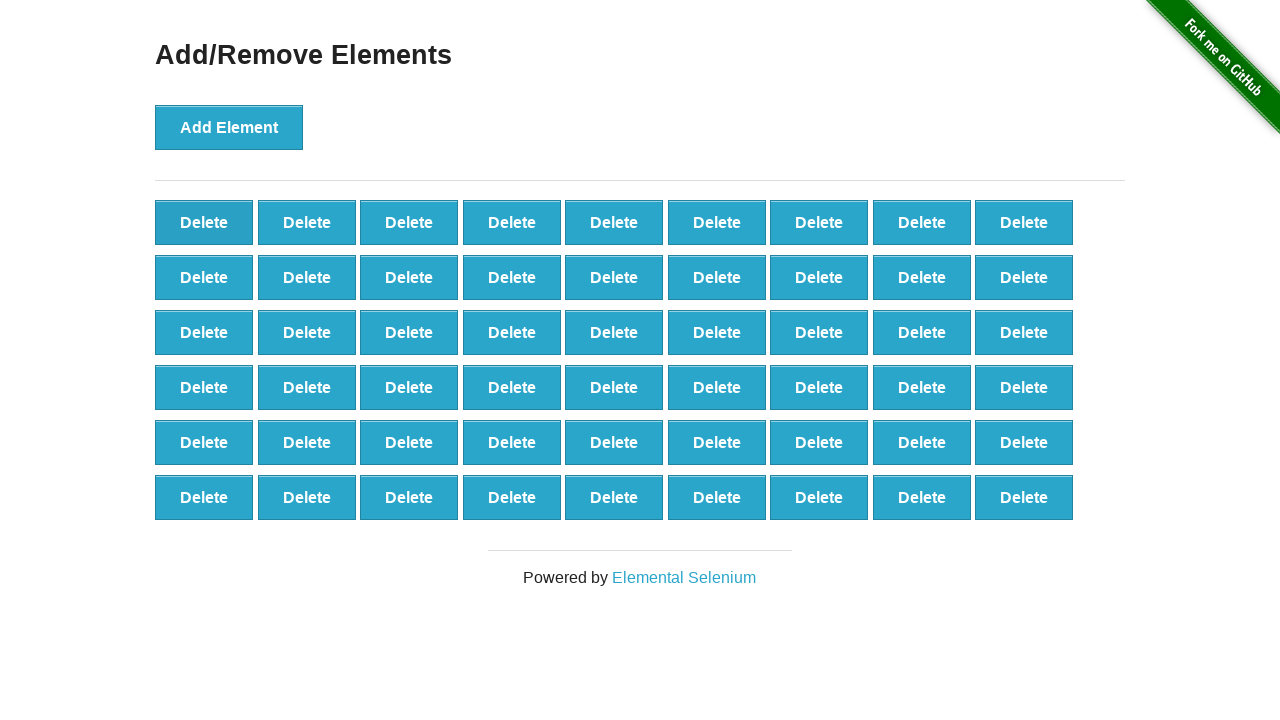

Deleted button 17 of 50 at (204, 222) on [onclick='deleteElement()'] >> nth=0
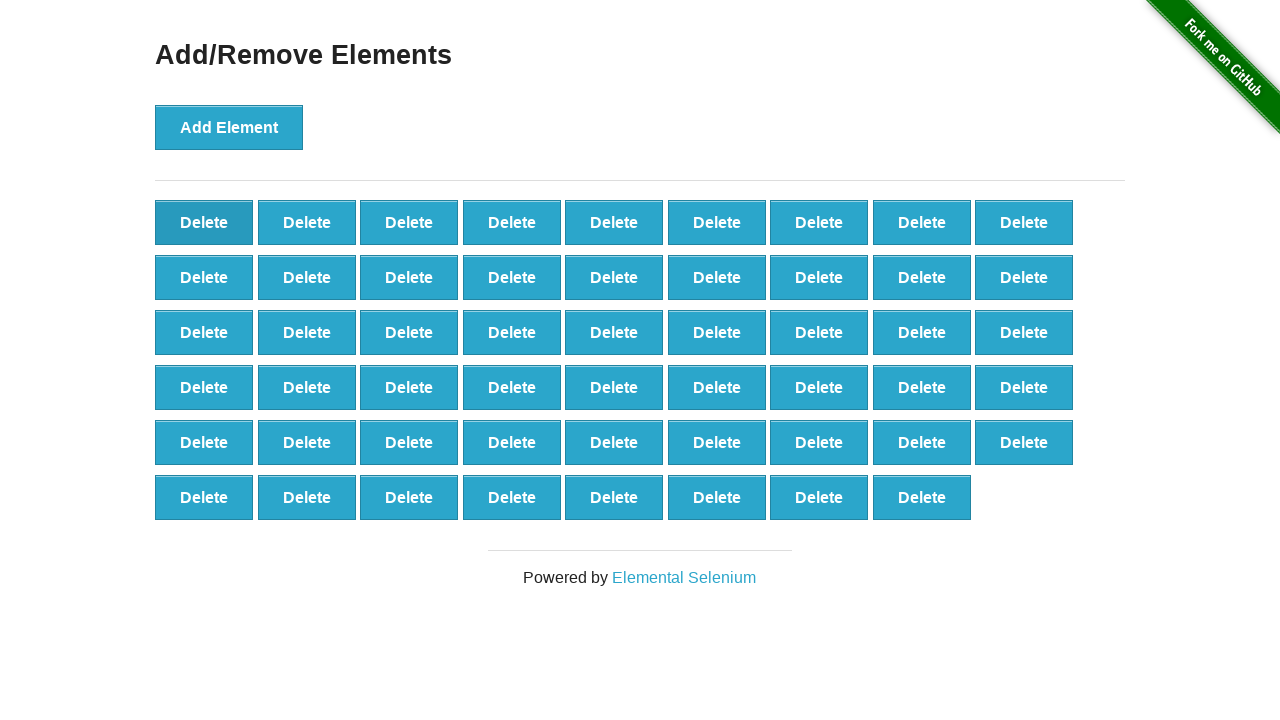

Deleted button 18 of 50 at (204, 222) on [onclick='deleteElement()'] >> nth=0
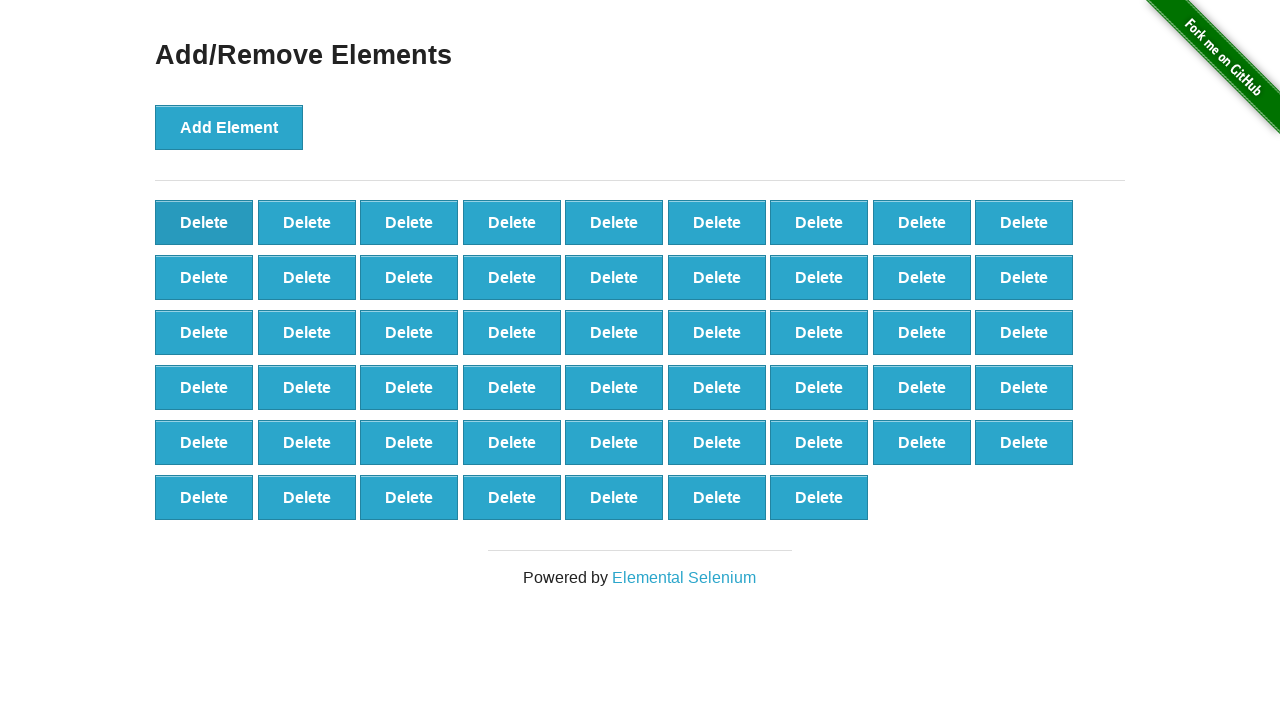

Deleted button 19 of 50 at (204, 222) on [onclick='deleteElement()'] >> nth=0
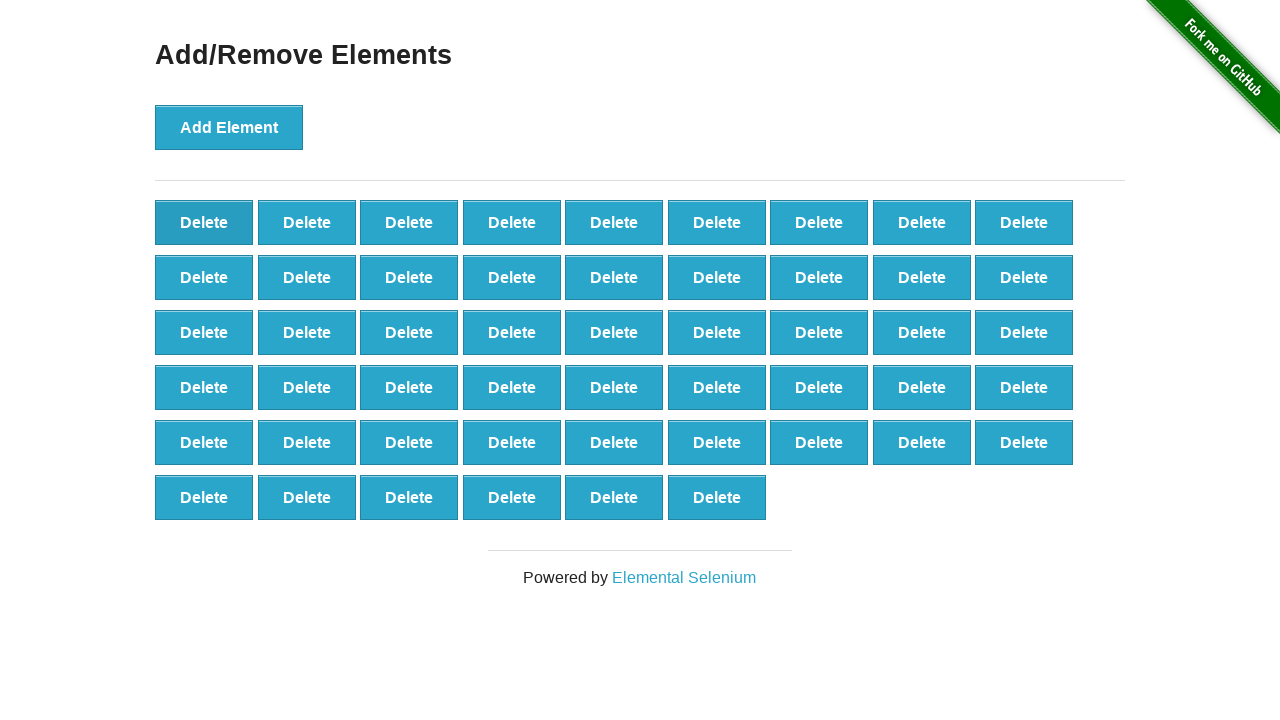

Deleted button 20 of 50 at (204, 222) on [onclick='deleteElement()'] >> nth=0
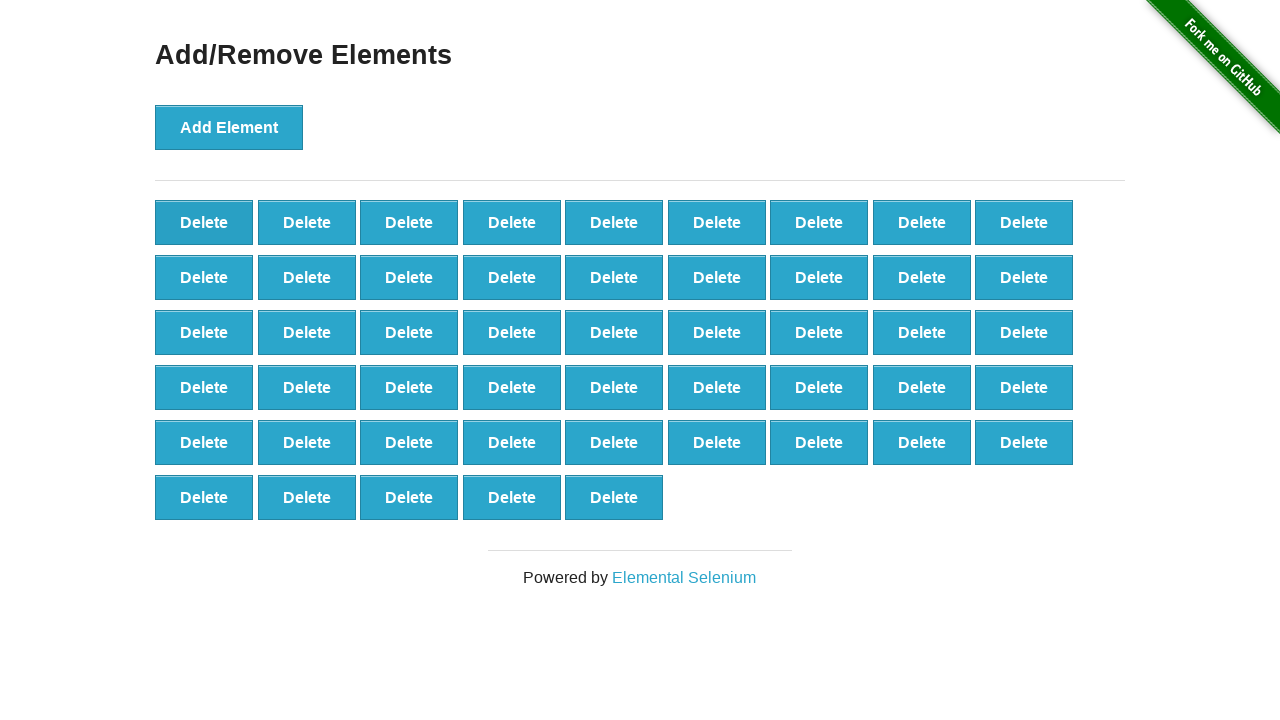

Deleted button 21 of 50 at (204, 222) on [onclick='deleteElement()'] >> nth=0
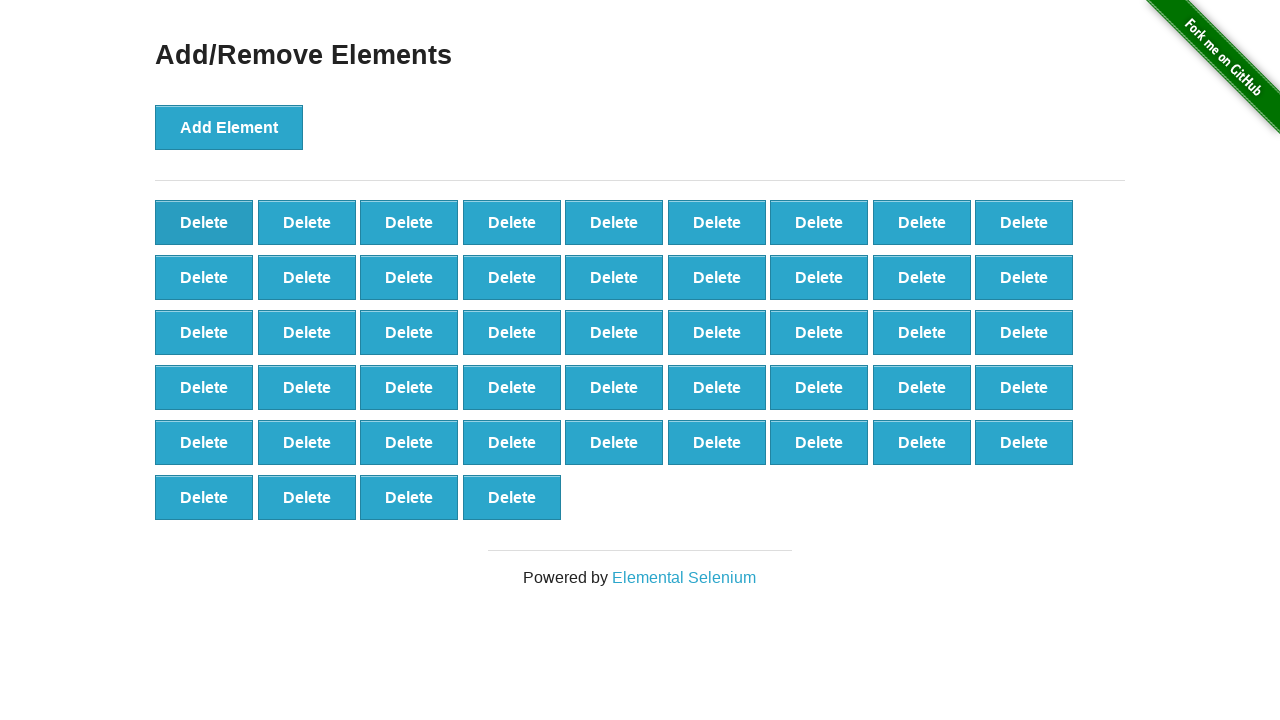

Deleted button 22 of 50 at (204, 222) on [onclick='deleteElement()'] >> nth=0
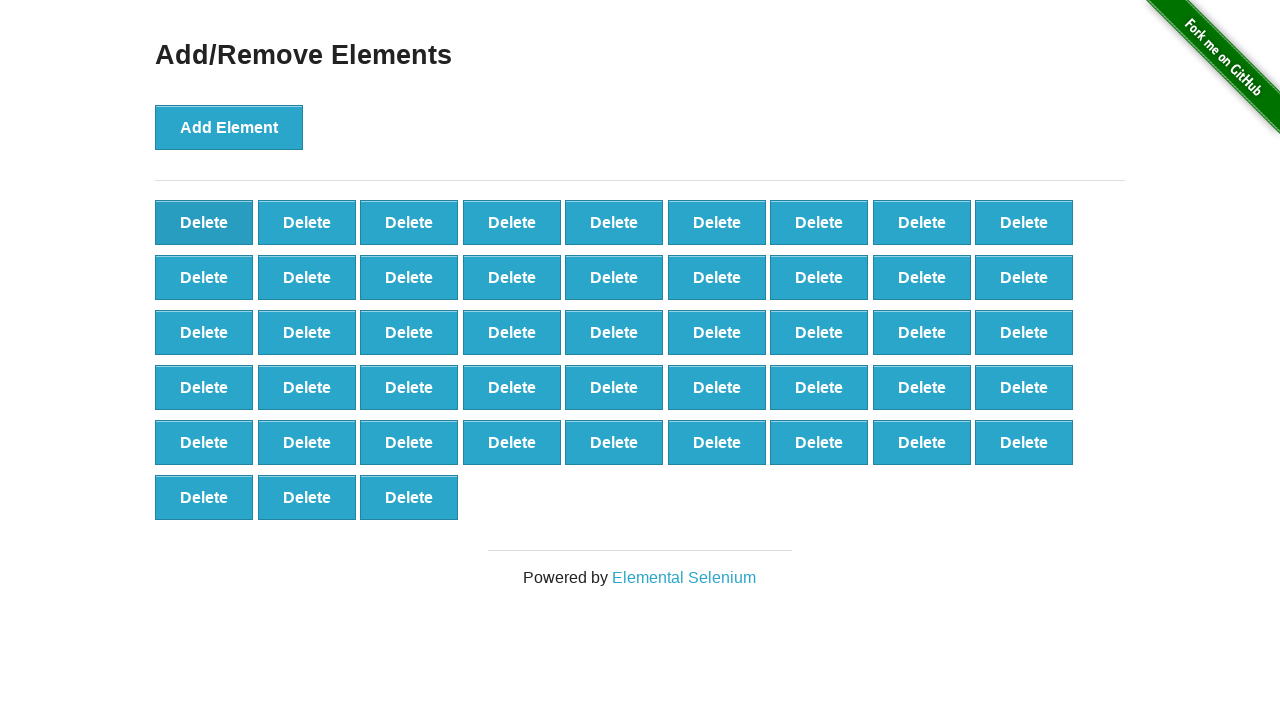

Deleted button 23 of 50 at (204, 222) on [onclick='deleteElement()'] >> nth=0
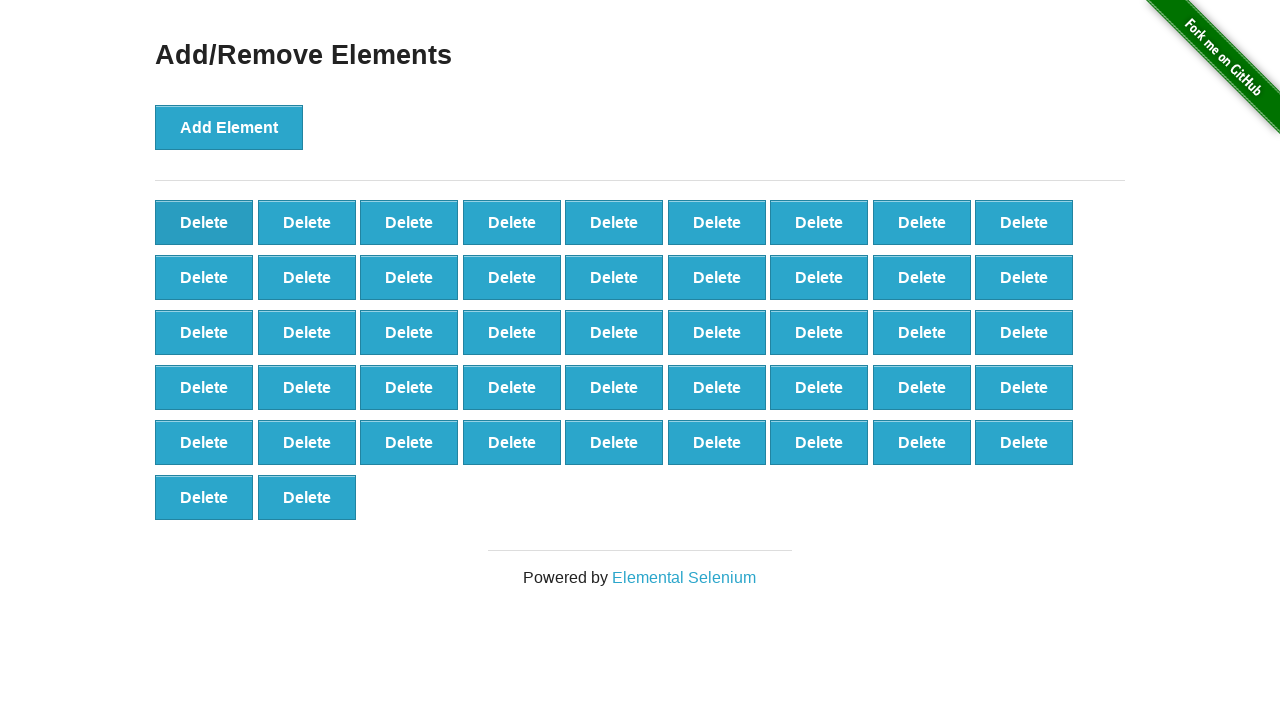

Deleted button 24 of 50 at (204, 222) on [onclick='deleteElement()'] >> nth=0
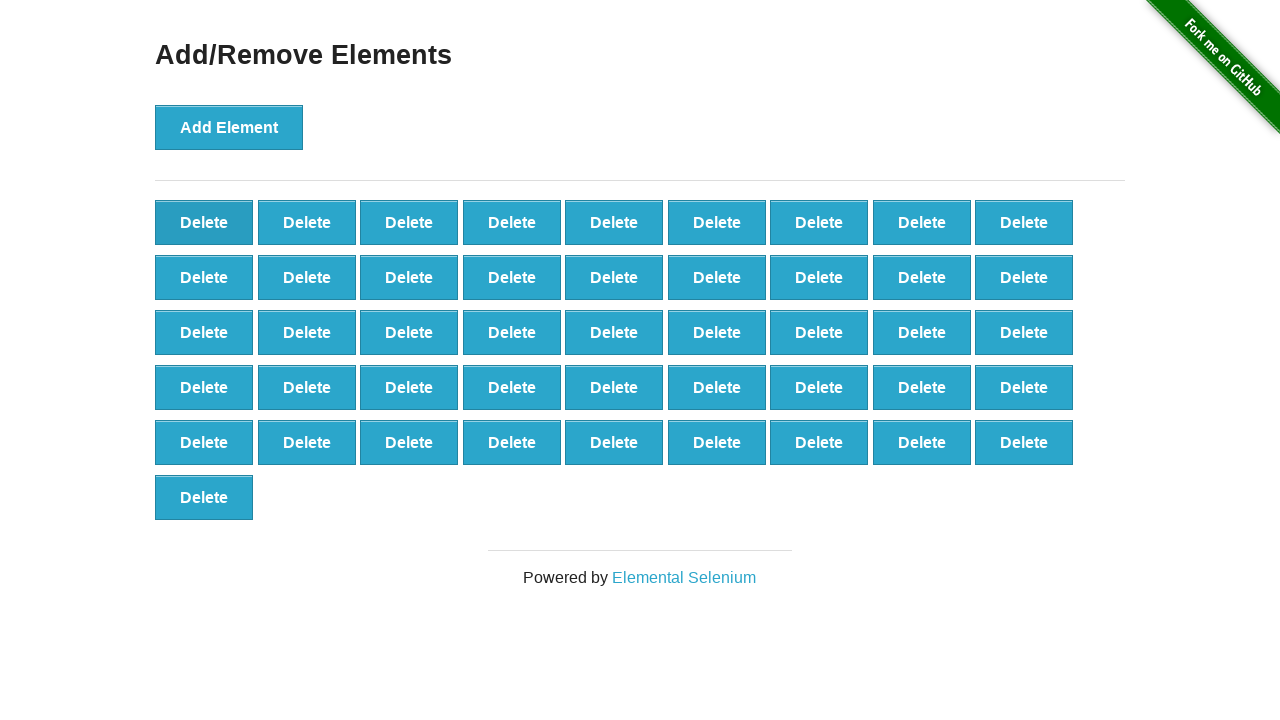

Deleted button 25 of 50 at (204, 222) on [onclick='deleteElement()'] >> nth=0
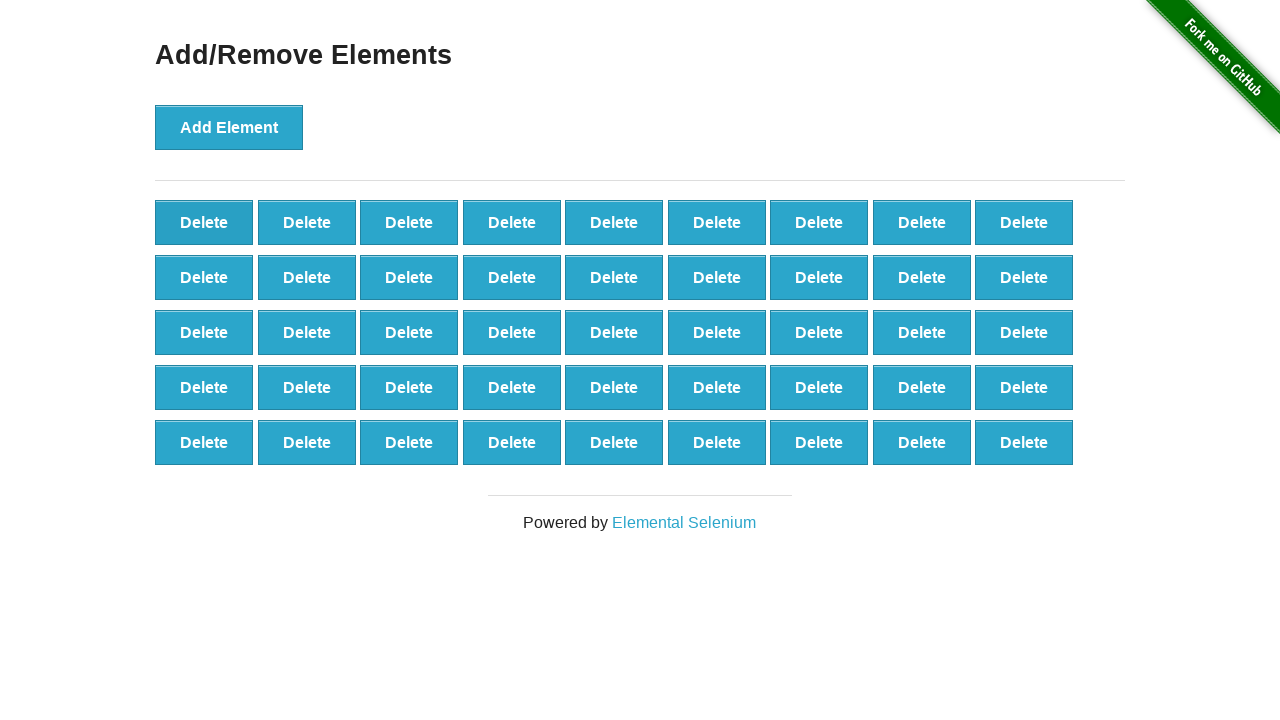

Deleted button 26 of 50 at (204, 222) on [onclick='deleteElement()'] >> nth=0
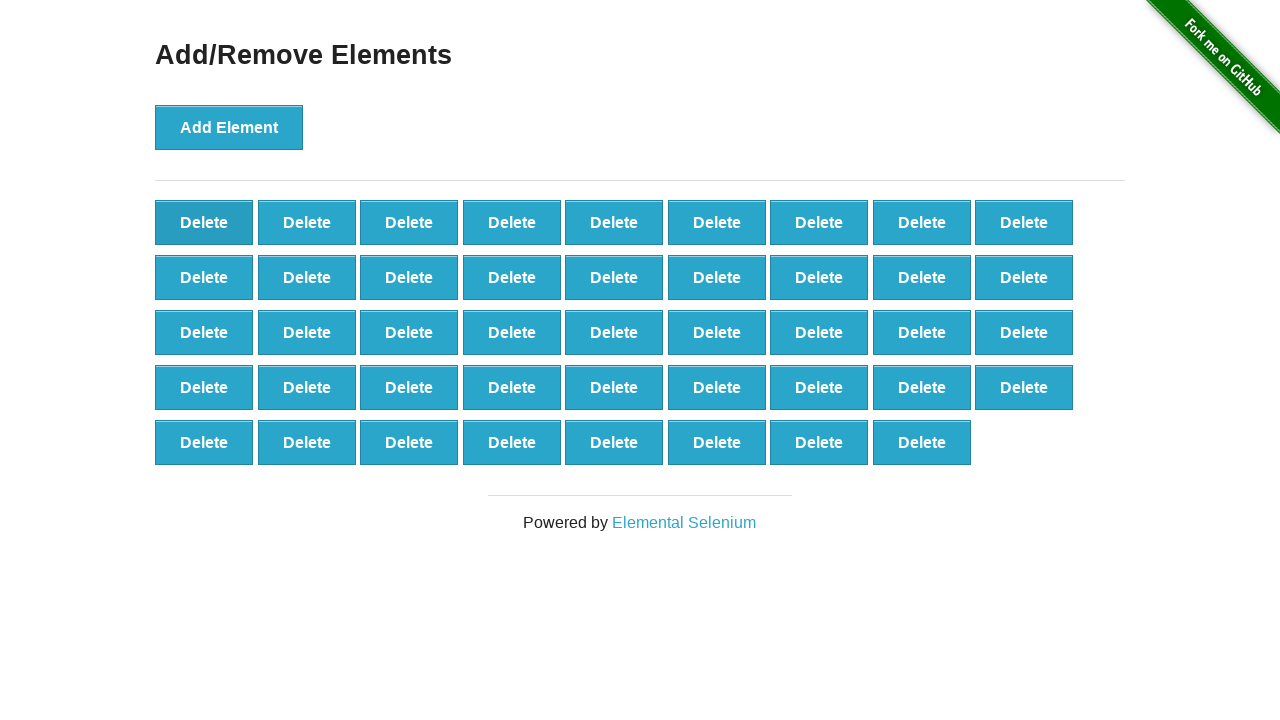

Deleted button 27 of 50 at (204, 222) on [onclick='deleteElement()'] >> nth=0
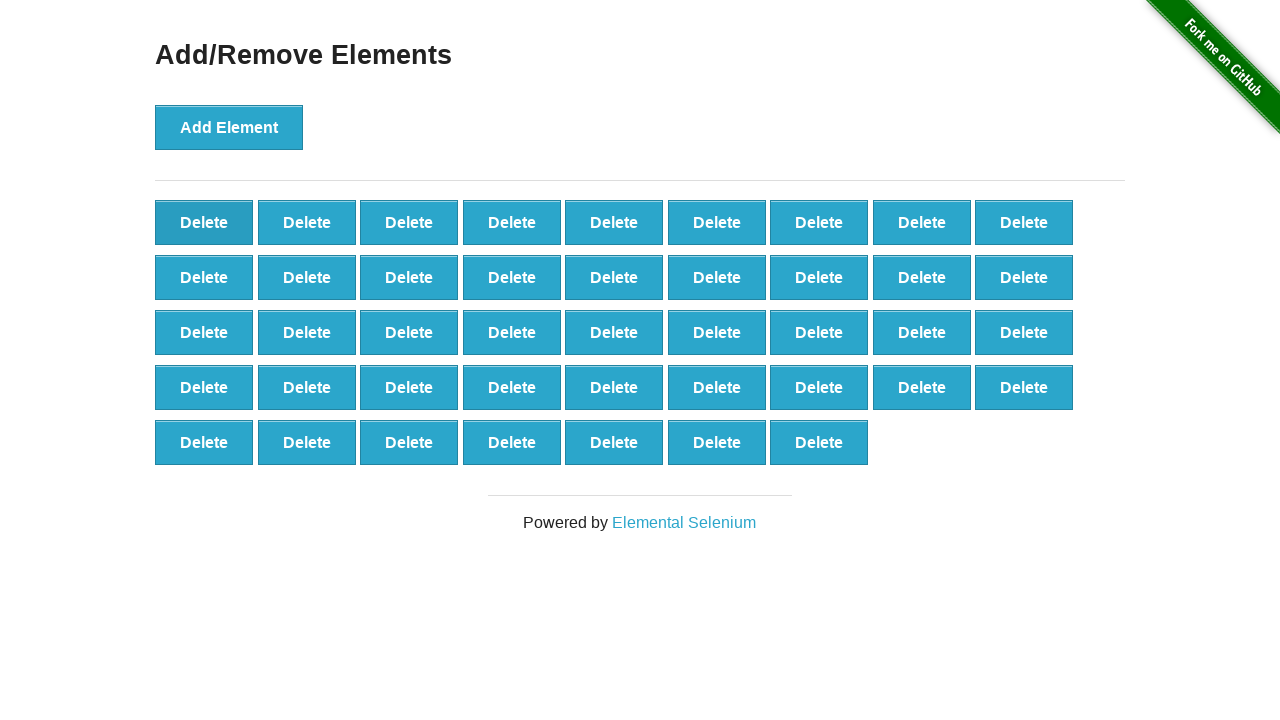

Deleted button 28 of 50 at (204, 222) on [onclick='deleteElement()'] >> nth=0
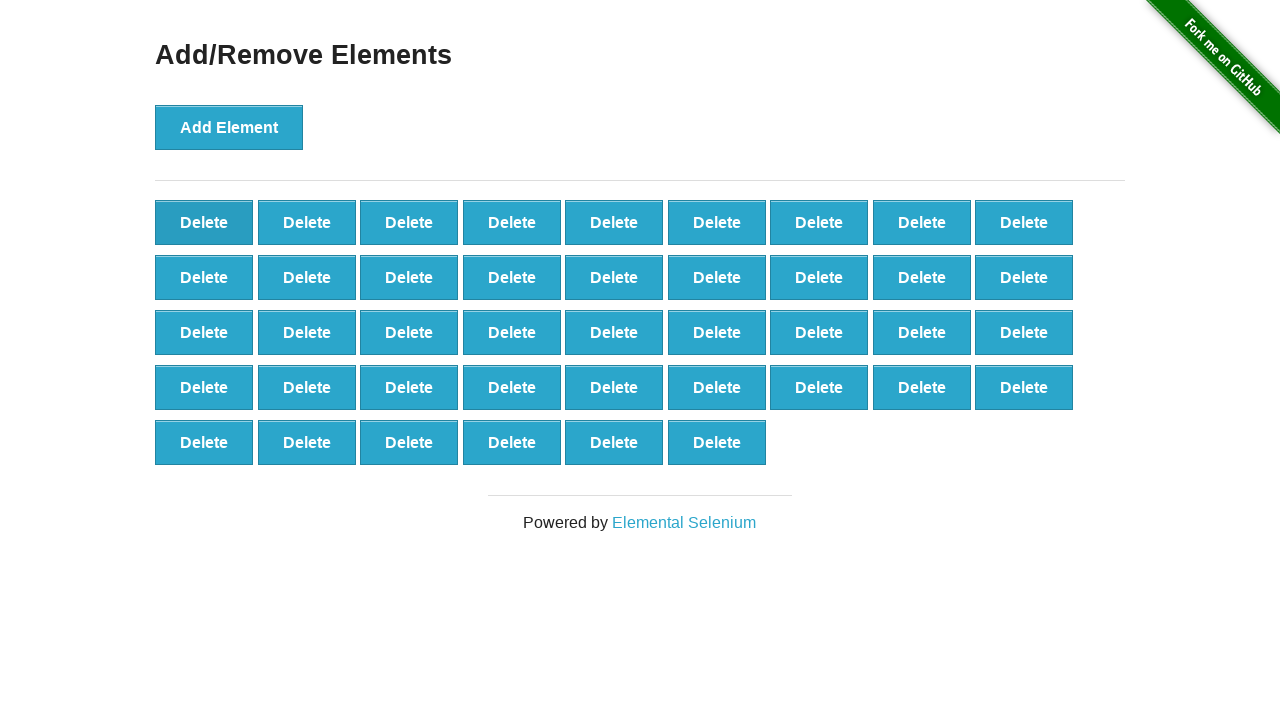

Deleted button 29 of 50 at (204, 222) on [onclick='deleteElement()'] >> nth=0
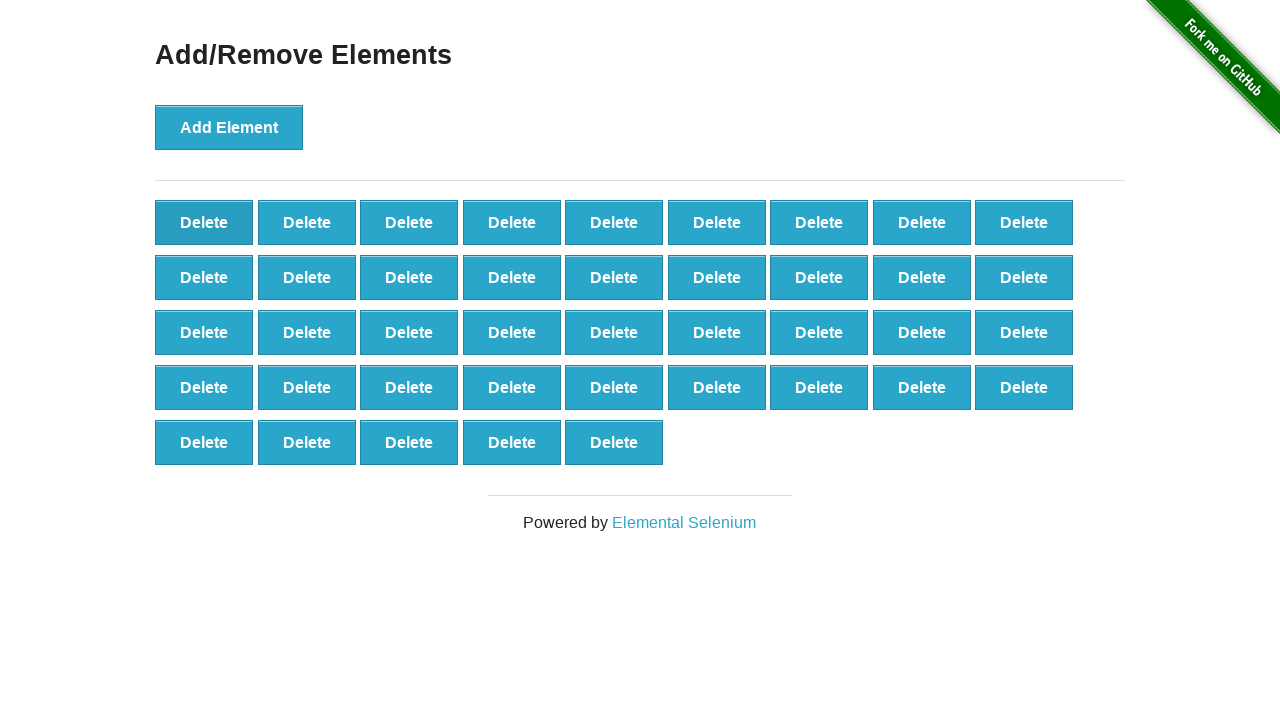

Deleted button 30 of 50 at (204, 222) on [onclick='deleteElement()'] >> nth=0
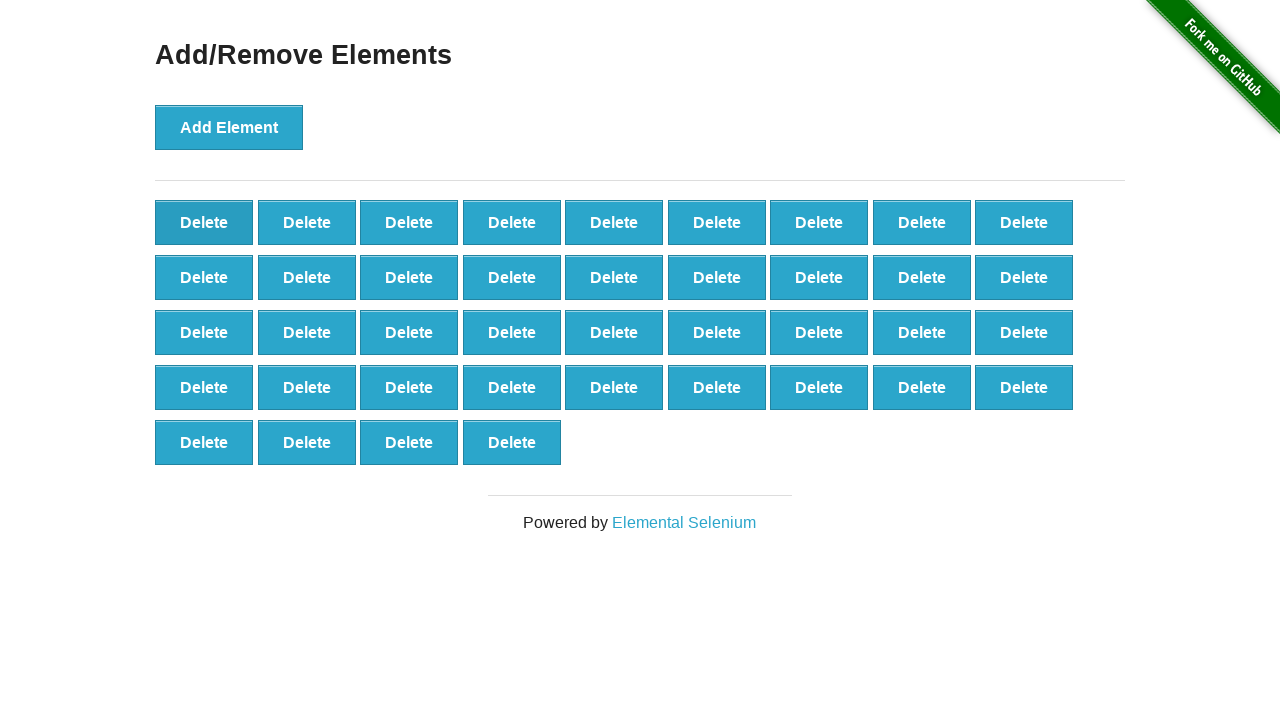

Deleted button 31 of 50 at (204, 222) on [onclick='deleteElement()'] >> nth=0
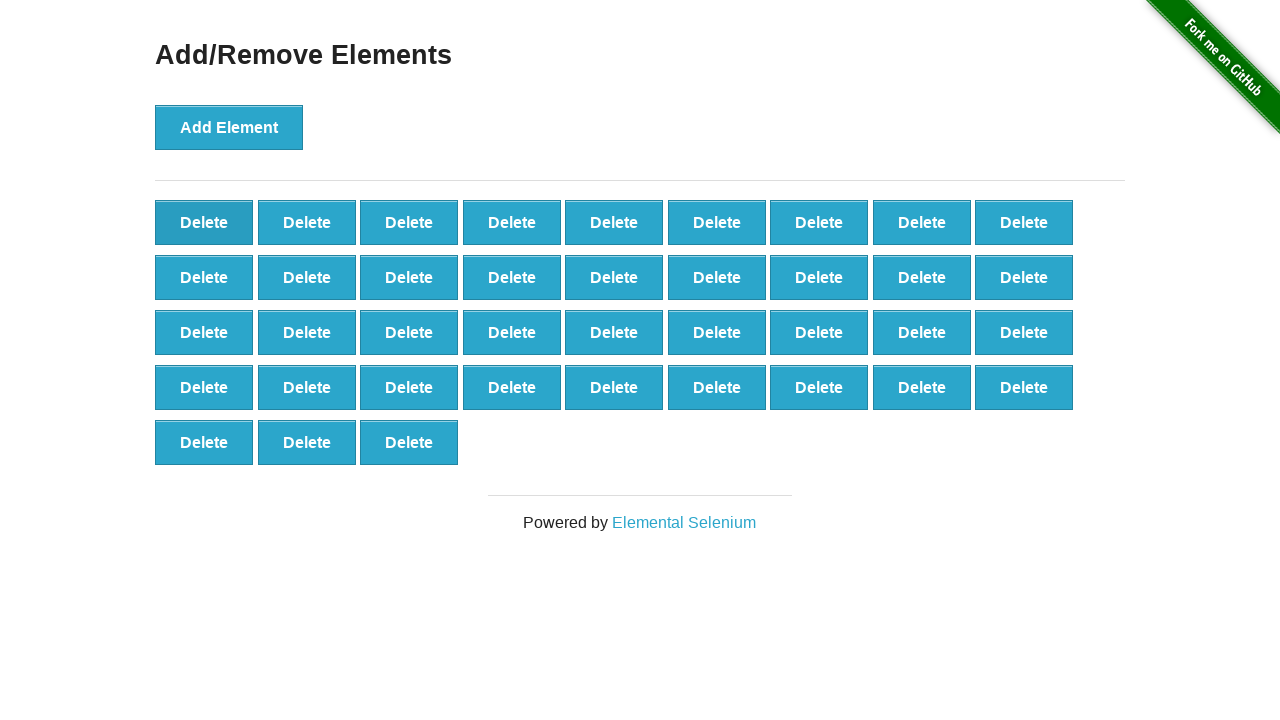

Deleted button 32 of 50 at (204, 222) on [onclick='deleteElement()'] >> nth=0
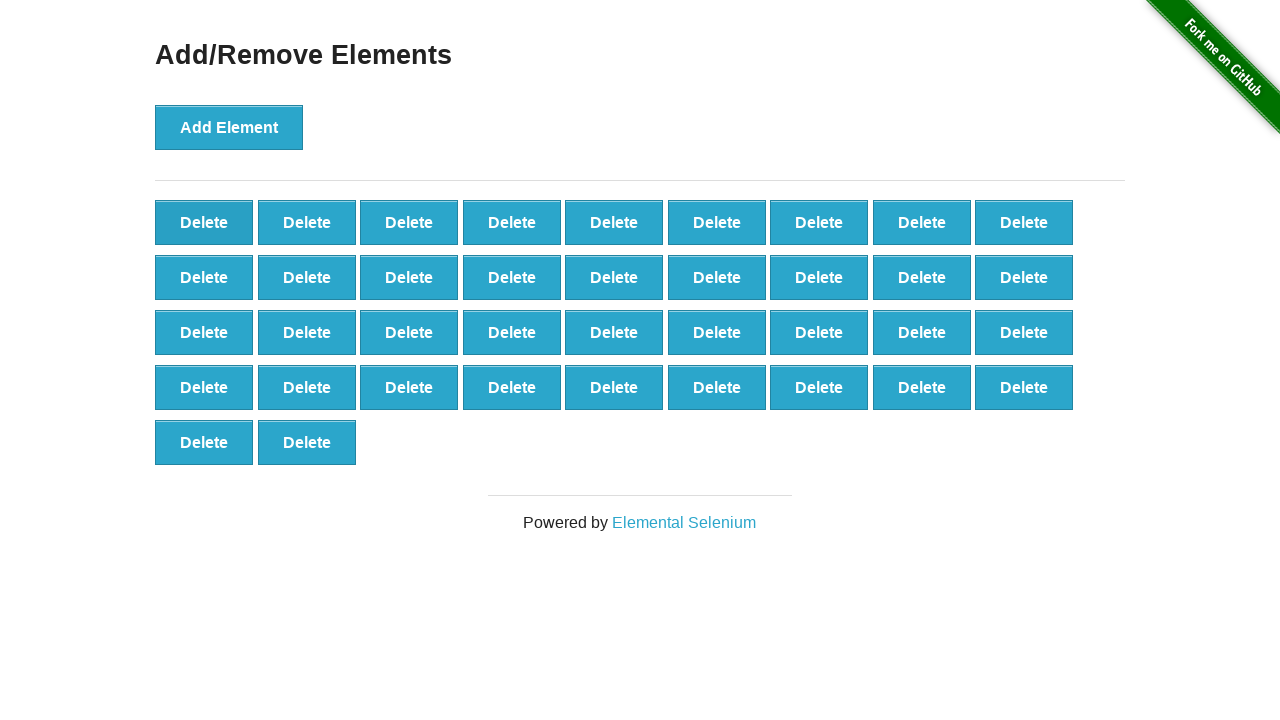

Deleted button 33 of 50 at (204, 222) on [onclick='deleteElement()'] >> nth=0
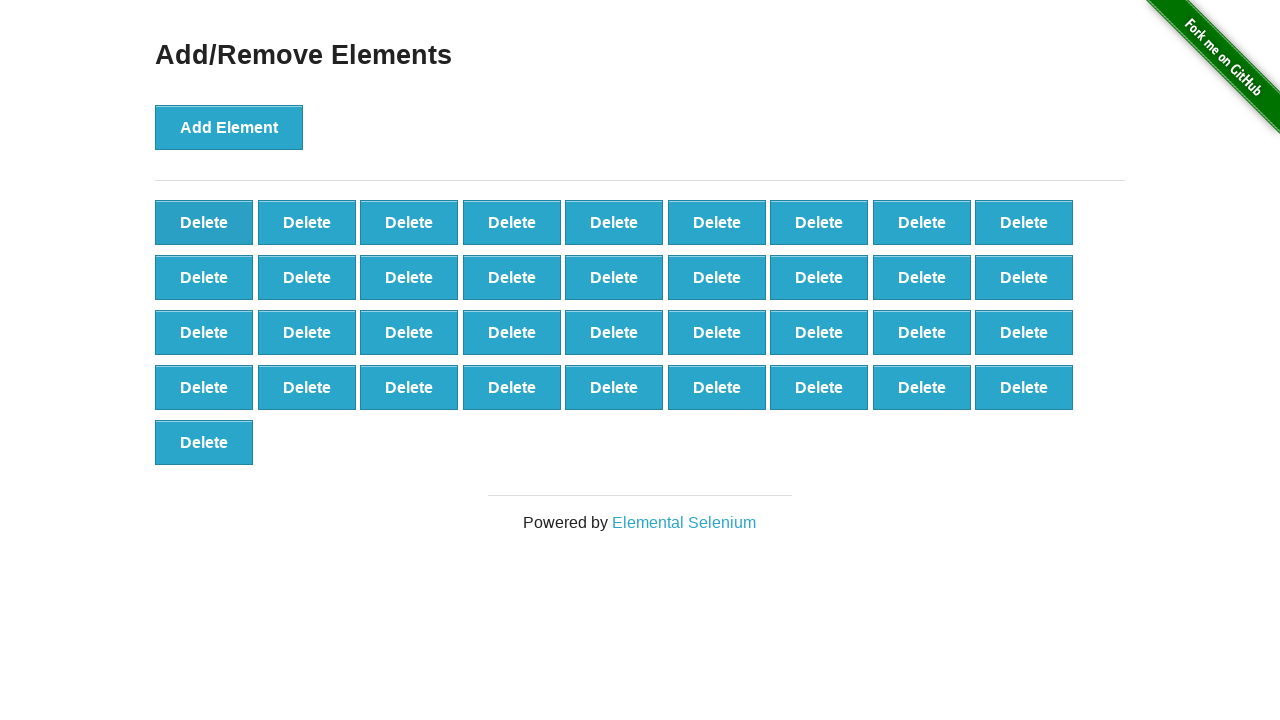

Deleted button 34 of 50 at (204, 222) on [onclick='deleteElement()'] >> nth=0
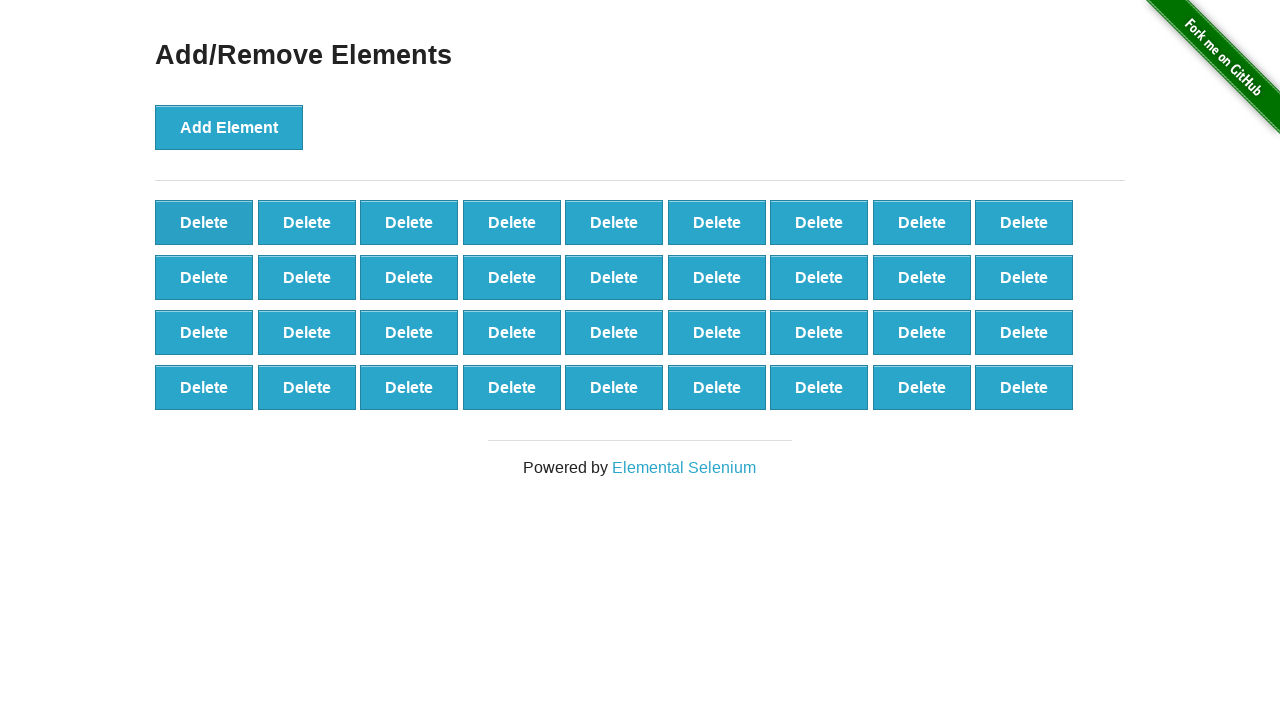

Deleted button 35 of 50 at (204, 222) on [onclick='deleteElement()'] >> nth=0
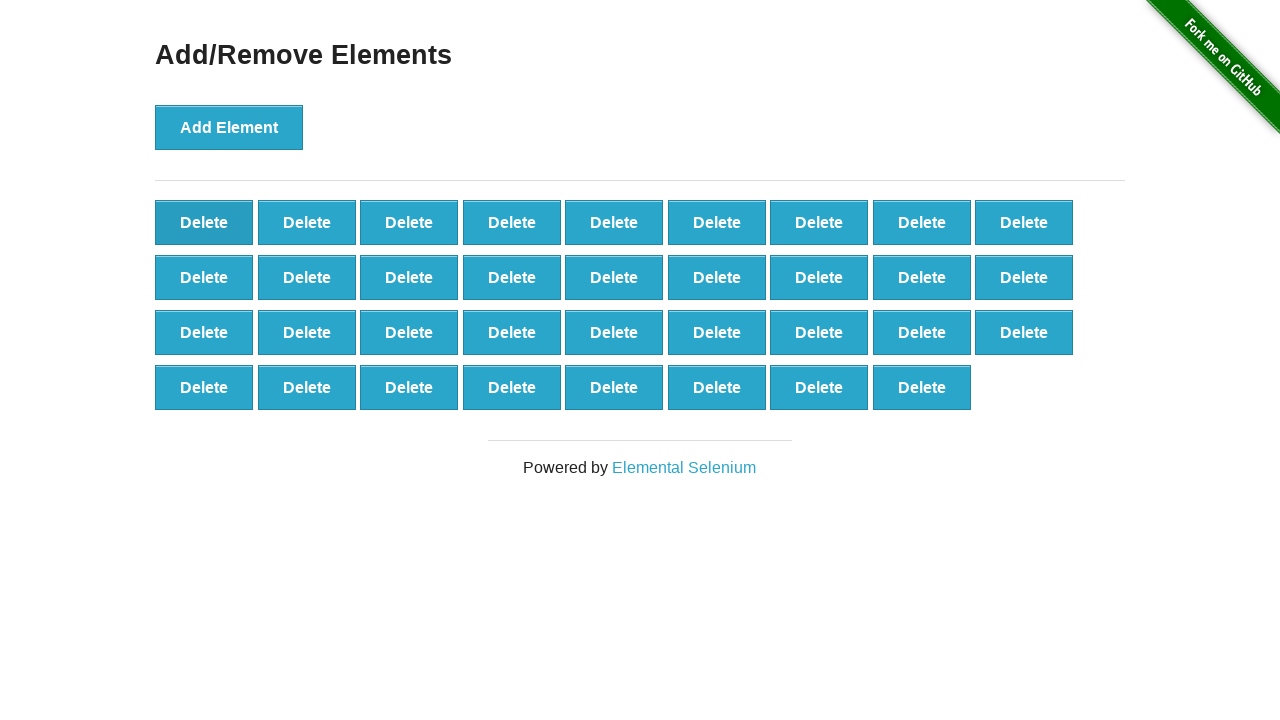

Deleted button 36 of 50 at (204, 222) on [onclick='deleteElement()'] >> nth=0
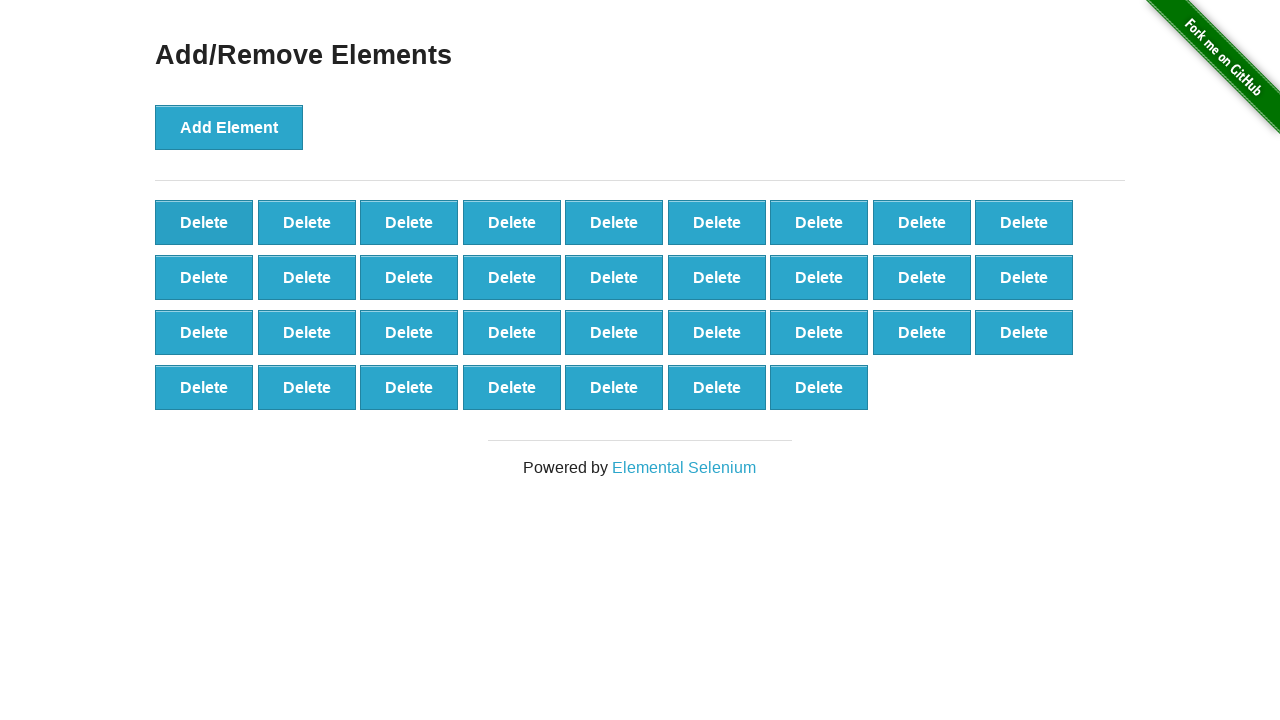

Deleted button 37 of 50 at (204, 222) on [onclick='deleteElement()'] >> nth=0
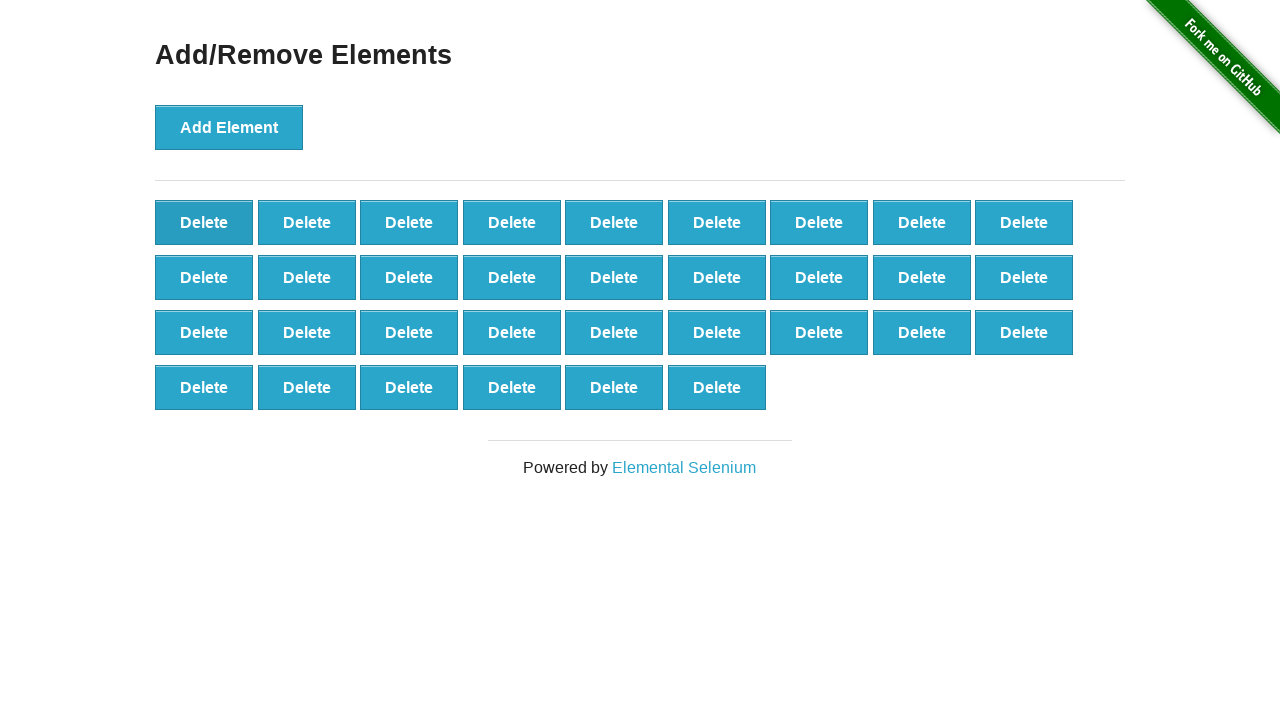

Deleted button 38 of 50 at (204, 222) on [onclick='deleteElement()'] >> nth=0
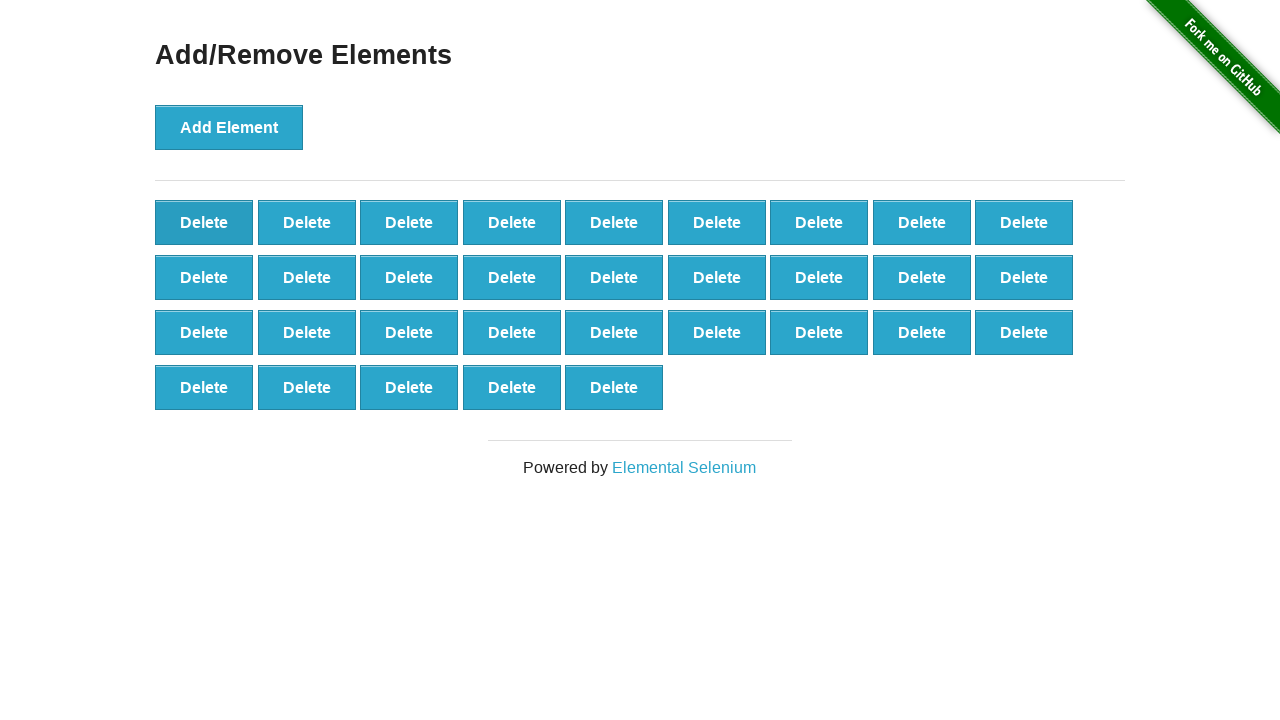

Deleted button 39 of 50 at (204, 222) on [onclick='deleteElement()'] >> nth=0
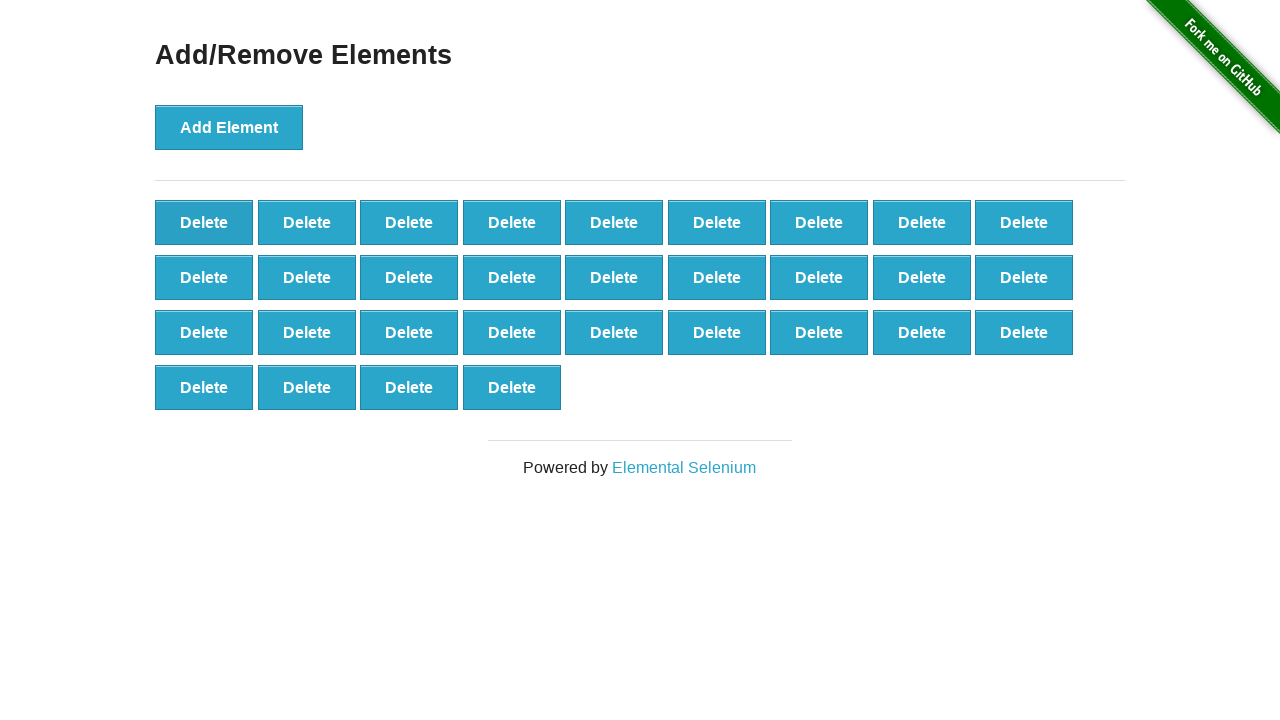

Deleted button 40 of 50 at (204, 222) on [onclick='deleteElement()'] >> nth=0
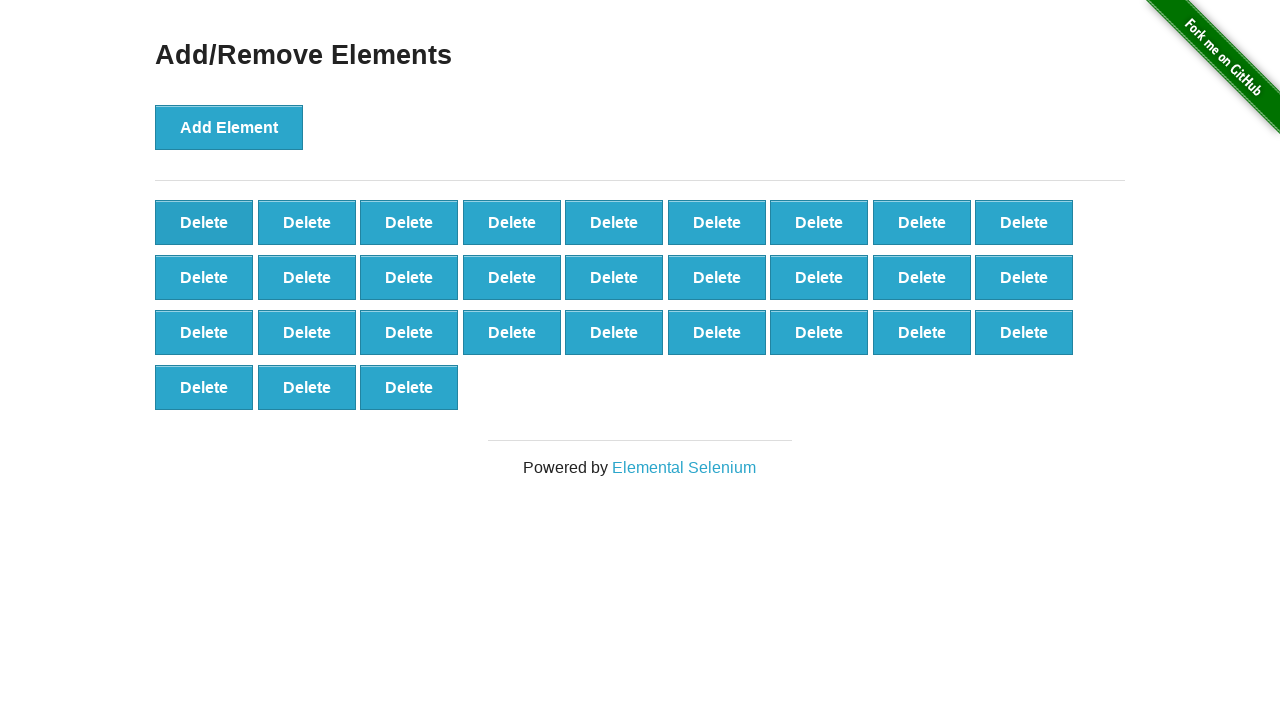

Deleted button 41 of 50 at (204, 222) on [onclick='deleteElement()'] >> nth=0
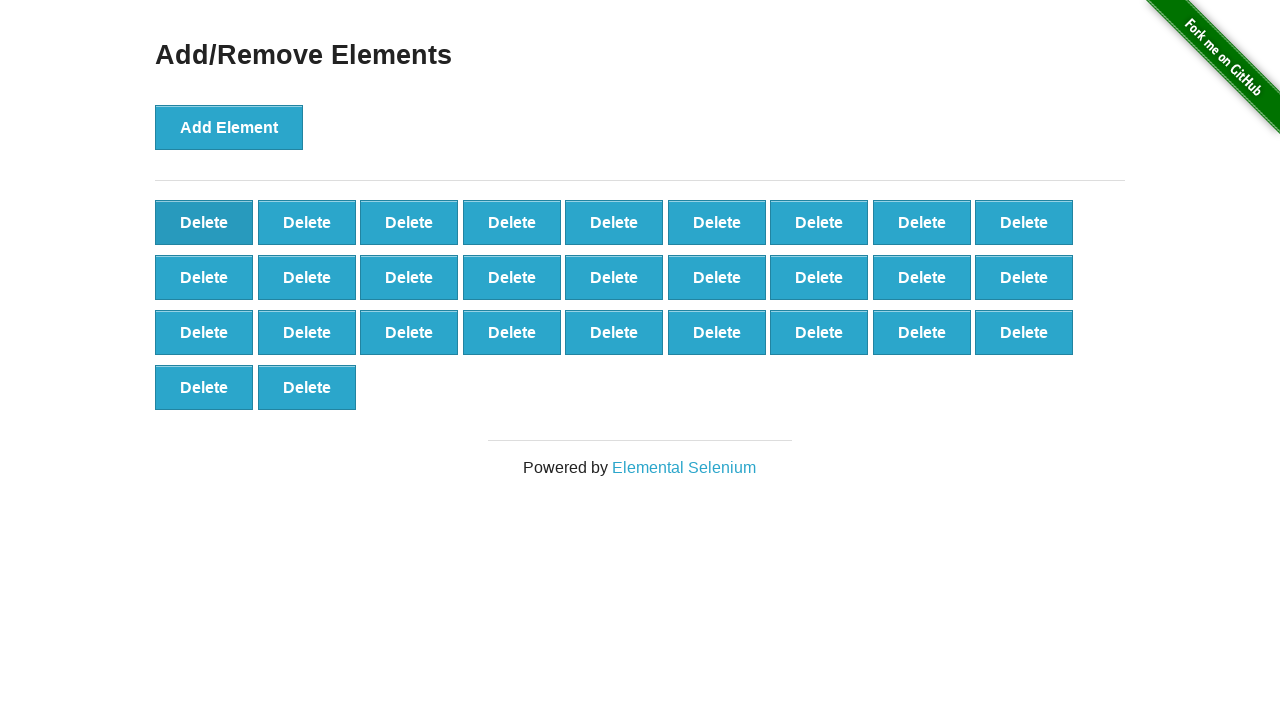

Deleted button 42 of 50 at (204, 222) on [onclick='deleteElement()'] >> nth=0
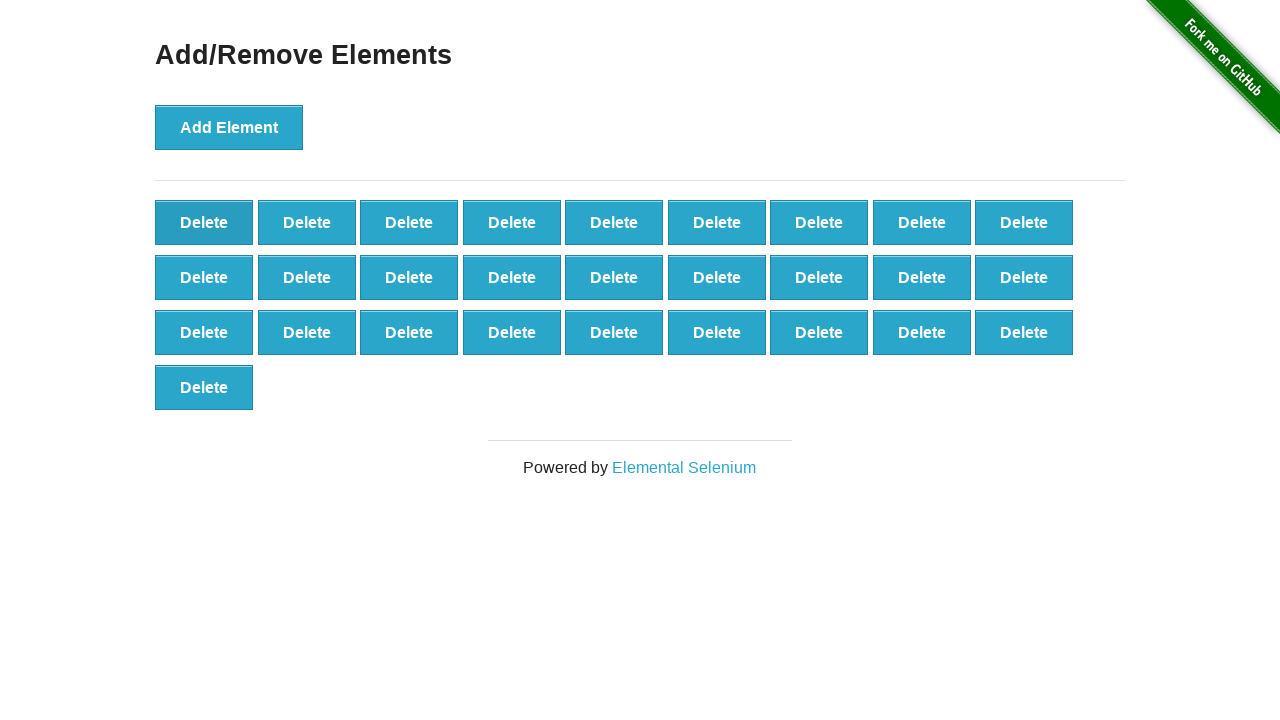

Deleted button 43 of 50 at (204, 222) on [onclick='deleteElement()'] >> nth=0
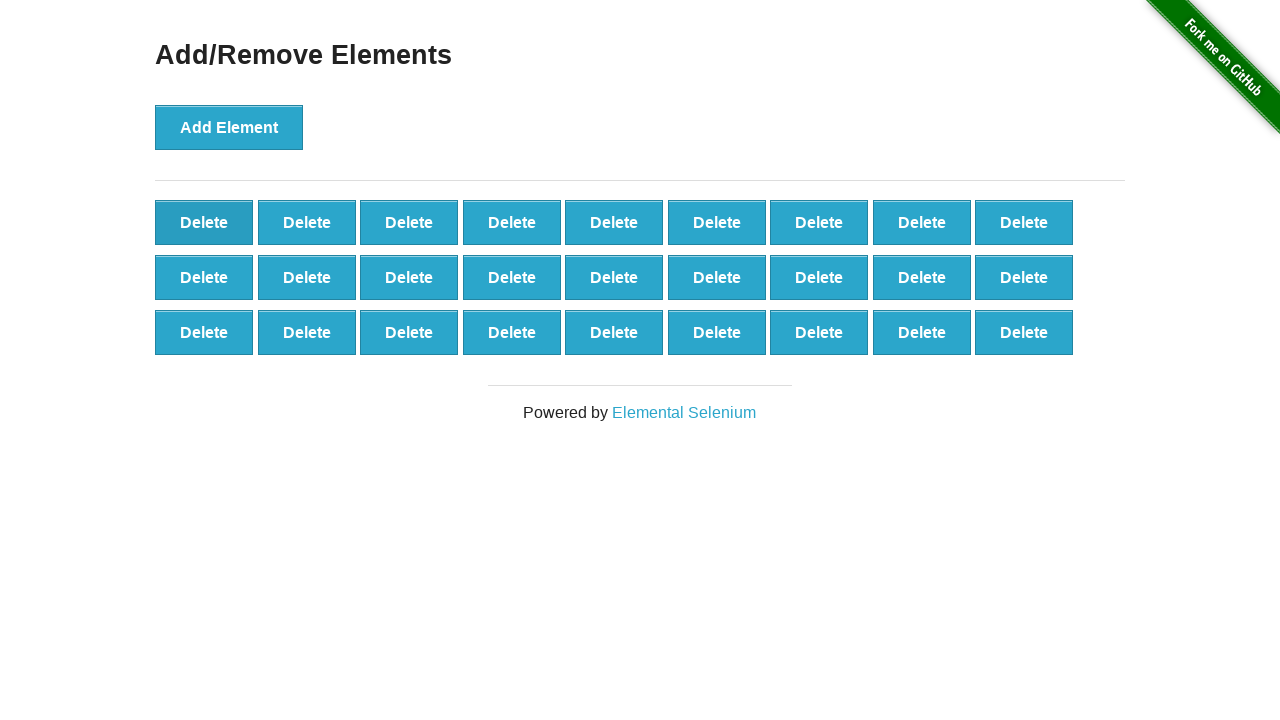

Deleted button 44 of 50 at (204, 222) on [onclick='deleteElement()'] >> nth=0
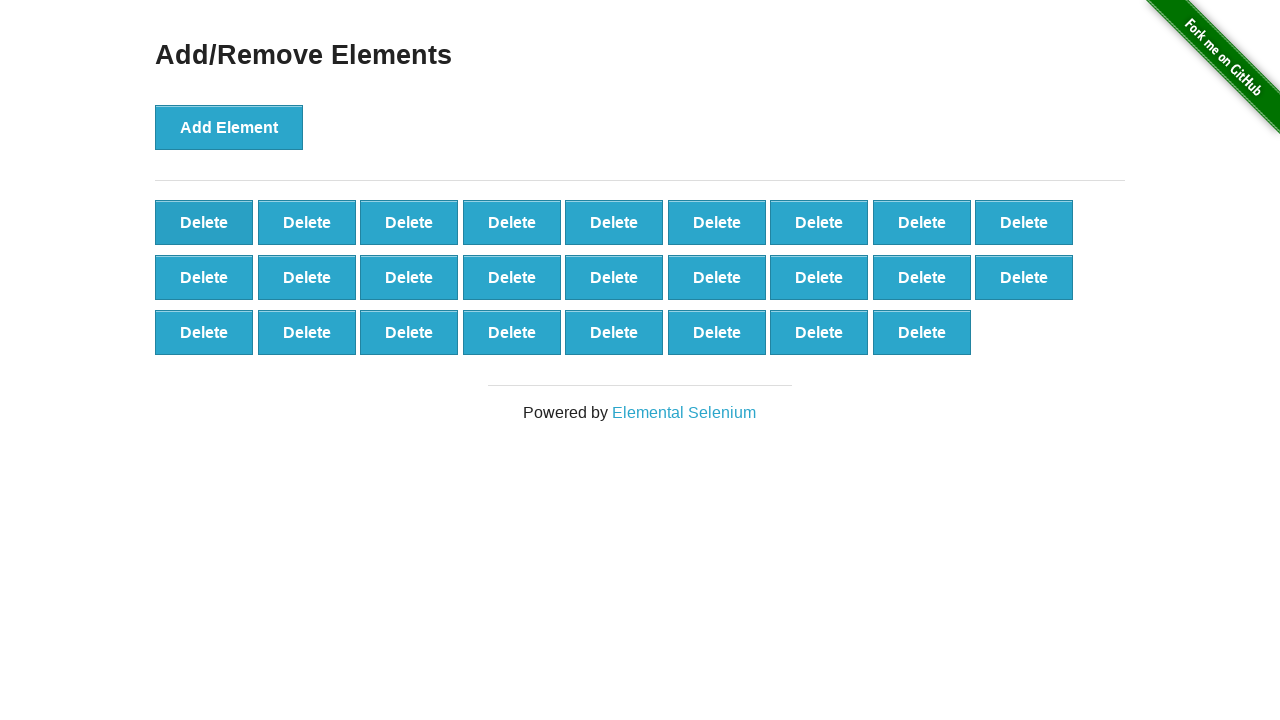

Deleted button 45 of 50 at (204, 222) on [onclick='deleteElement()'] >> nth=0
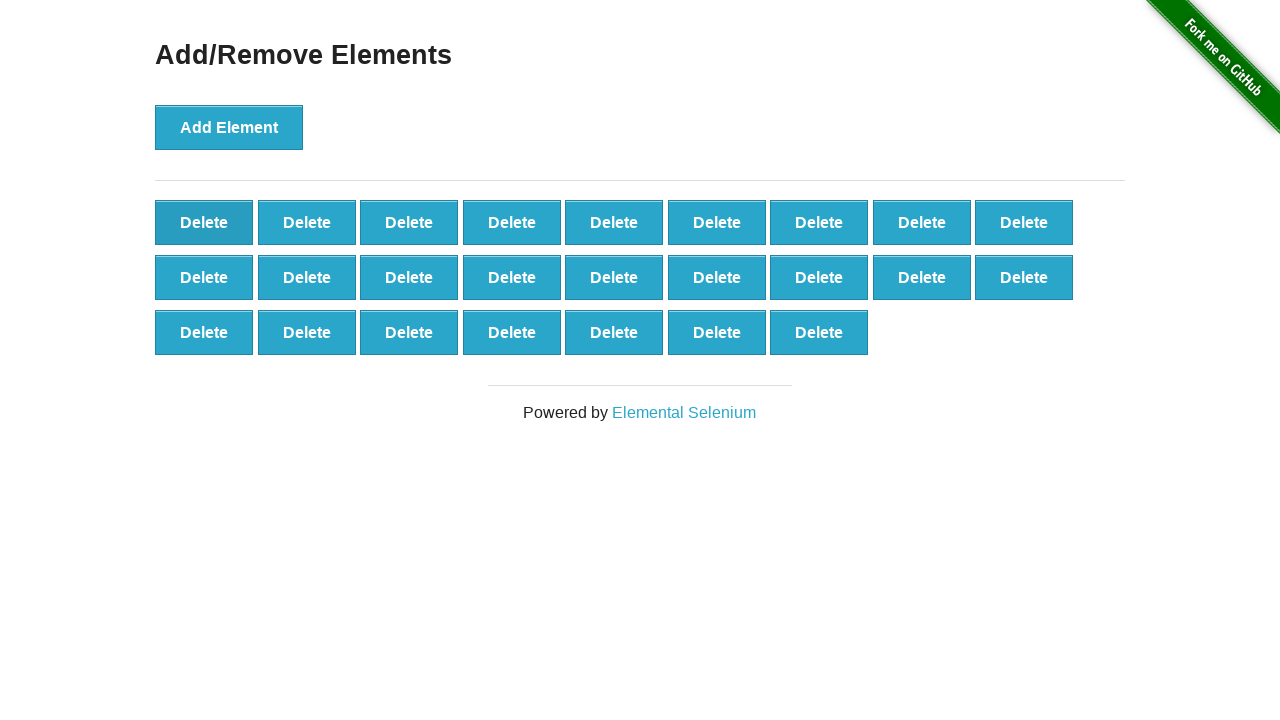

Deleted button 46 of 50 at (204, 222) on [onclick='deleteElement()'] >> nth=0
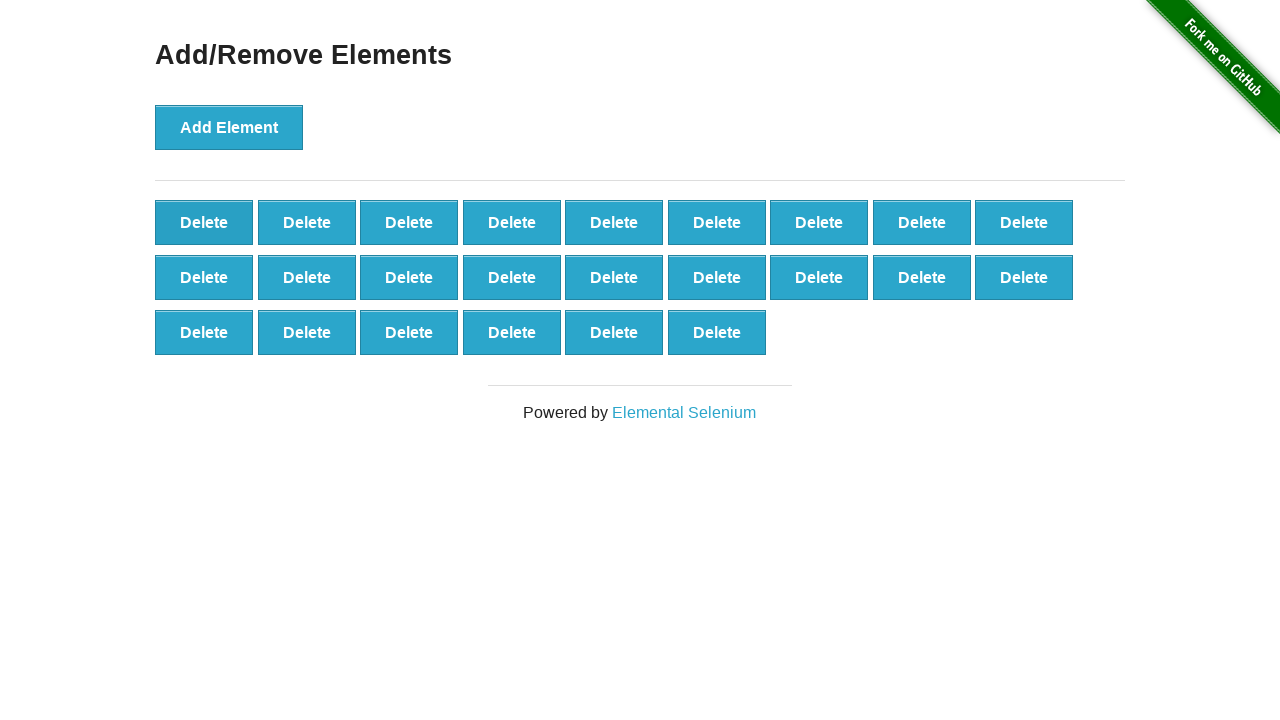

Deleted button 47 of 50 at (204, 222) on [onclick='deleteElement()'] >> nth=0
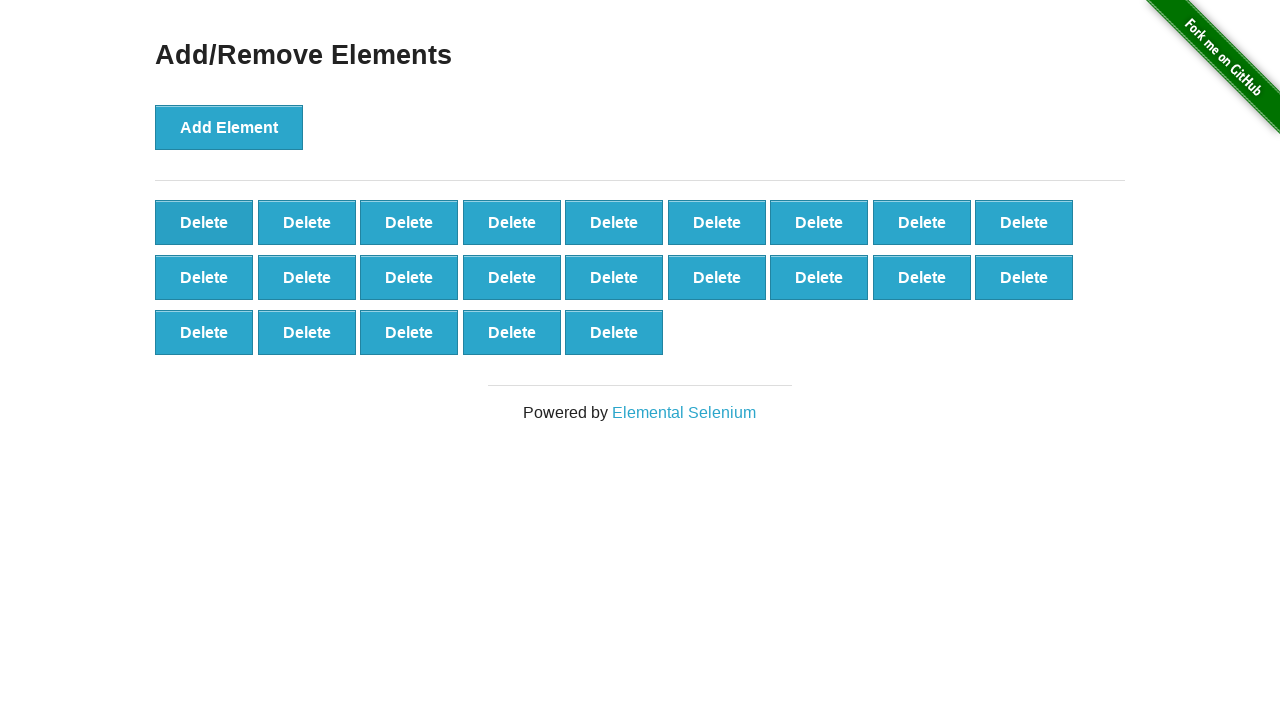

Deleted button 48 of 50 at (204, 222) on [onclick='deleteElement()'] >> nth=0
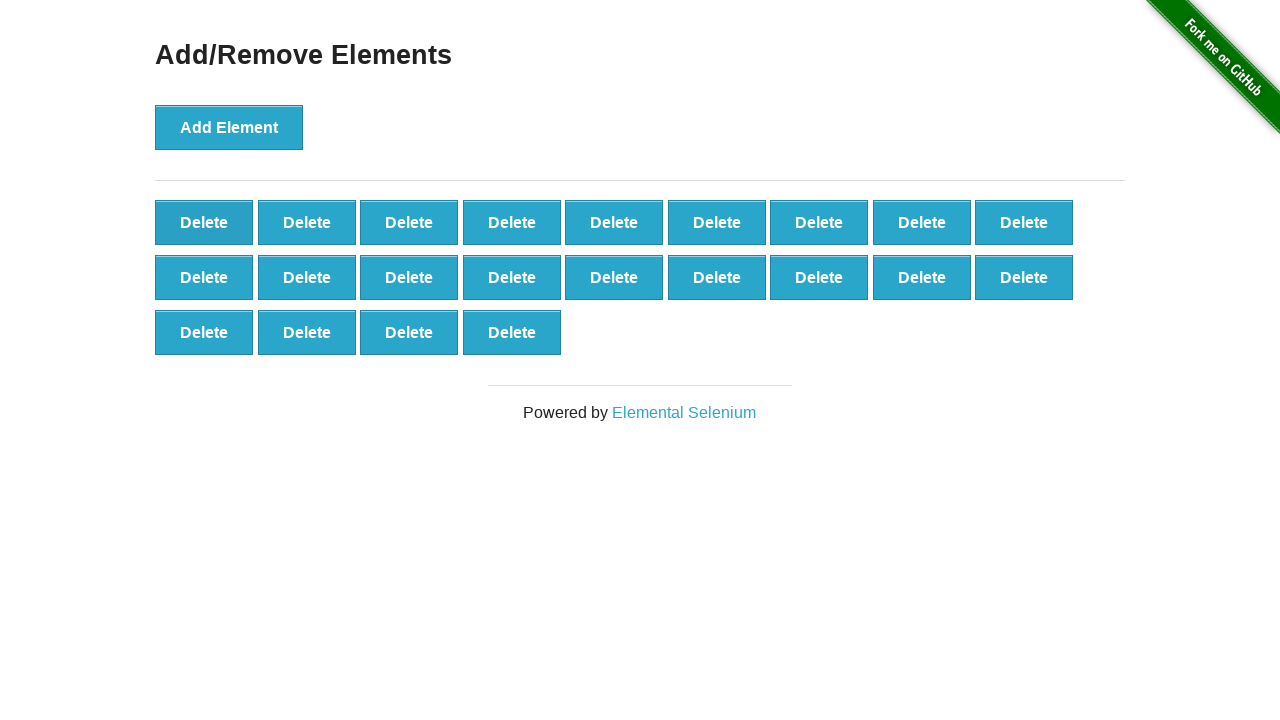

Deleted button 49 of 50 at (204, 222) on [onclick='deleteElement()'] >> nth=0
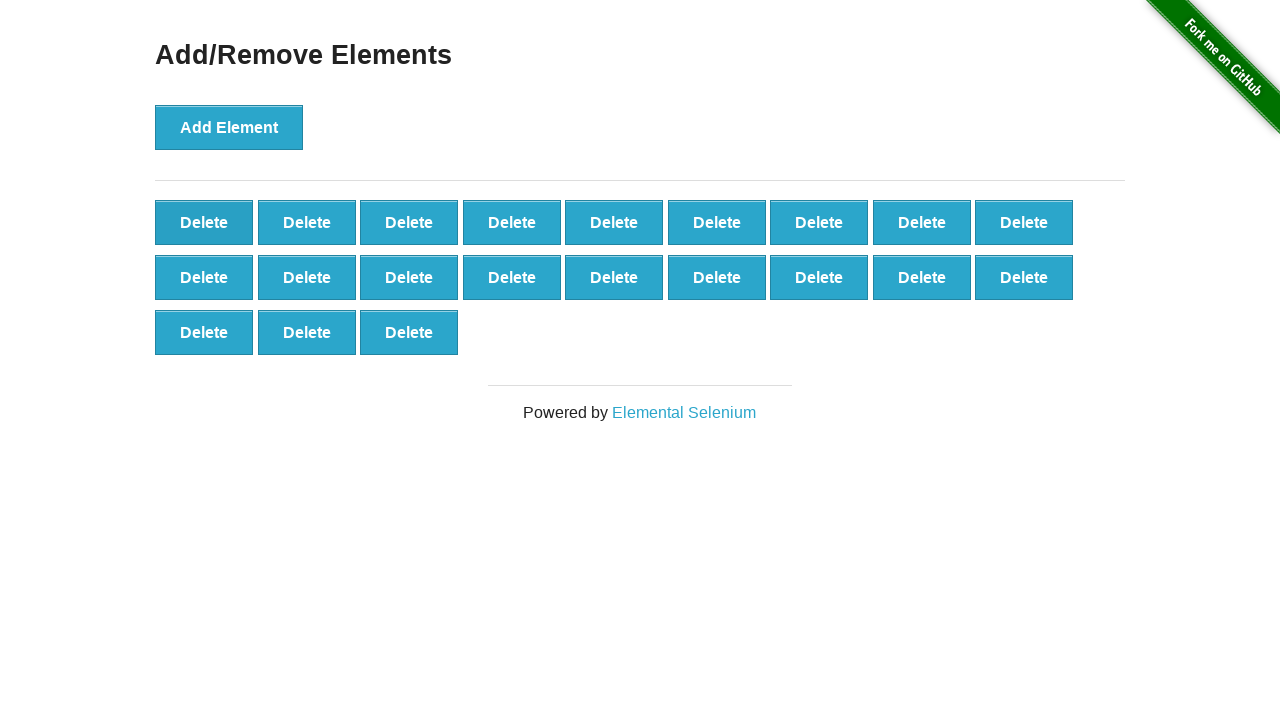

Deleted button 50 of 50 at (204, 222) on [onclick='deleteElement()'] >> nth=0
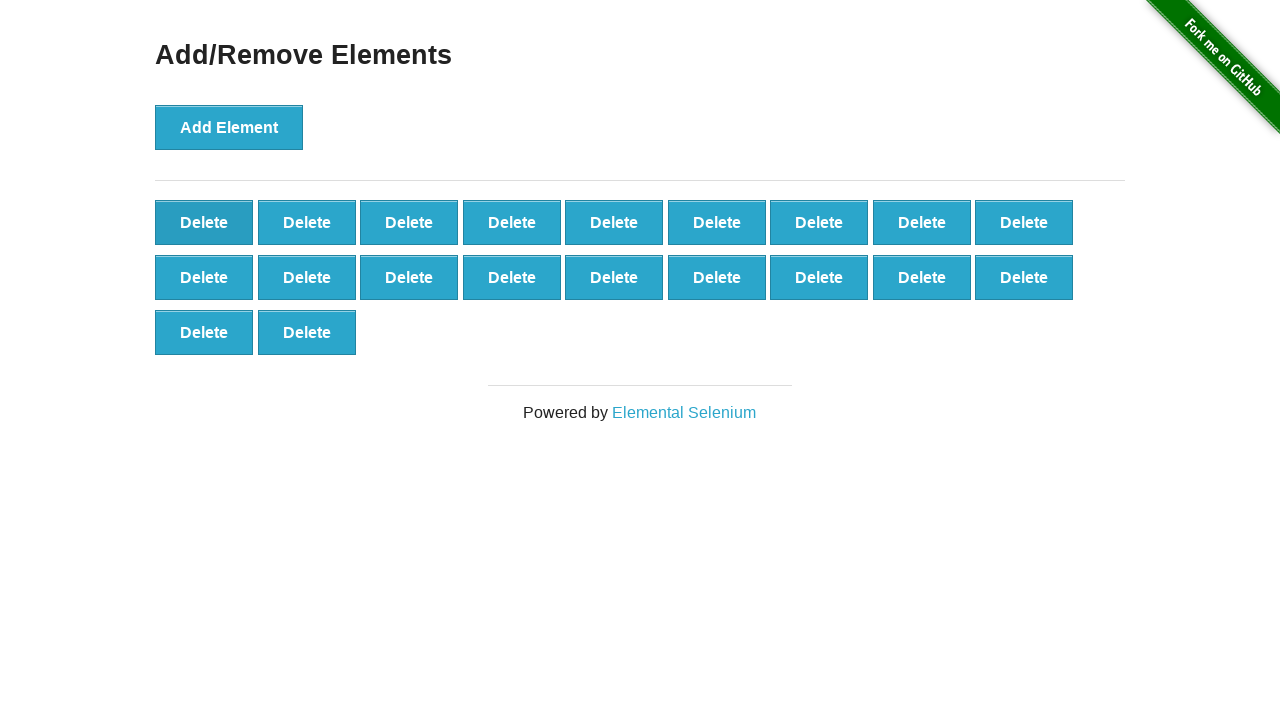

Counted 20 delete buttons after deletion
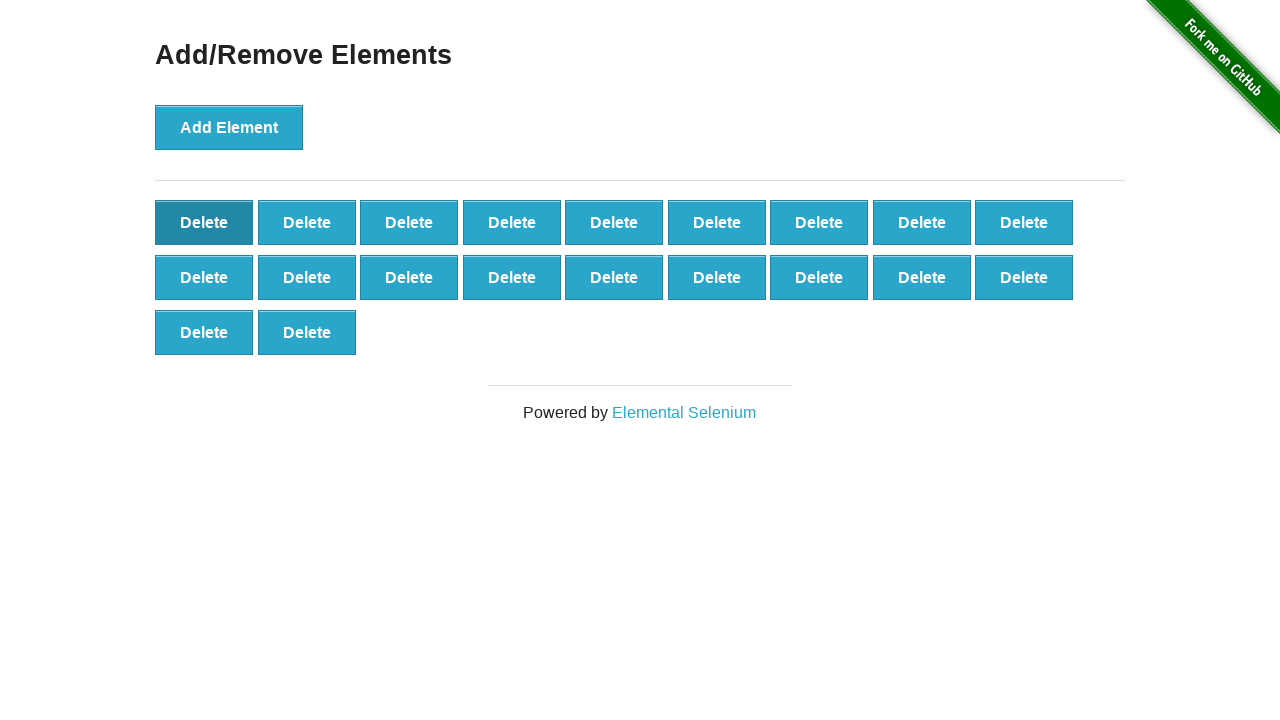

Validated that 20 buttons remain (expected 20)
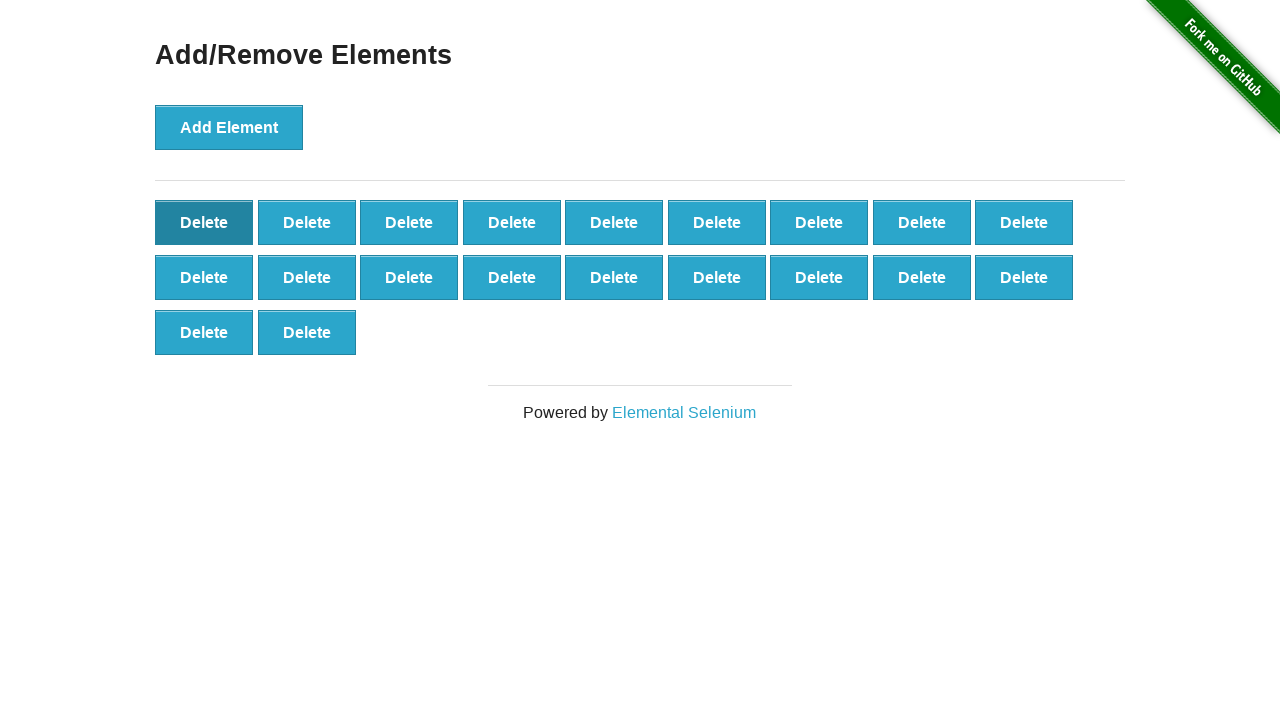

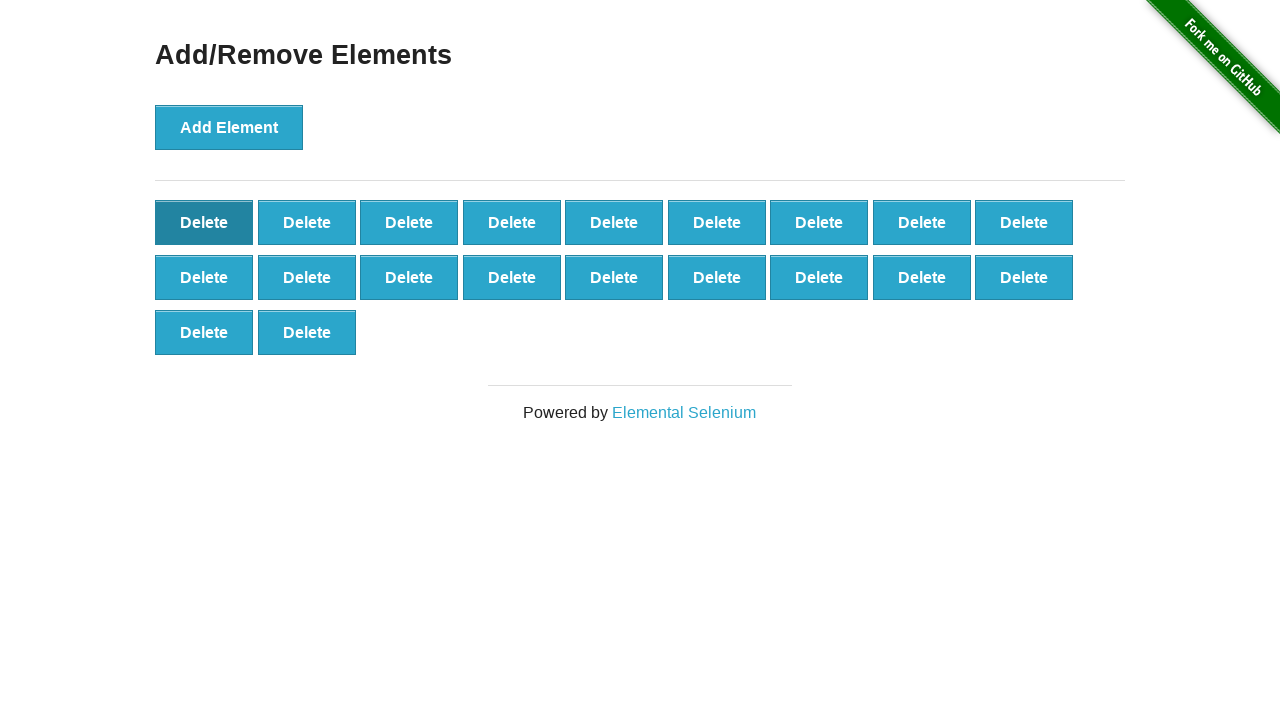